Tests the Add Element functionality by clicking the "Add Element" button multiple times and verifying that the correct number of "Delete" buttons are displayed.

Starting URL: http://the-internet.herokuapp.com/add_remove_elements/

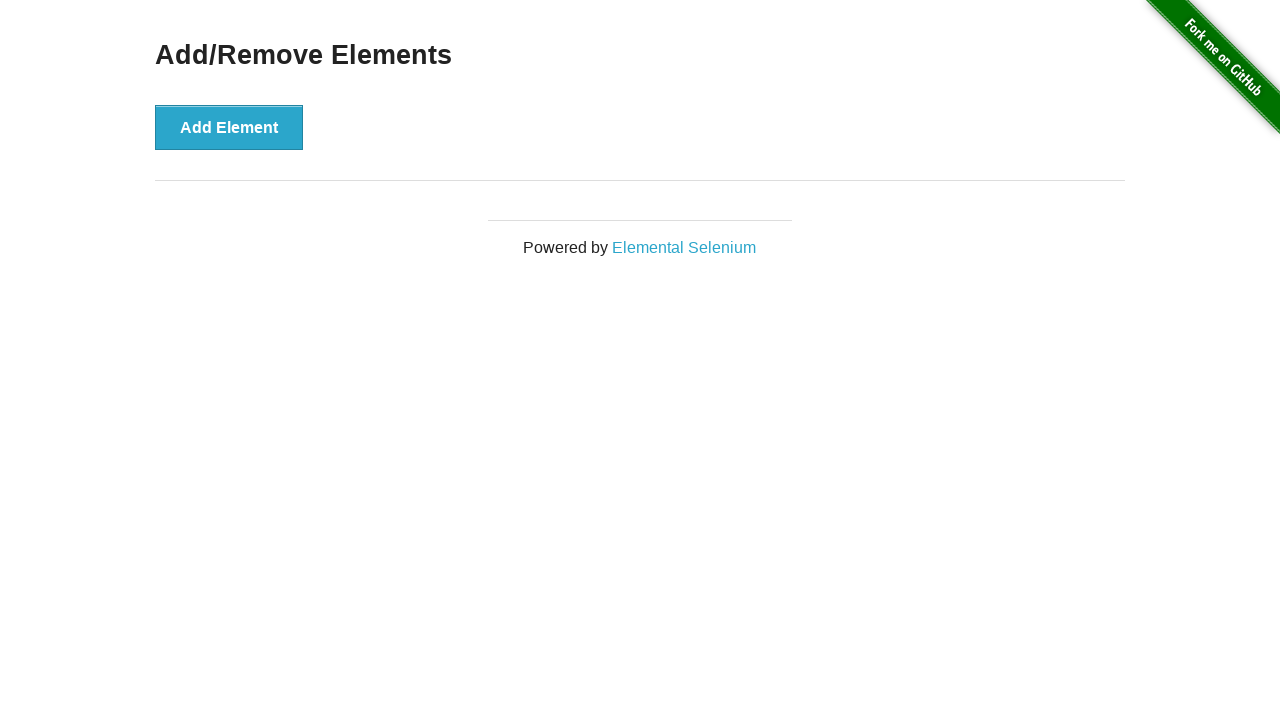

Clicked 'Add Element' button (iteration 1 of 100) at (229, 127) on button[onclick='addElement()']
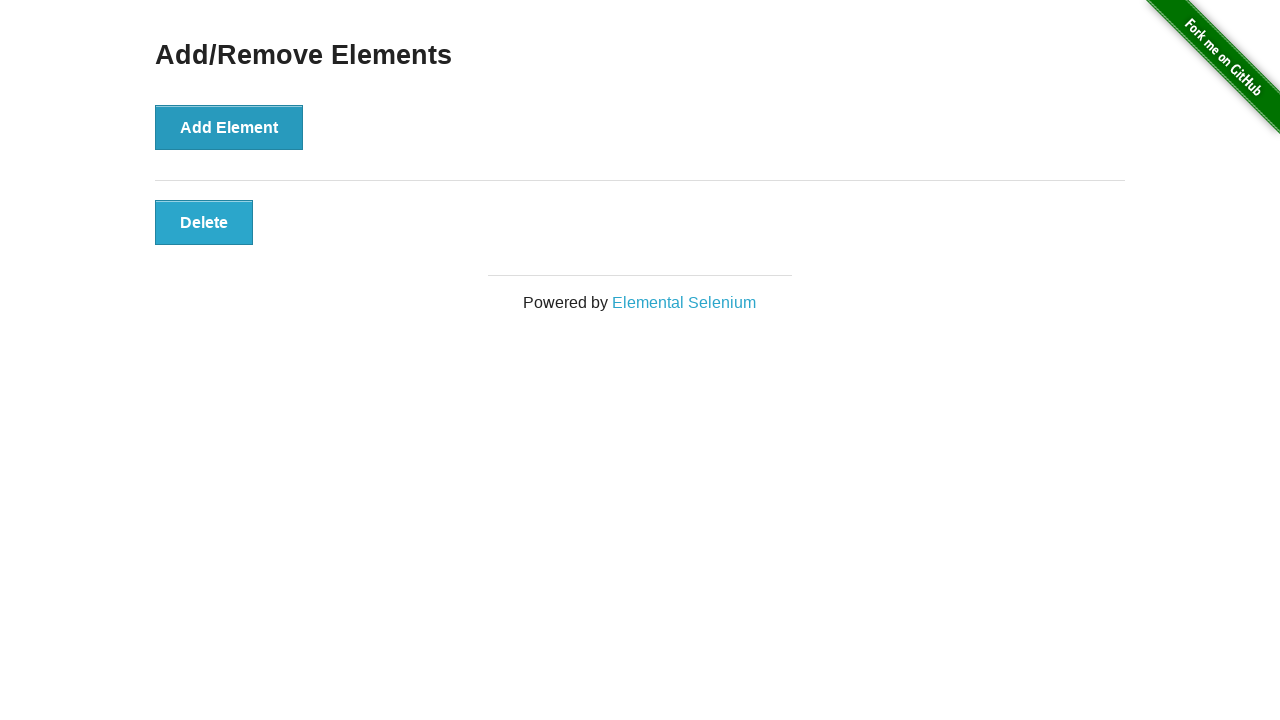

Clicked 'Add Element' button (iteration 2 of 100) at (229, 127) on button[onclick='addElement()']
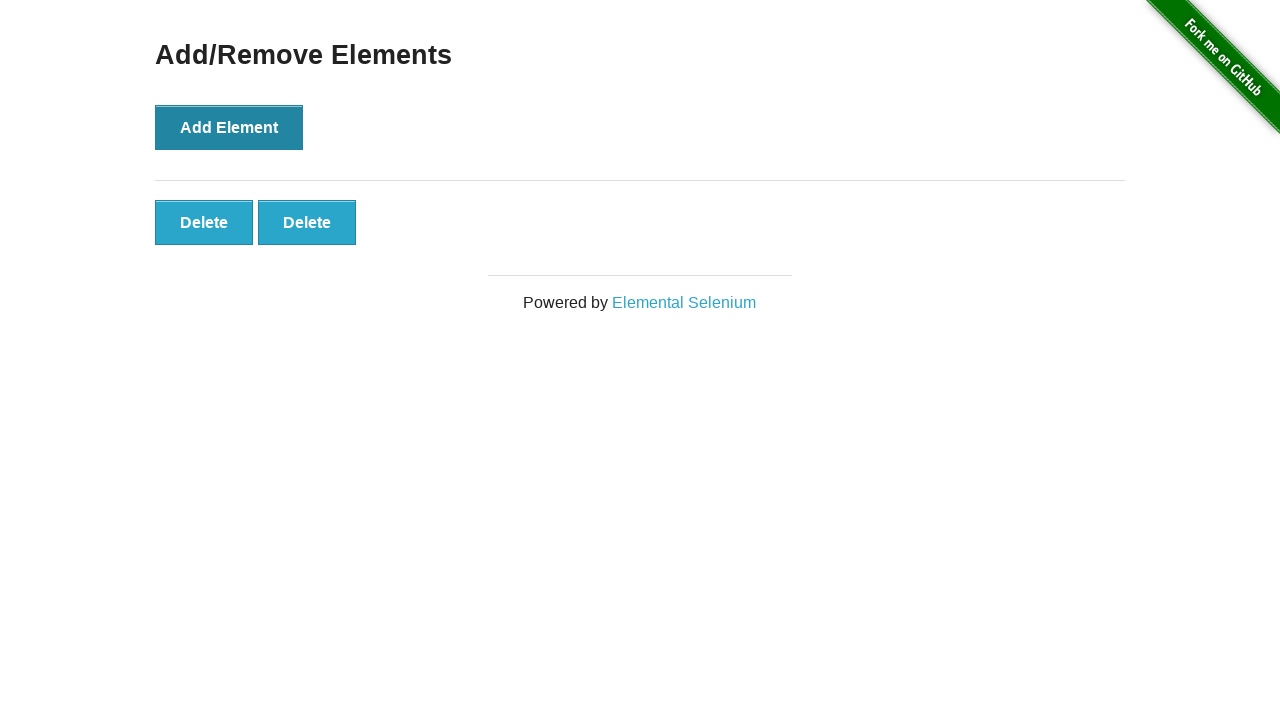

Clicked 'Add Element' button (iteration 3 of 100) at (229, 127) on button[onclick='addElement()']
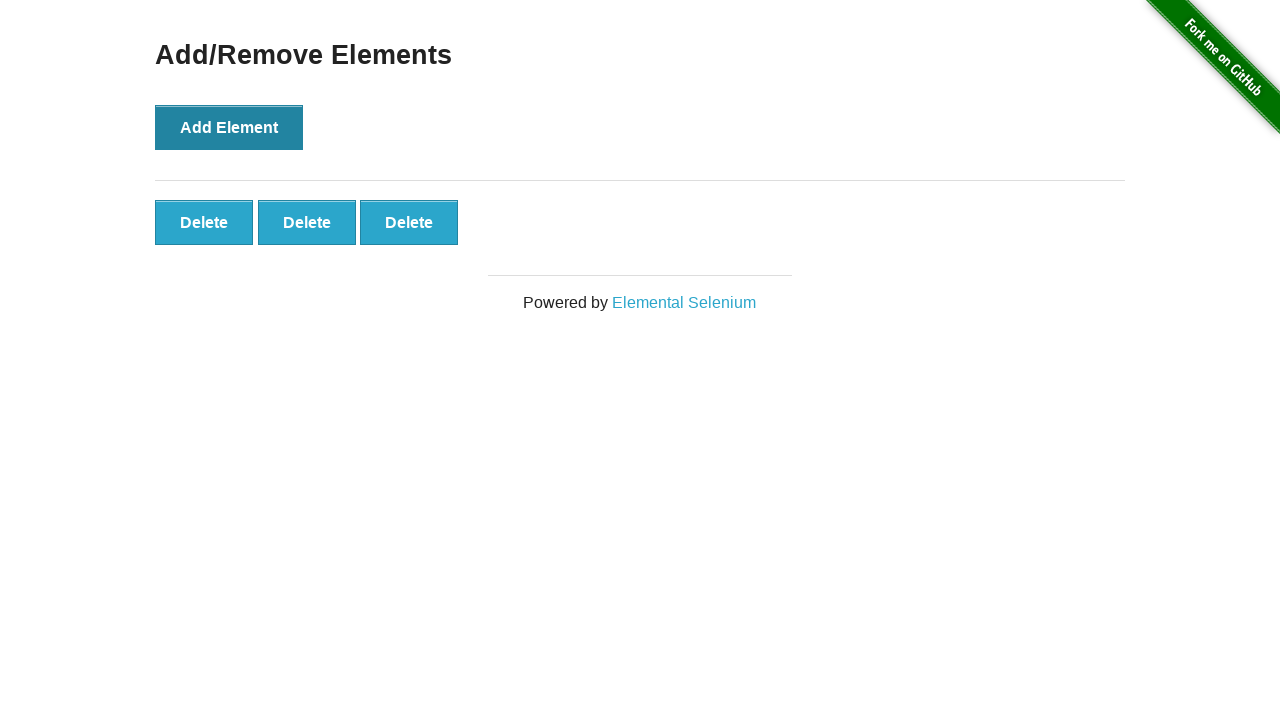

Clicked 'Add Element' button (iteration 4 of 100) at (229, 127) on button[onclick='addElement()']
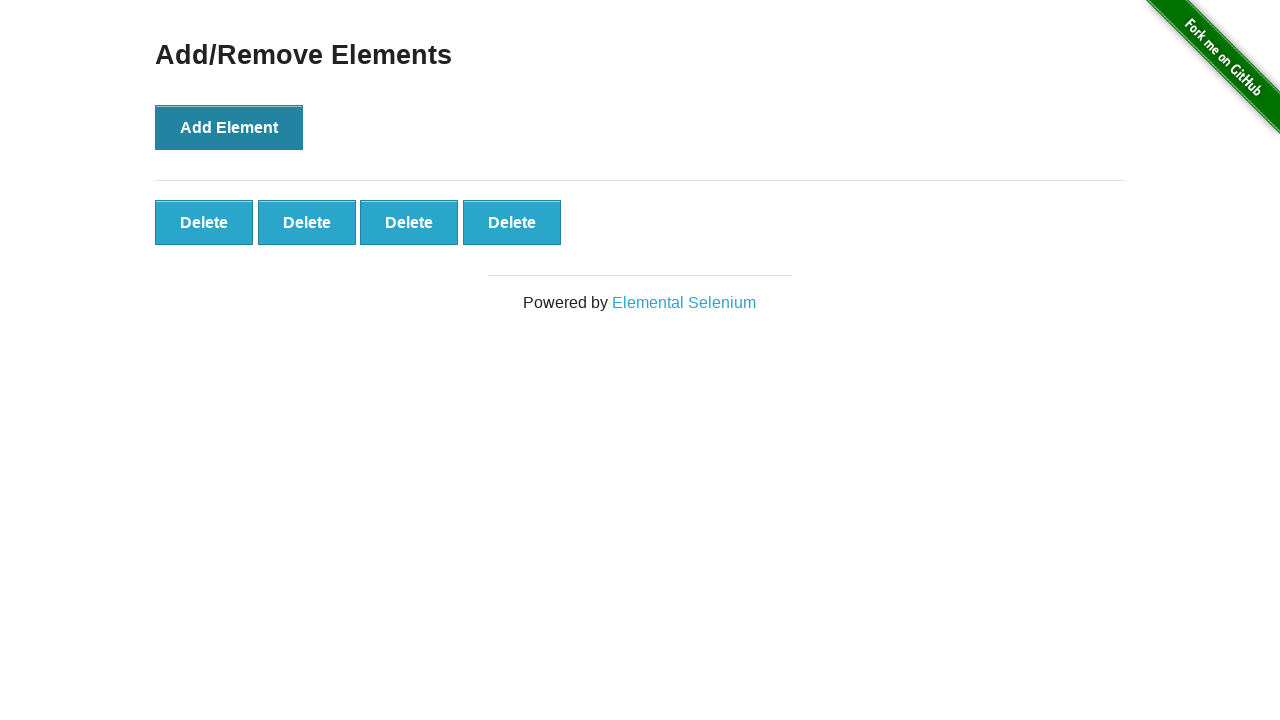

Clicked 'Add Element' button (iteration 5 of 100) at (229, 127) on button[onclick='addElement()']
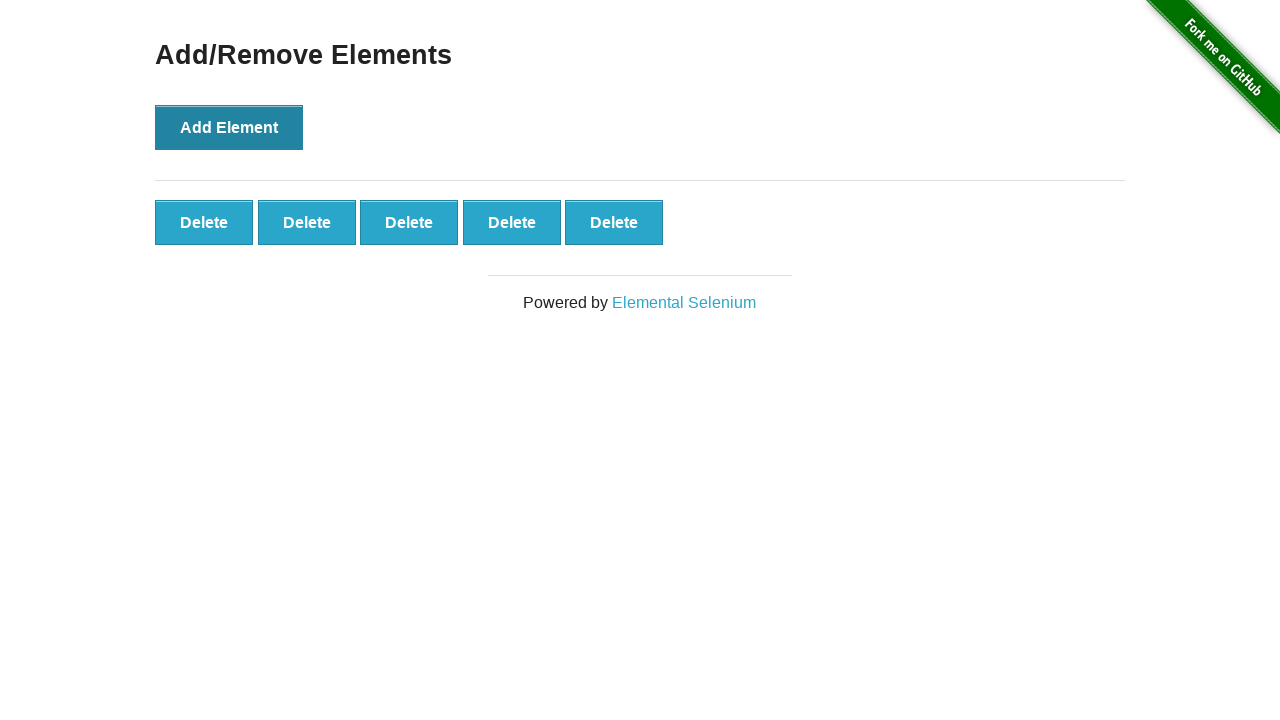

Clicked 'Add Element' button (iteration 6 of 100) at (229, 127) on button[onclick='addElement()']
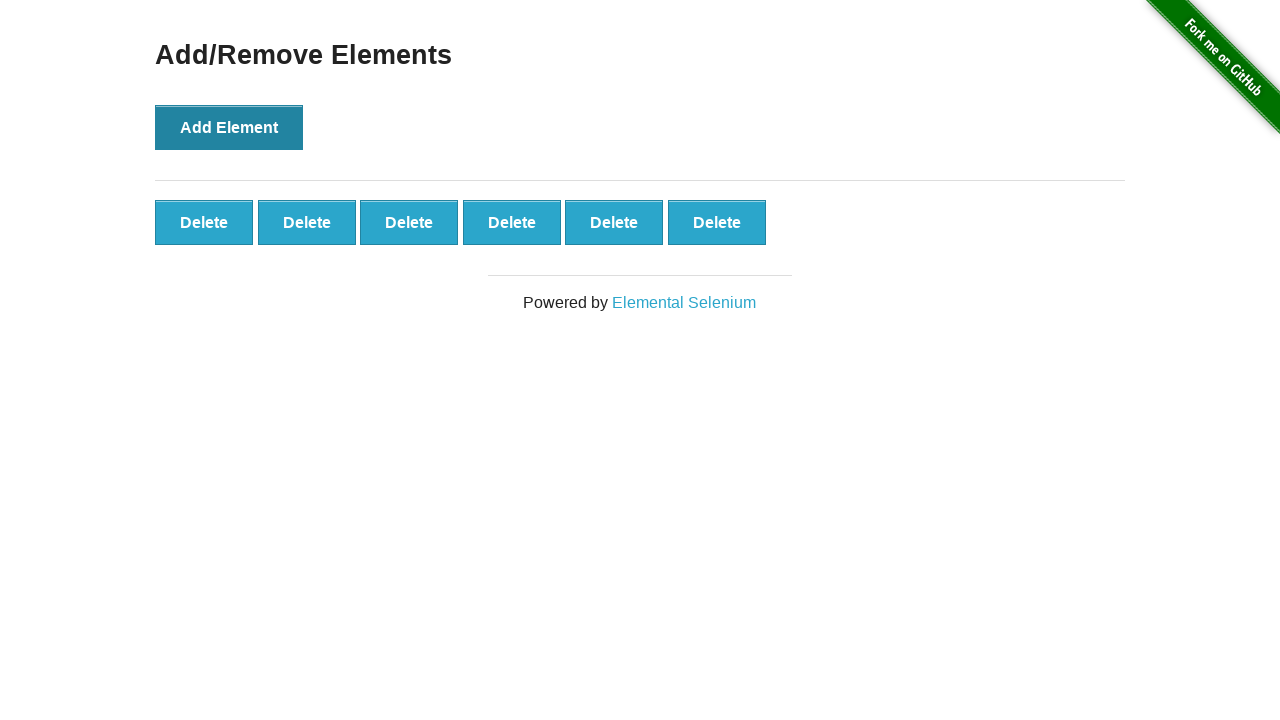

Clicked 'Add Element' button (iteration 7 of 100) at (229, 127) on button[onclick='addElement()']
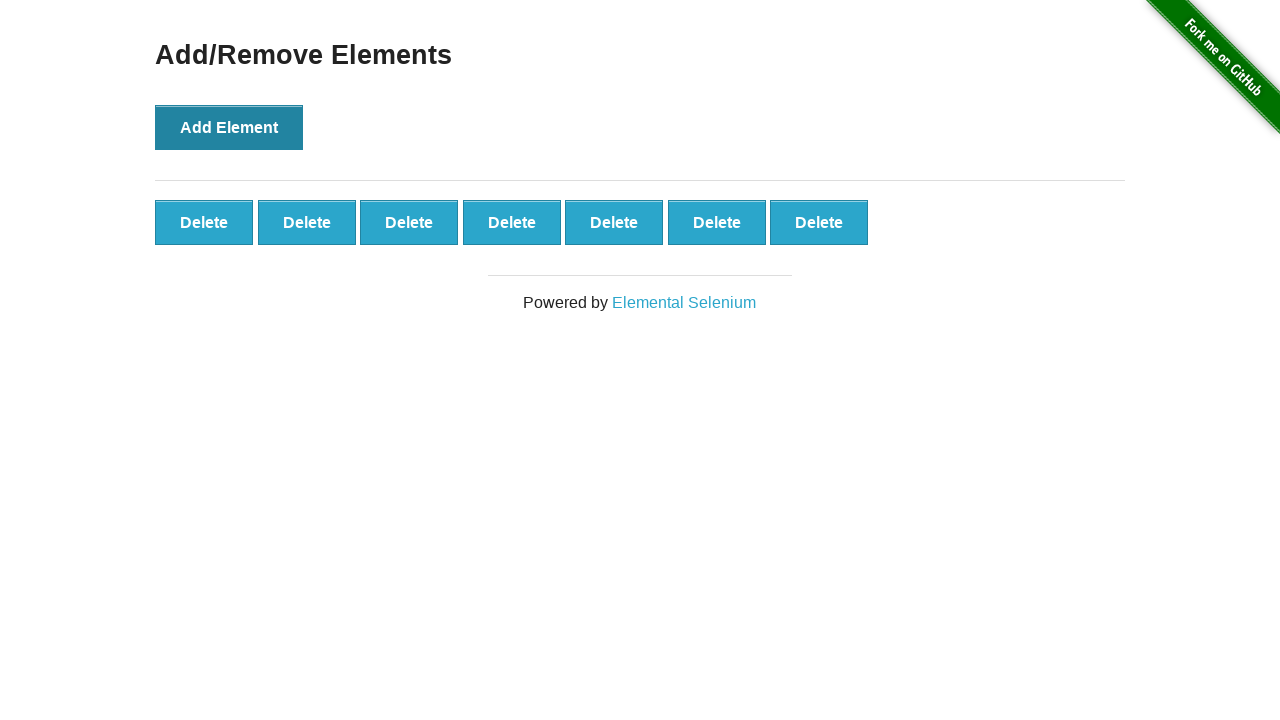

Clicked 'Add Element' button (iteration 8 of 100) at (229, 127) on button[onclick='addElement()']
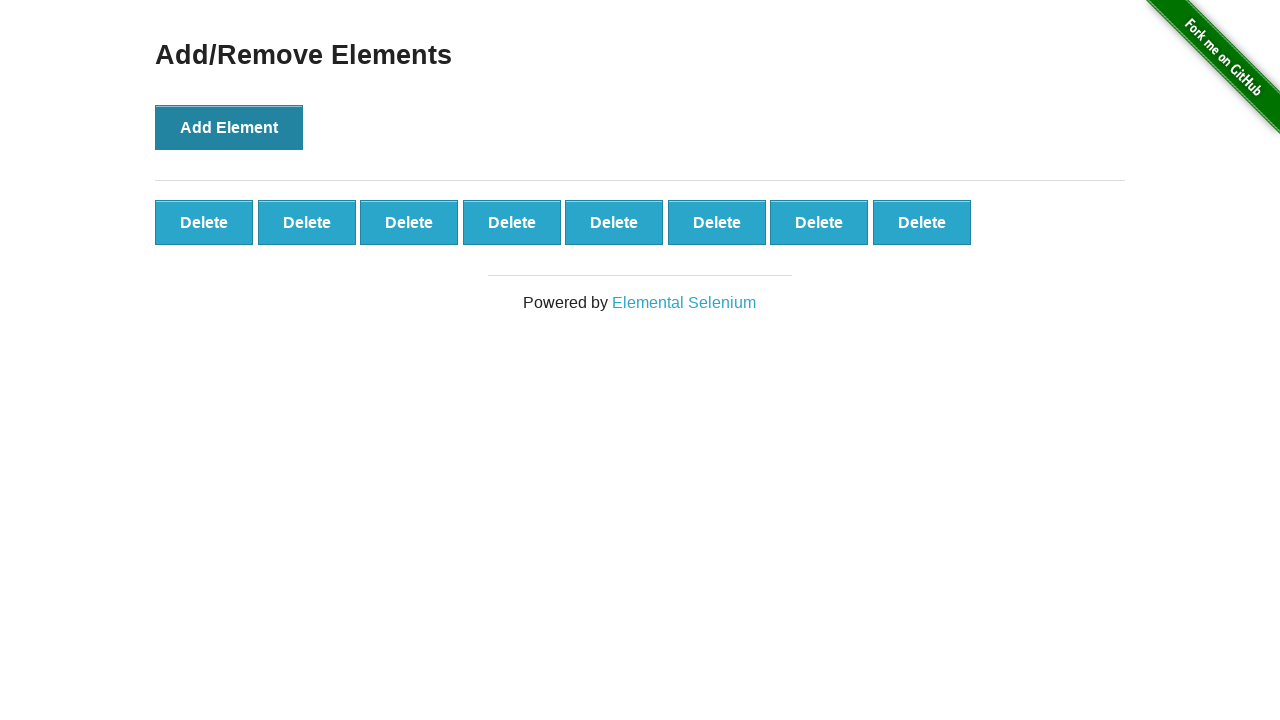

Clicked 'Add Element' button (iteration 9 of 100) at (229, 127) on button[onclick='addElement()']
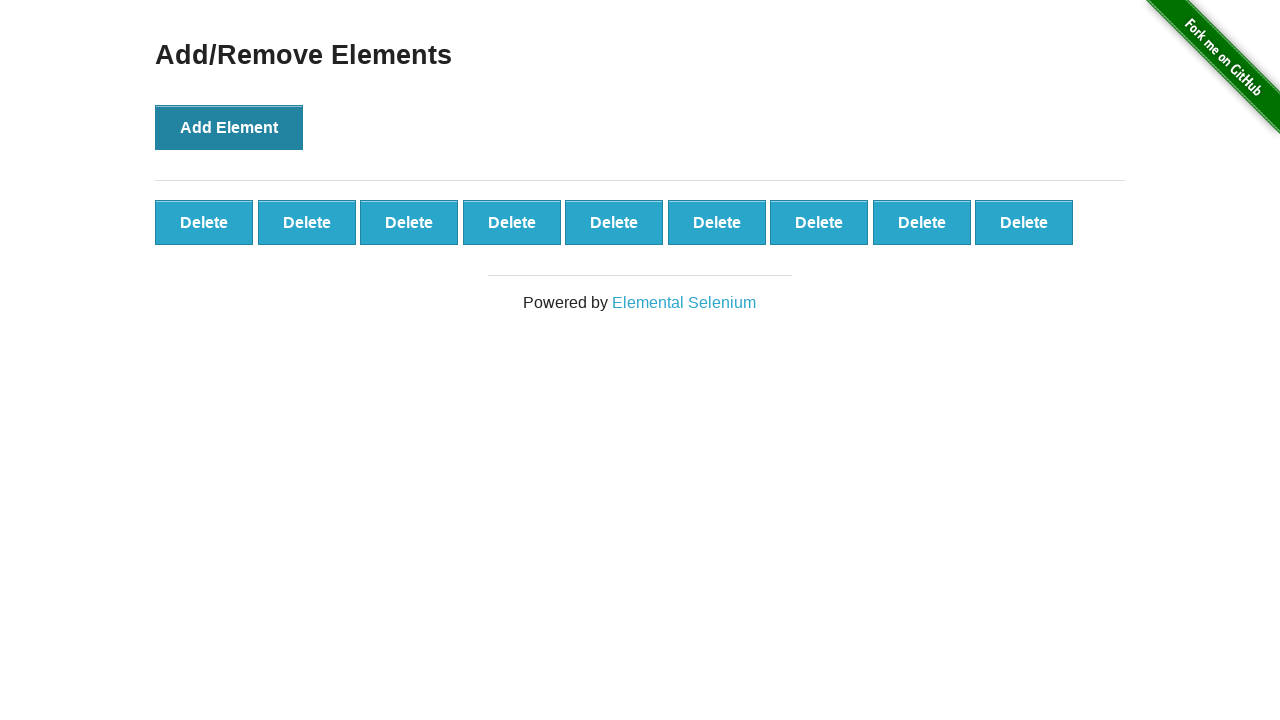

Clicked 'Add Element' button (iteration 10 of 100) at (229, 127) on button[onclick='addElement()']
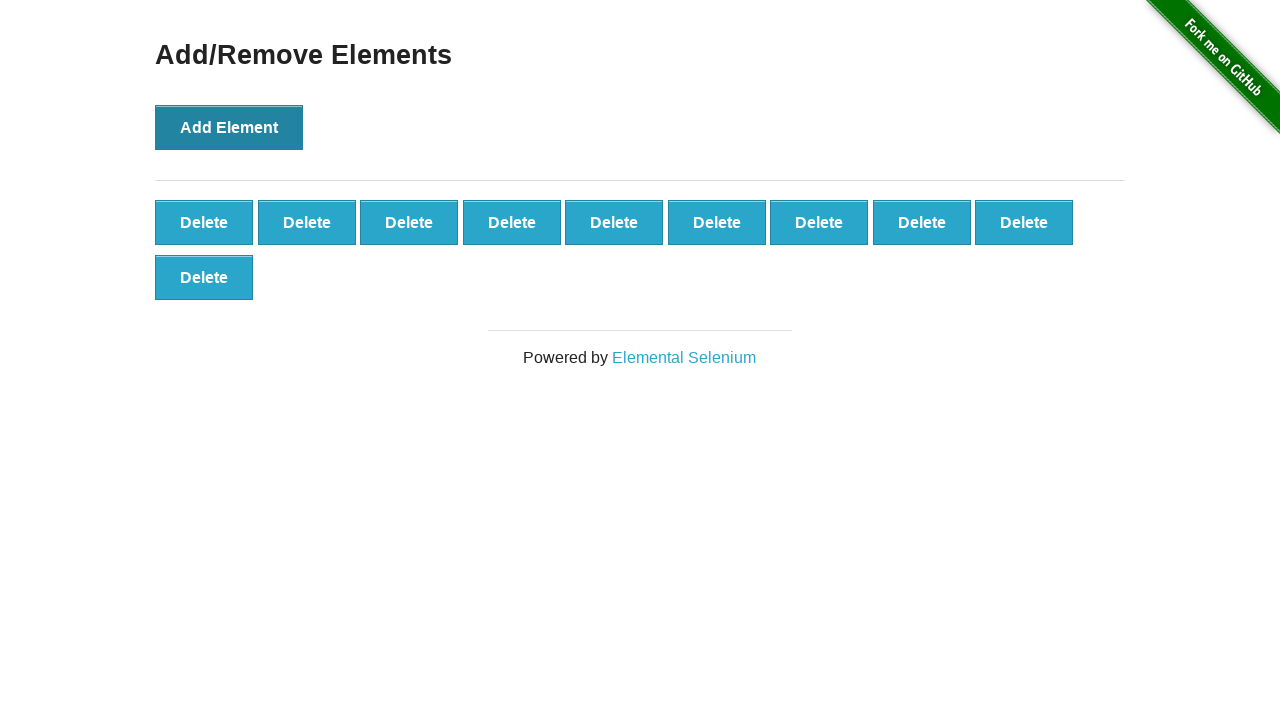

Clicked 'Add Element' button (iteration 11 of 100) at (229, 127) on button[onclick='addElement()']
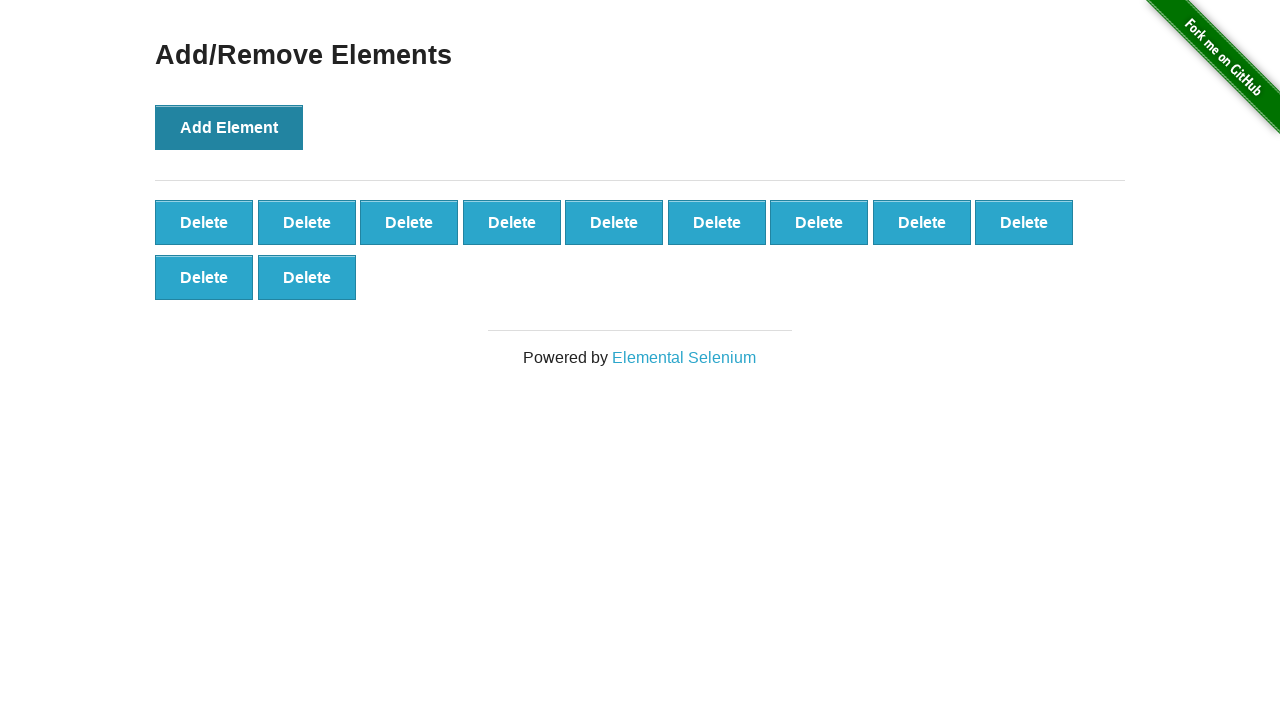

Clicked 'Add Element' button (iteration 12 of 100) at (229, 127) on button[onclick='addElement()']
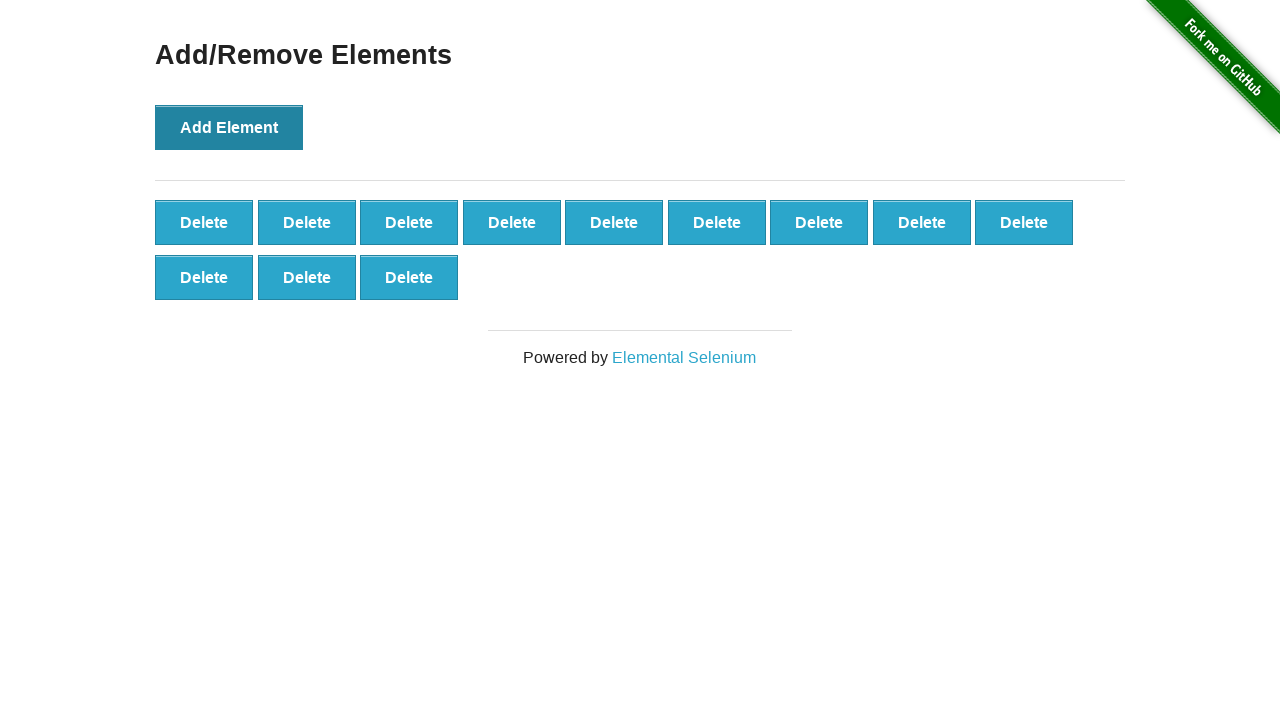

Clicked 'Add Element' button (iteration 13 of 100) at (229, 127) on button[onclick='addElement()']
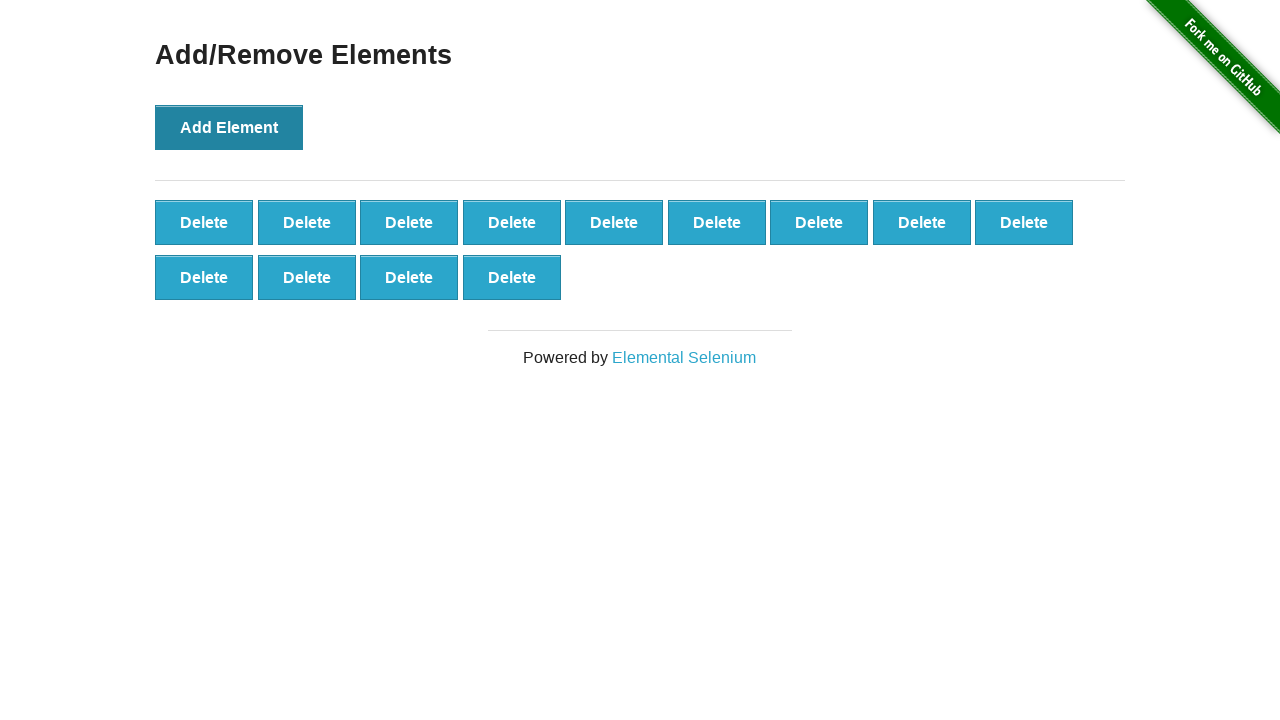

Clicked 'Add Element' button (iteration 14 of 100) at (229, 127) on button[onclick='addElement()']
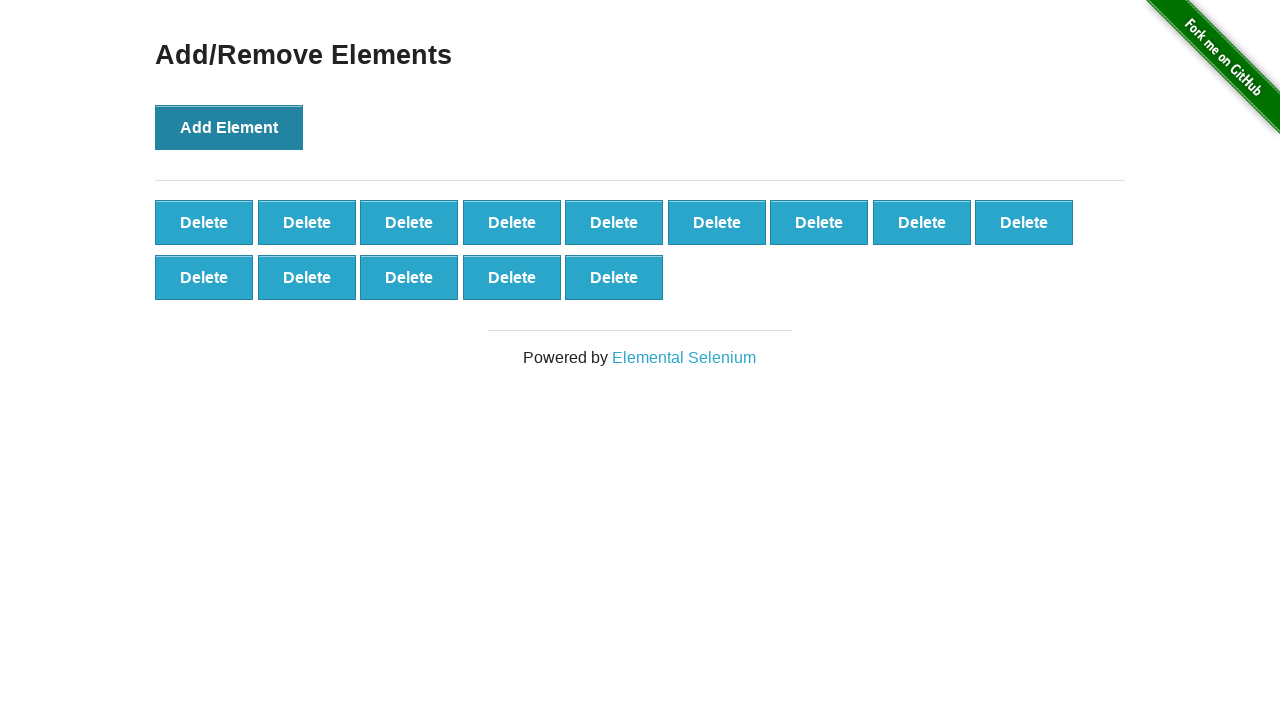

Clicked 'Add Element' button (iteration 15 of 100) at (229, 127) on button[onclick='addElement()']
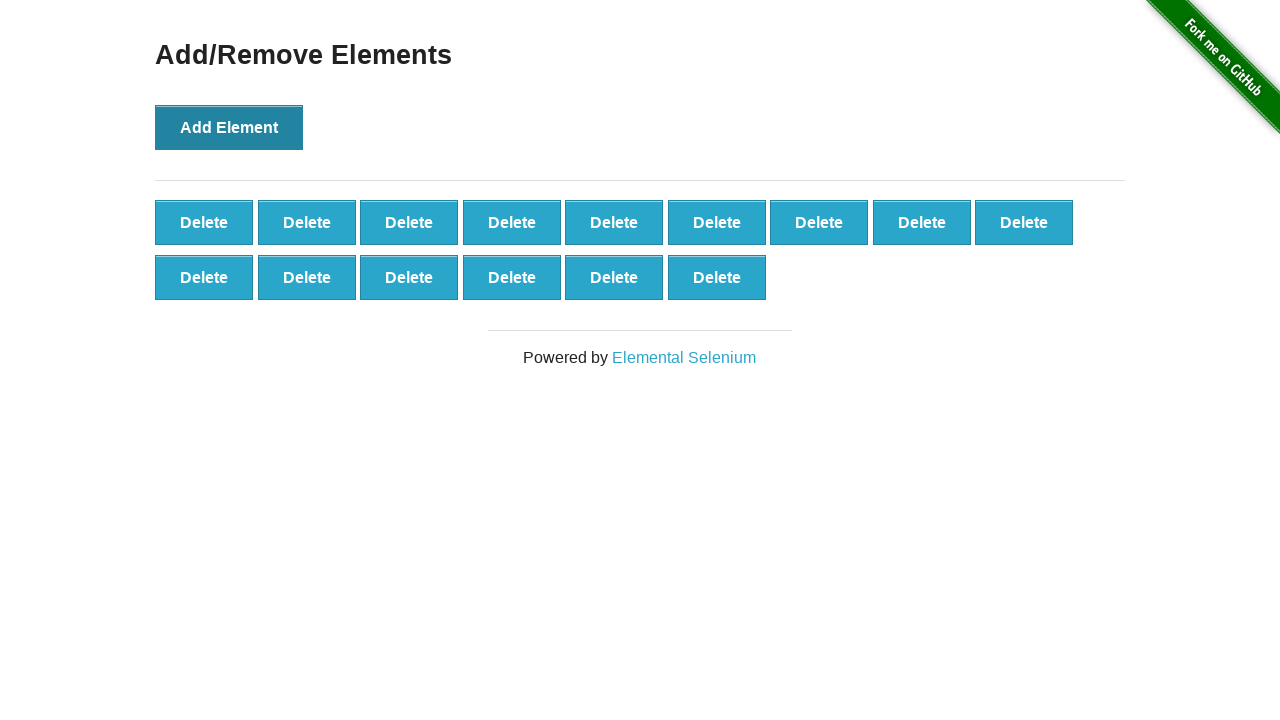

Clicked 'Add Element' button (iteration 16 of 100) at (229, 127) on button[onclick='addElement()']
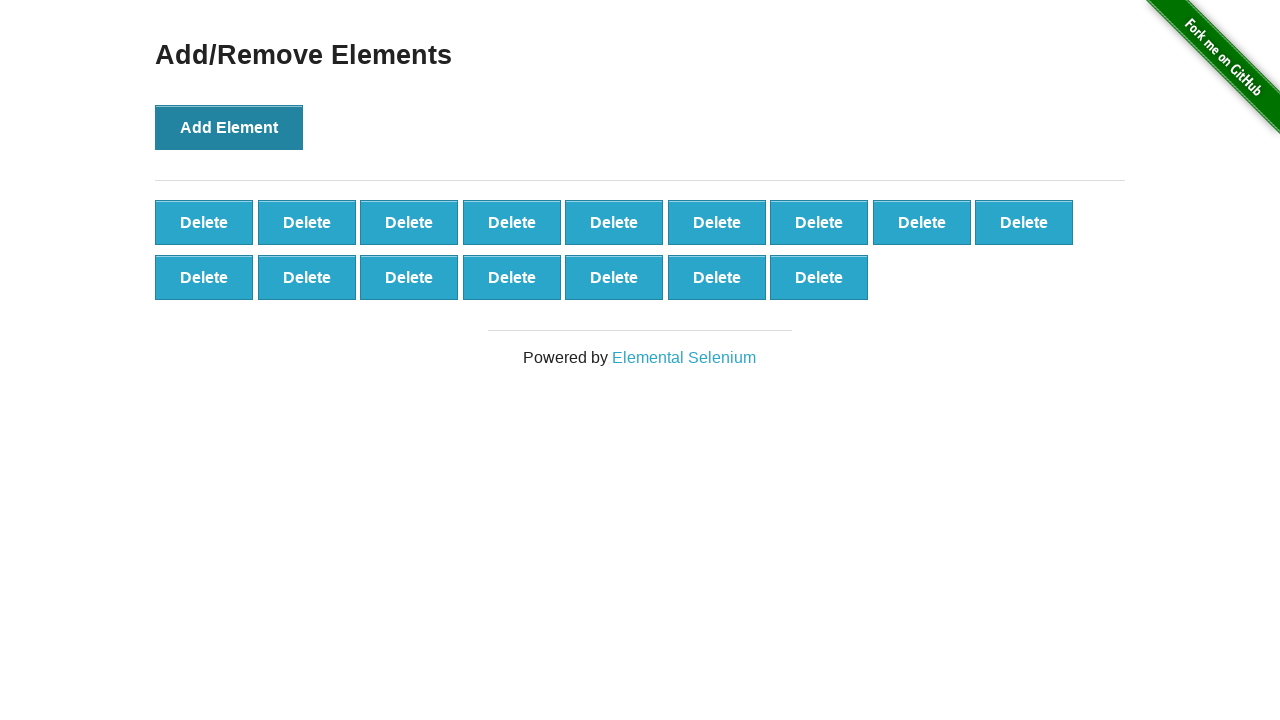

Clicked 'Add Element' button (iteration 17 of 100) at (229, 127) on button[onclick='addElement()']
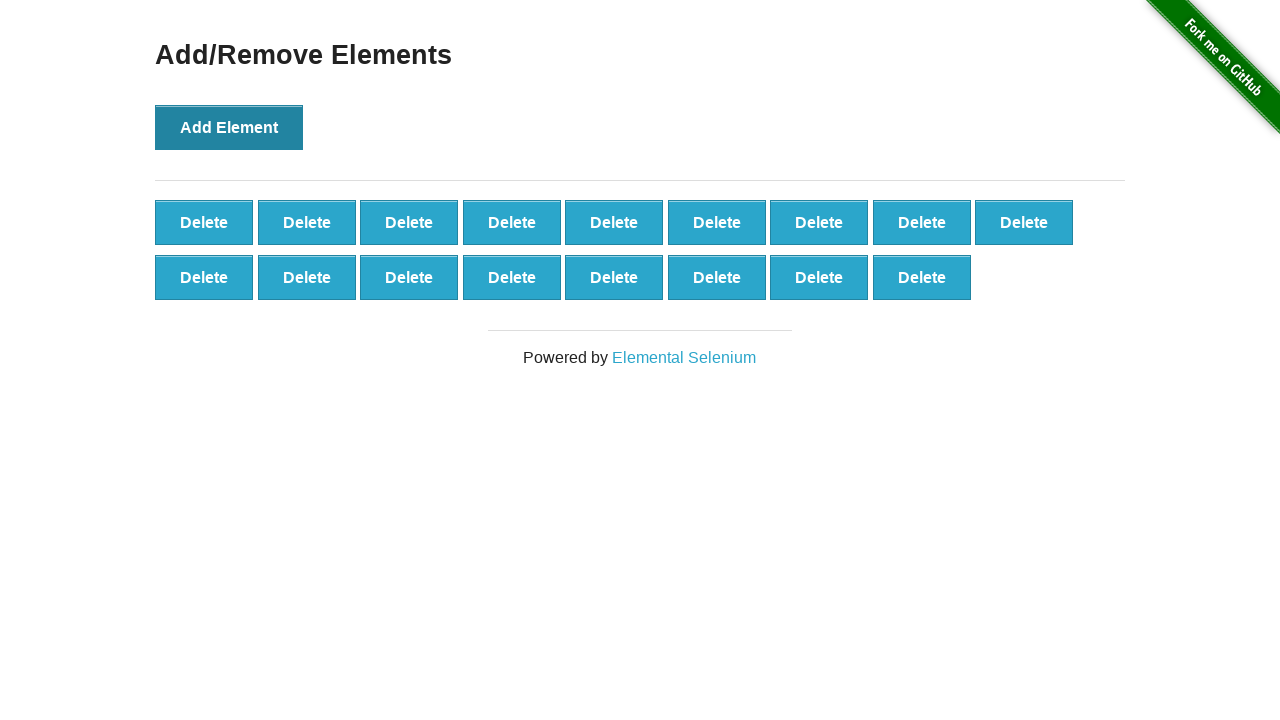

Clicked 'Add Element' button (iteration 18 of 100) at (229, 127) on button[onclick='addElement()']
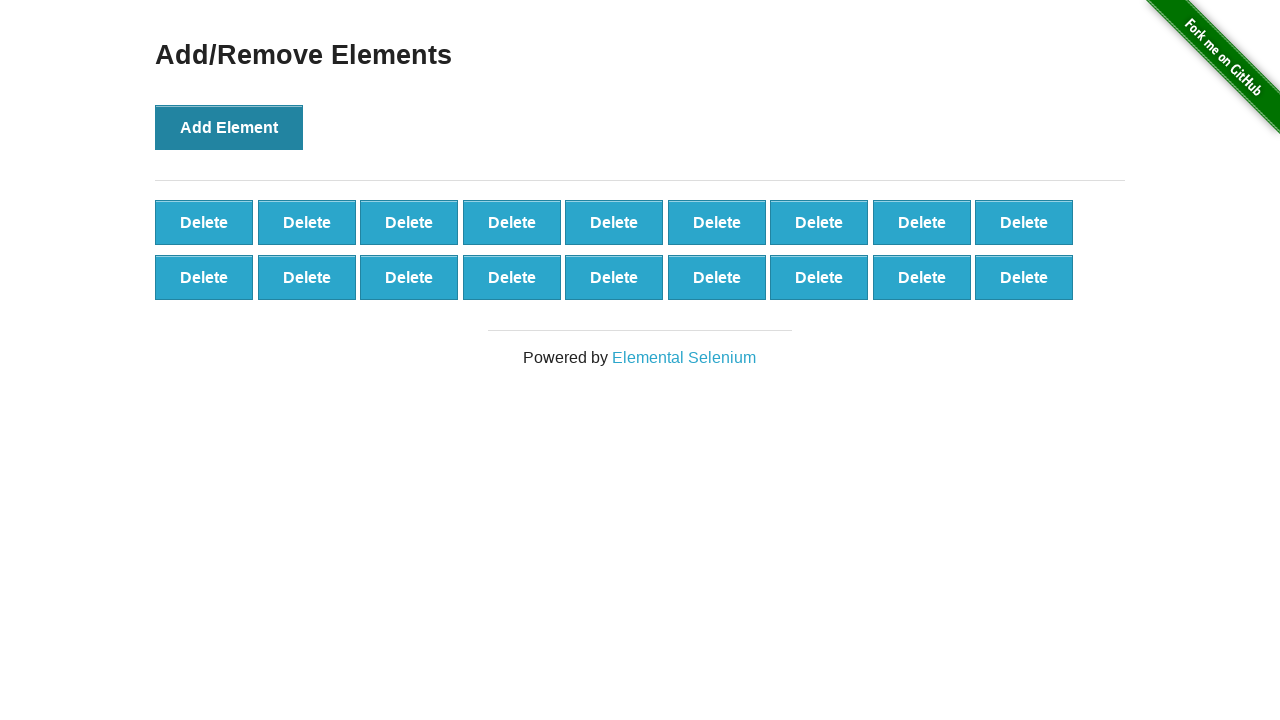

Clicked 'Add Element' button (iteration 19 of 100) at (229, 127) on button[onclick='addElement()']
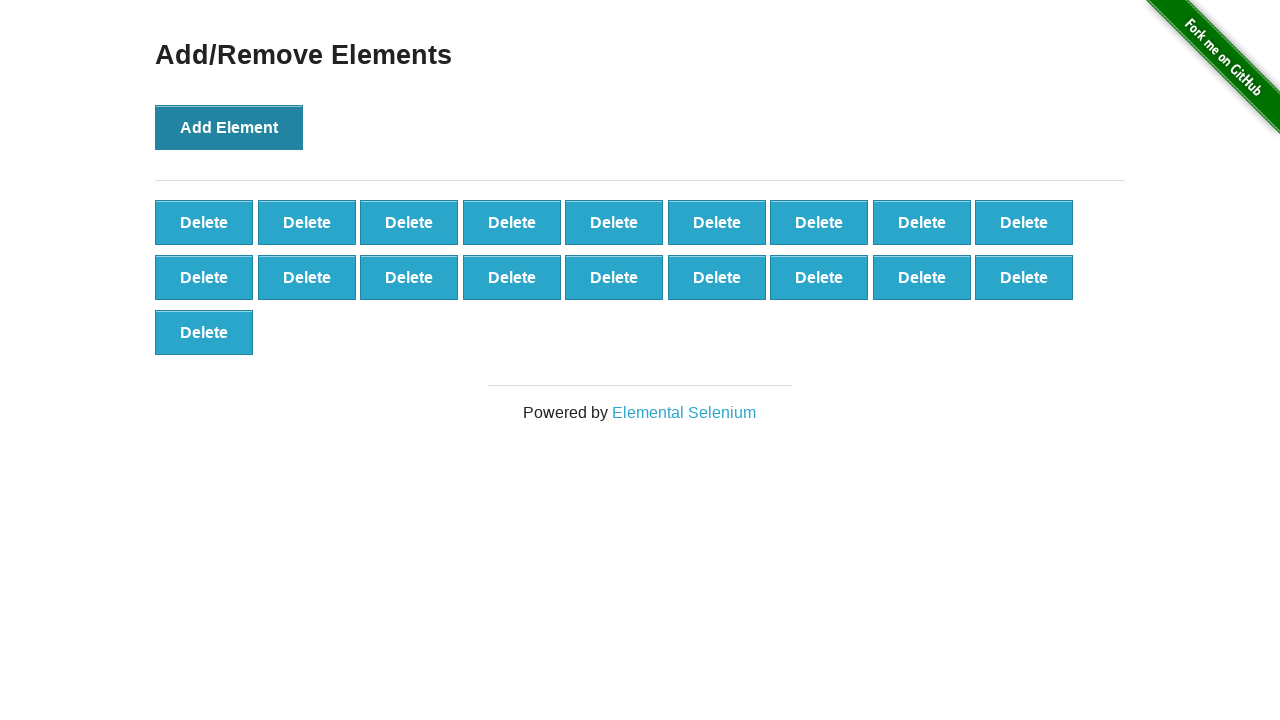

Clicked 'Add Element' button (iteration 20 of 100) at (229, 127) on button[onclick='addElement()']
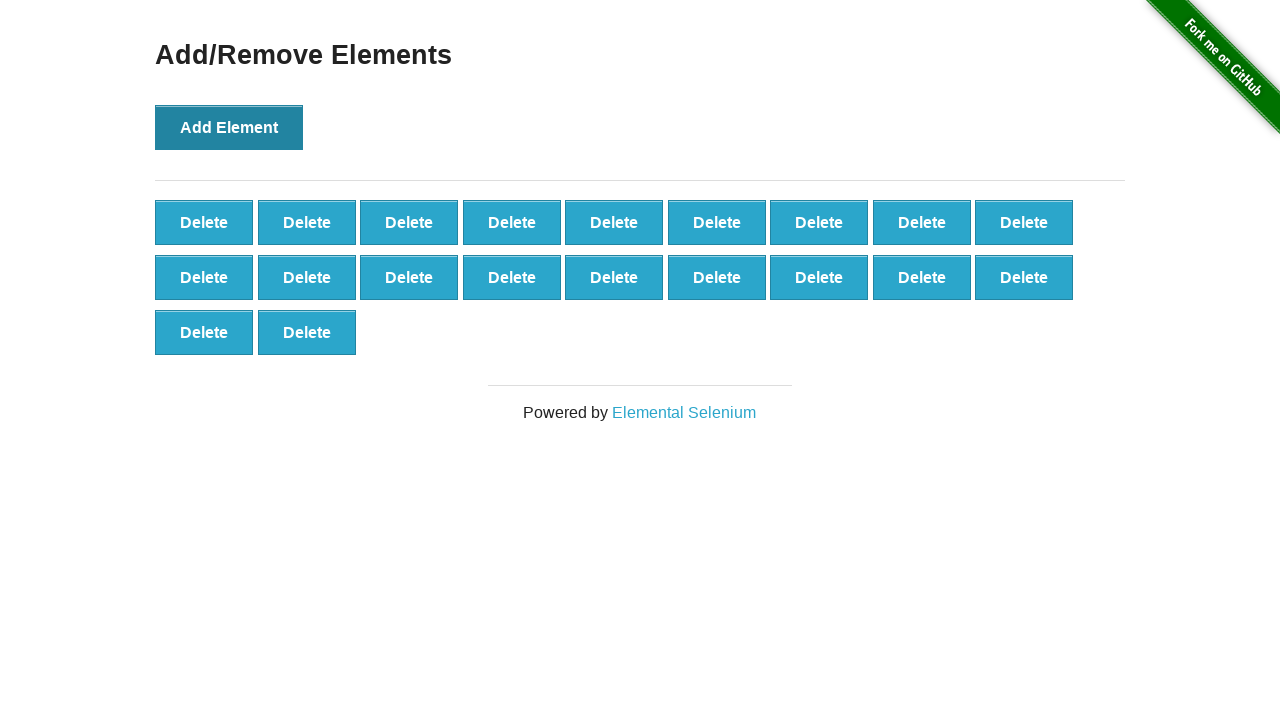

Clicked 'Add Element' button (iteration 21 of 100) at (229, 127) on button[onclick='addElement()']
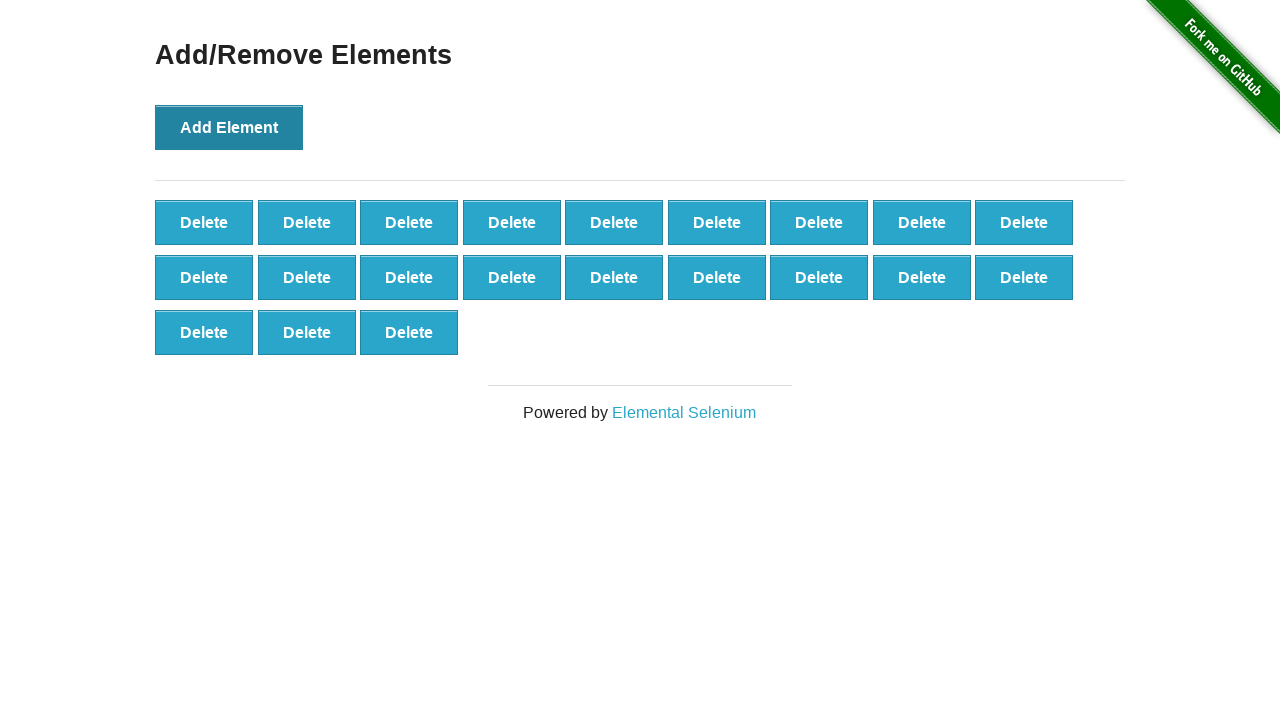

Clicked 'Add Element' button (iteration 22 of 100) at (229, 127) on button[onclick='addElement()']
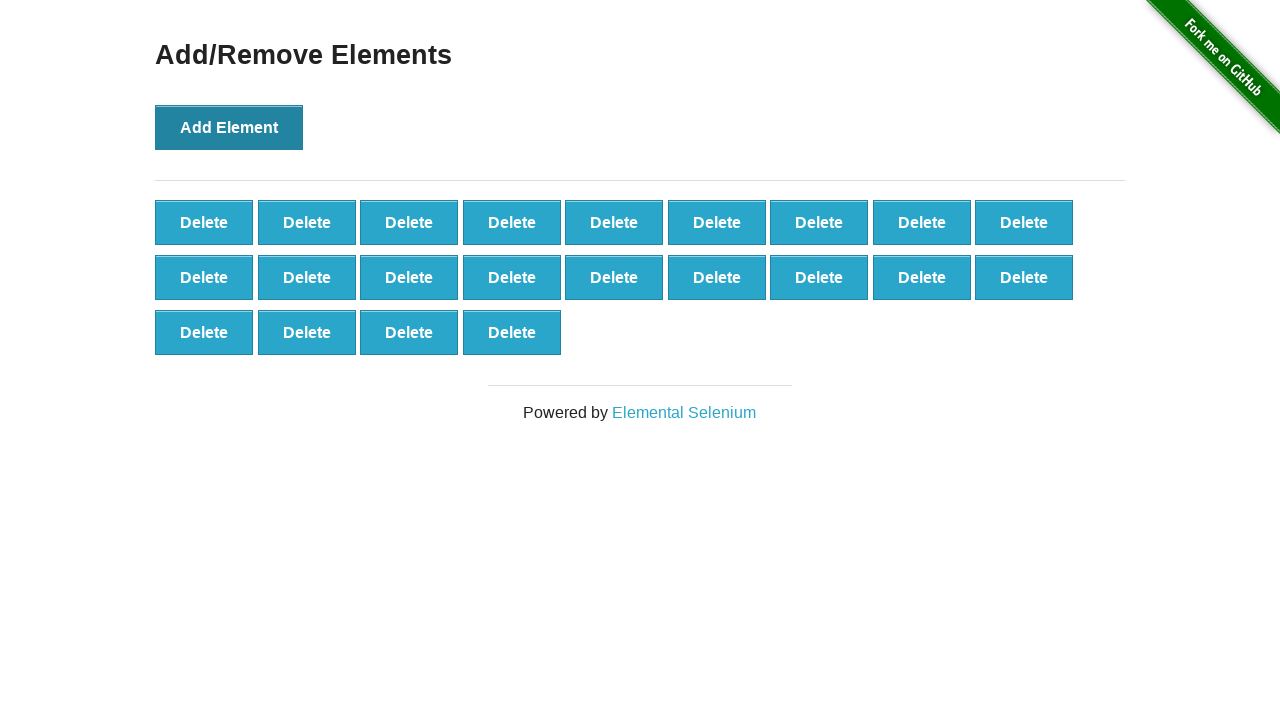

Clicked 'Add Element' button (iteration 23 of 100) at (229, 127) on button[onclick='addElement()']
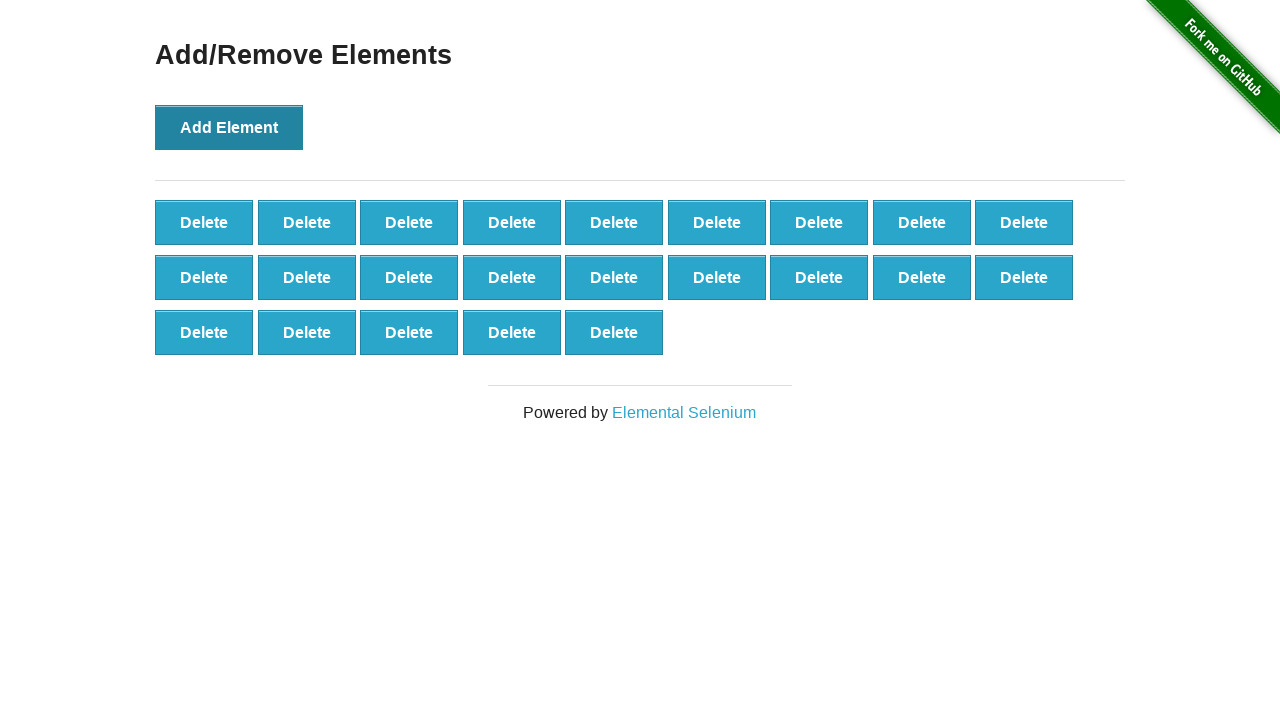

Clicked 'Add Element' button (iteration 24 of 100) at (229, 127) on button[onclick='addElement()']
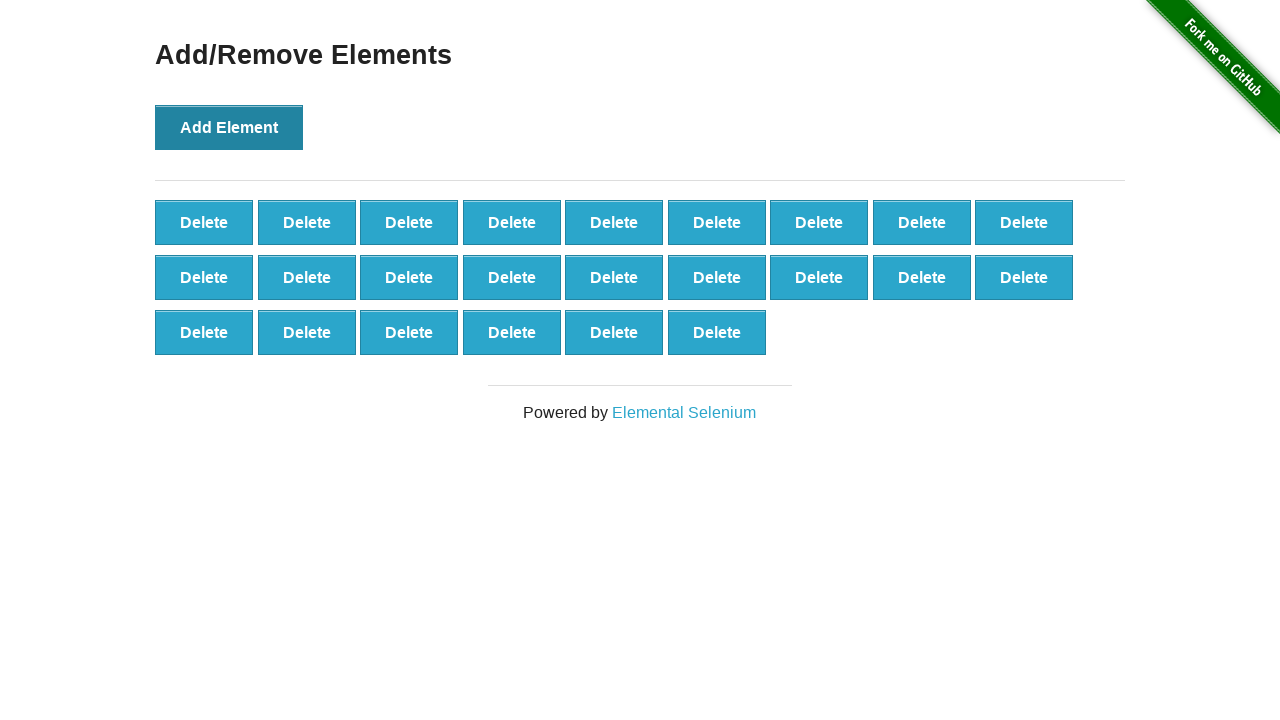

Clicked 'Add Element' button (iteration 25 of 100) at (229, 127) on button[onclick='addElement()']
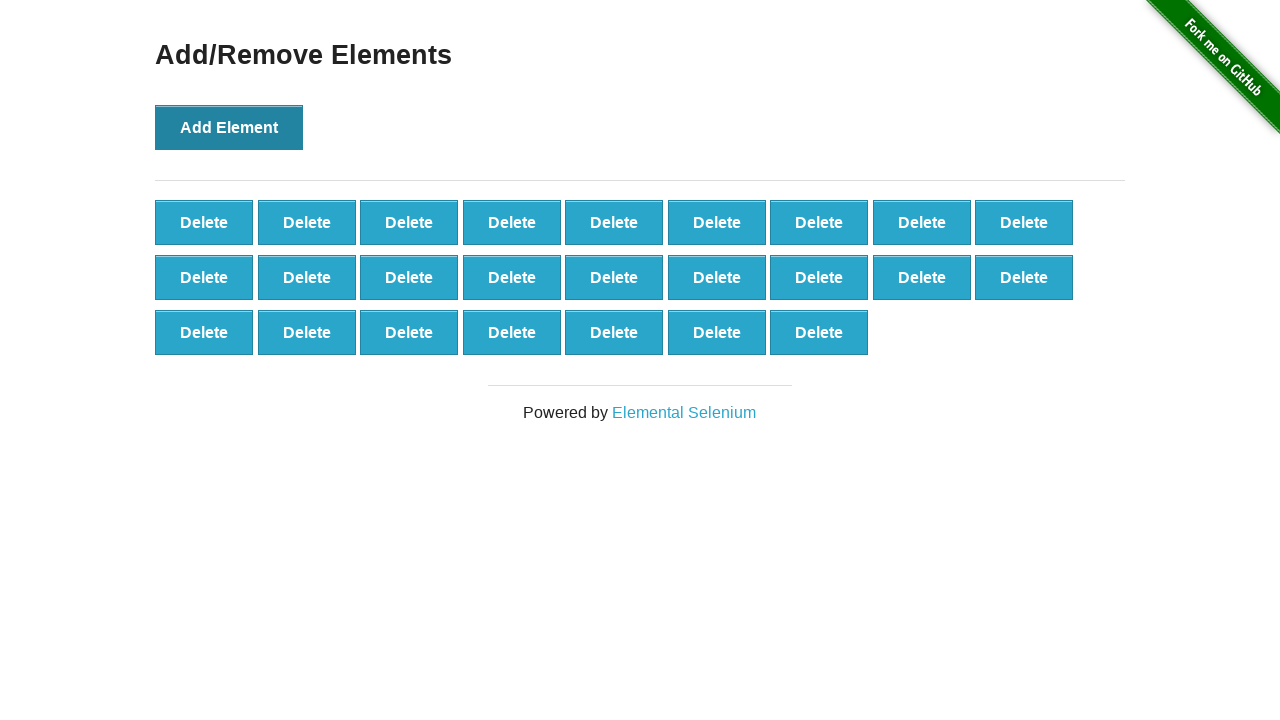

Clicked 'Add Element' button (iteration 26 of 100) at (229, 127) on button[onclick='addElement()']
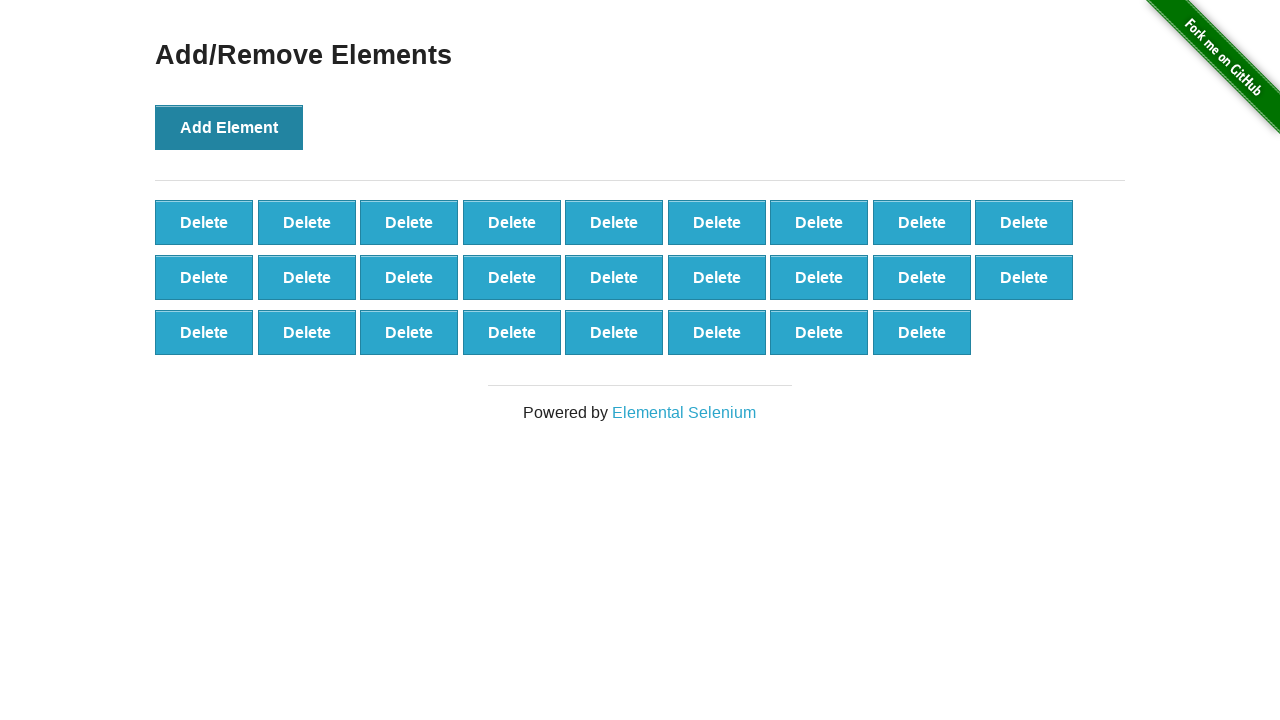

Clicked 'Add Element' button (iteration 27 of 100) at (229, 127) on button[onclick='addElement()']
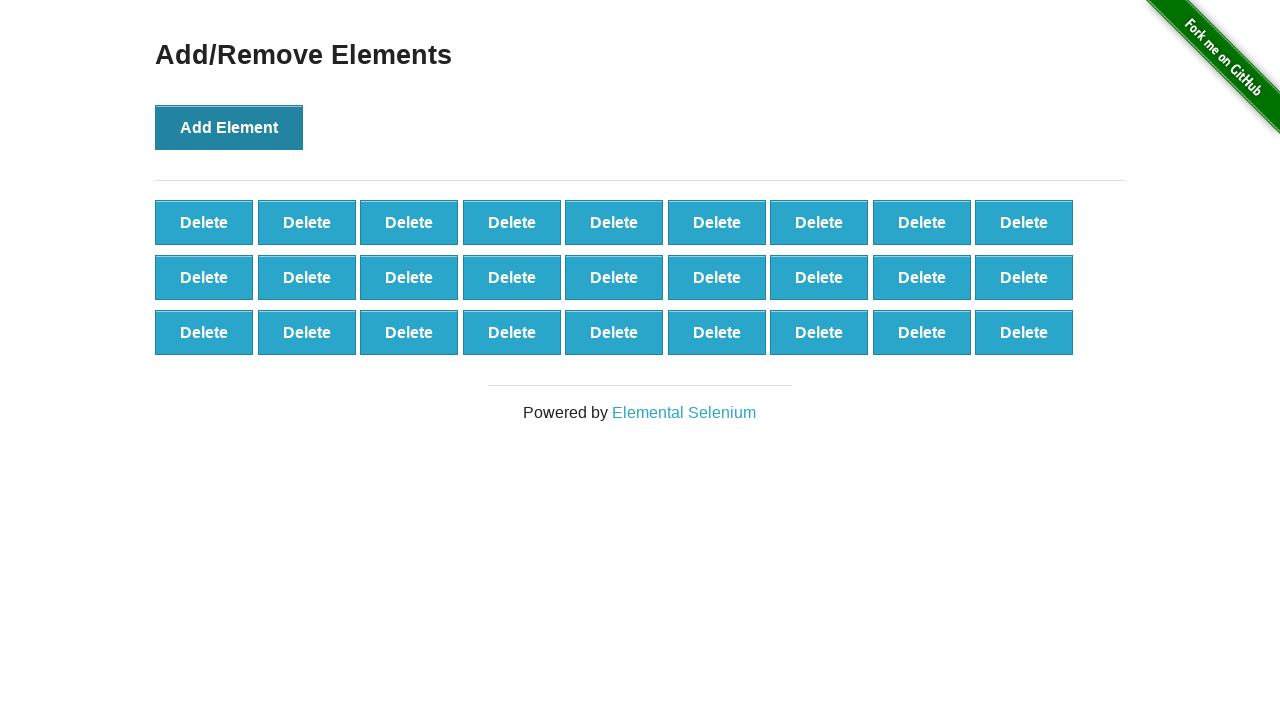

Clicked 'Add Element' button (iteration 28 of 100) at (229, 127) on button[onclick='addElement()']
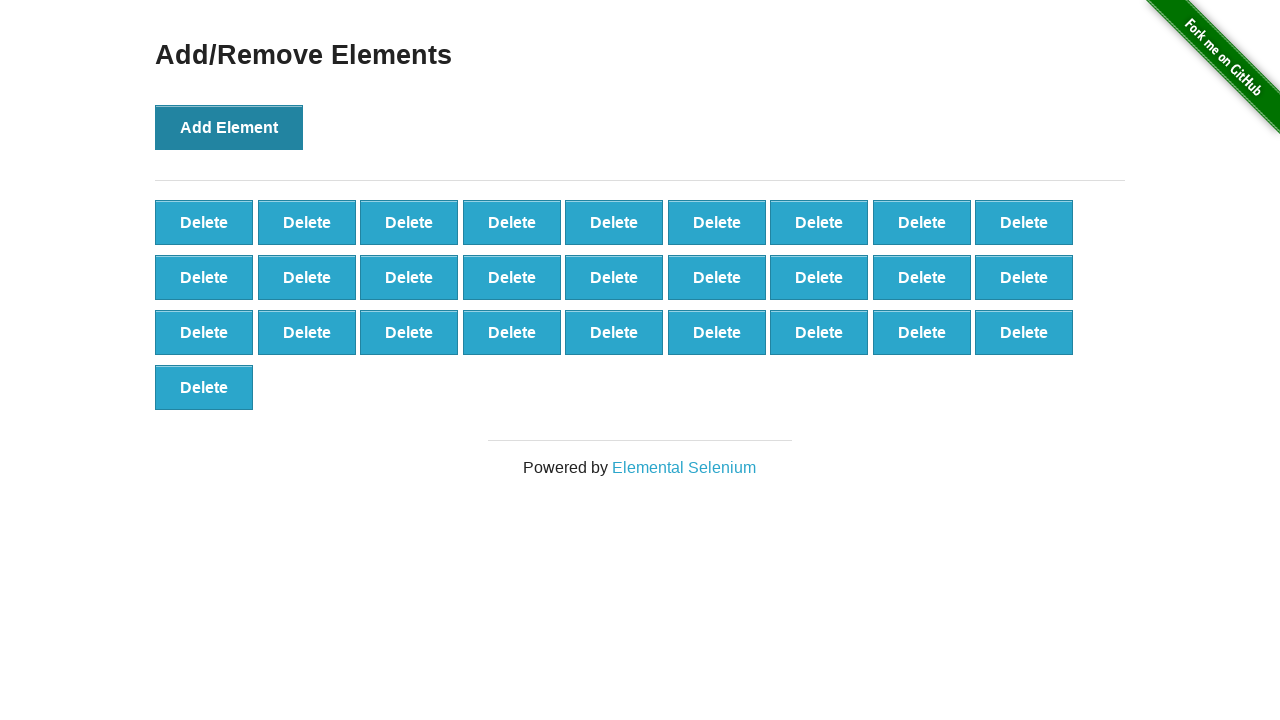

Clicked 'Add Element' button (iteration 29 of 100) at (229, 127) on button[onclick='addElement()']
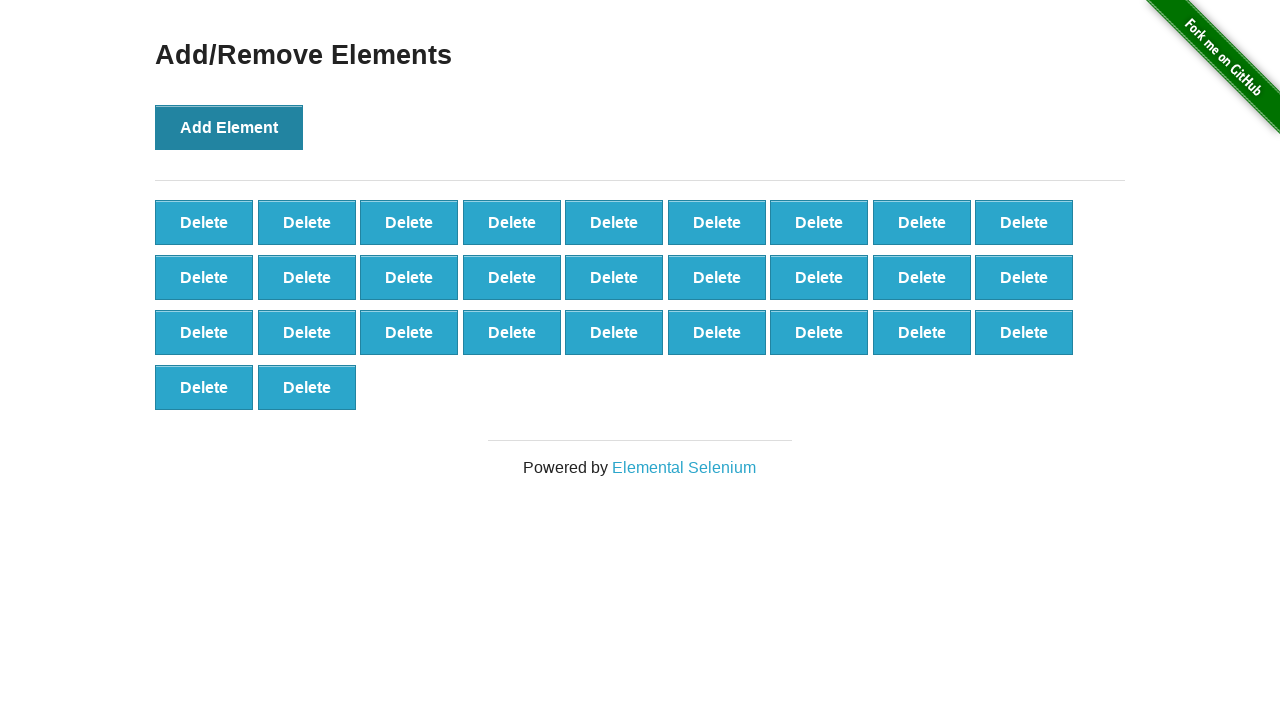

Clicked 'Add Element' button (iteration 30 of 100) at (229, 127) on button[onclick='addElement()']
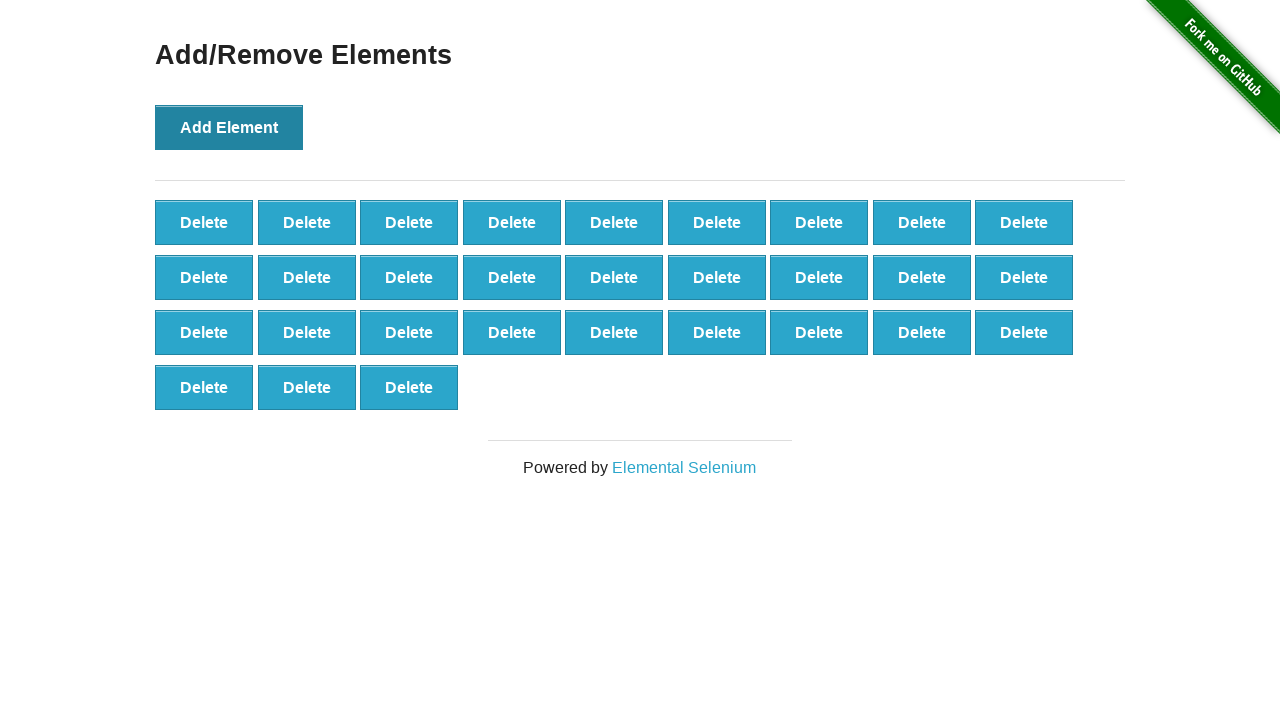

Clicked 'Add Element' button (iteration 31 of 100) at (229, 127) on button[onclick='addElement()']
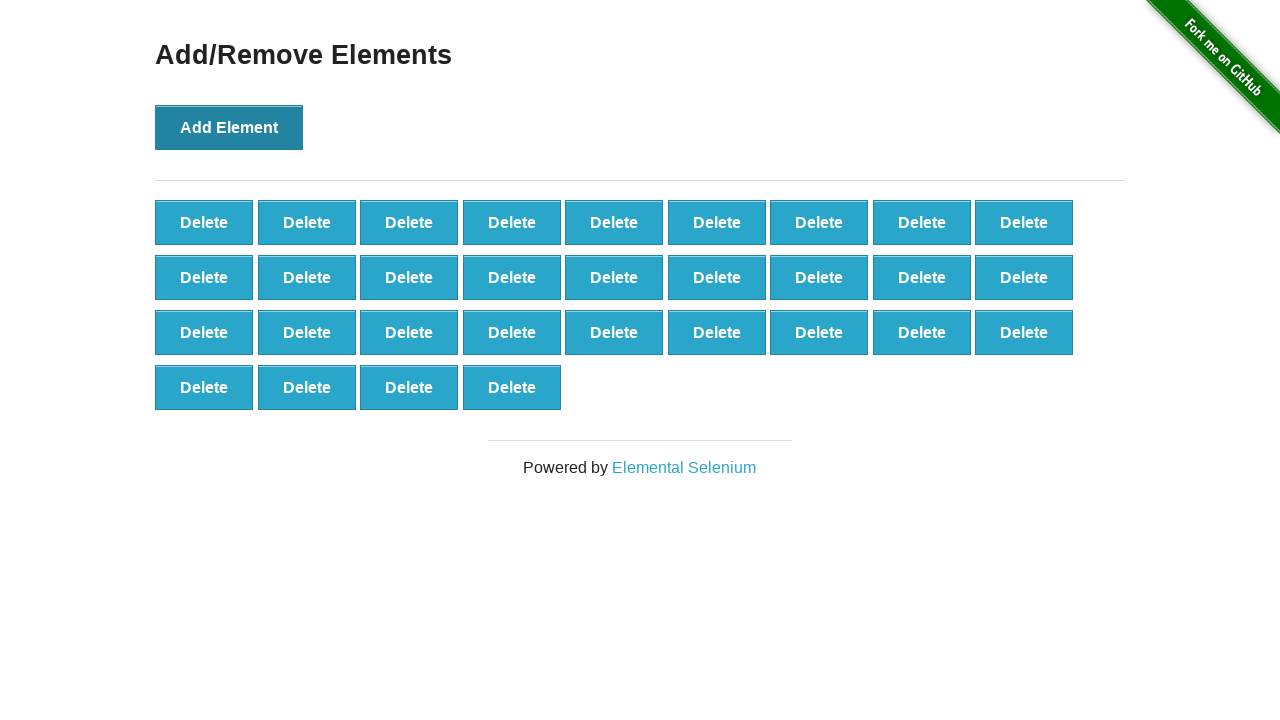

Clicked 'Add Element' button (iteration 32 of 100) at (229, 127) on button[onclick='addElement()']
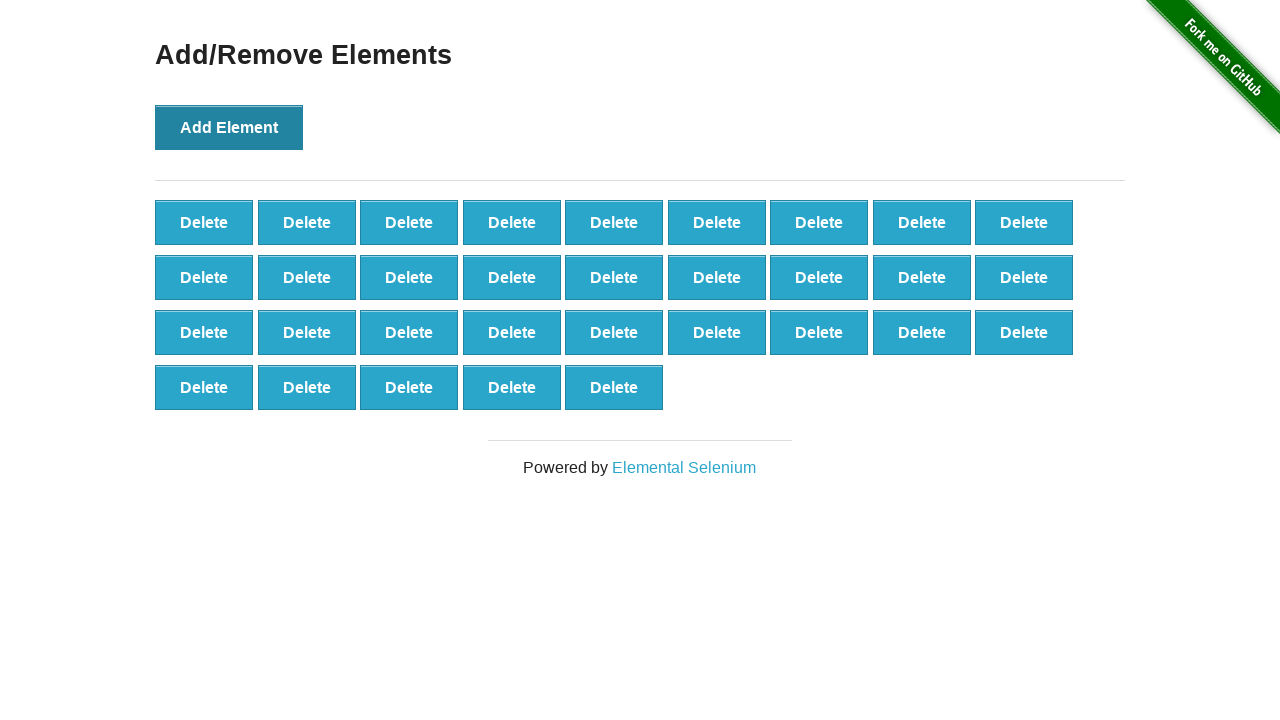

Clicked 'Add Element' button (iteration 33 of 100) at (229, 127) on button[onclick='addElement()']
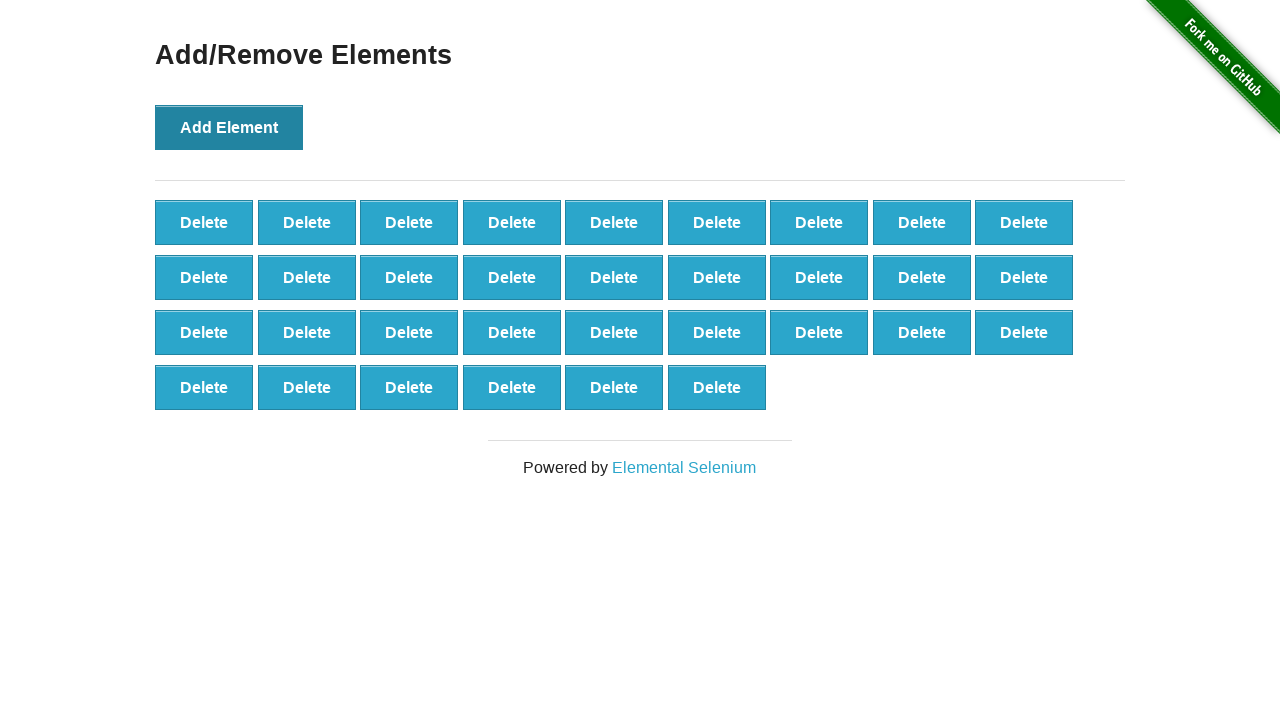

Clicked 'Add Element' button (iteration 34 of 100) at (229, 127) on button[onclick='addElement()']
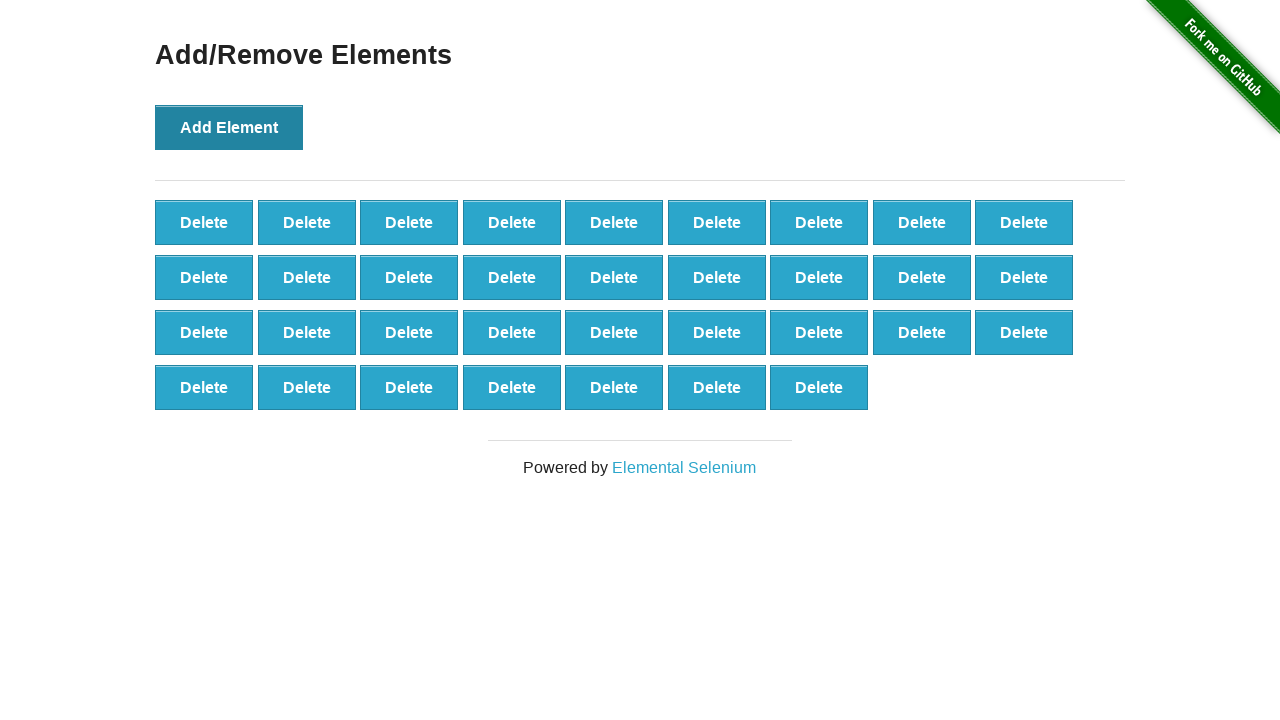

Clicked 'Add Element' button (iteration 35 of 100) at (229, 127) on button[onclick='addElement()']
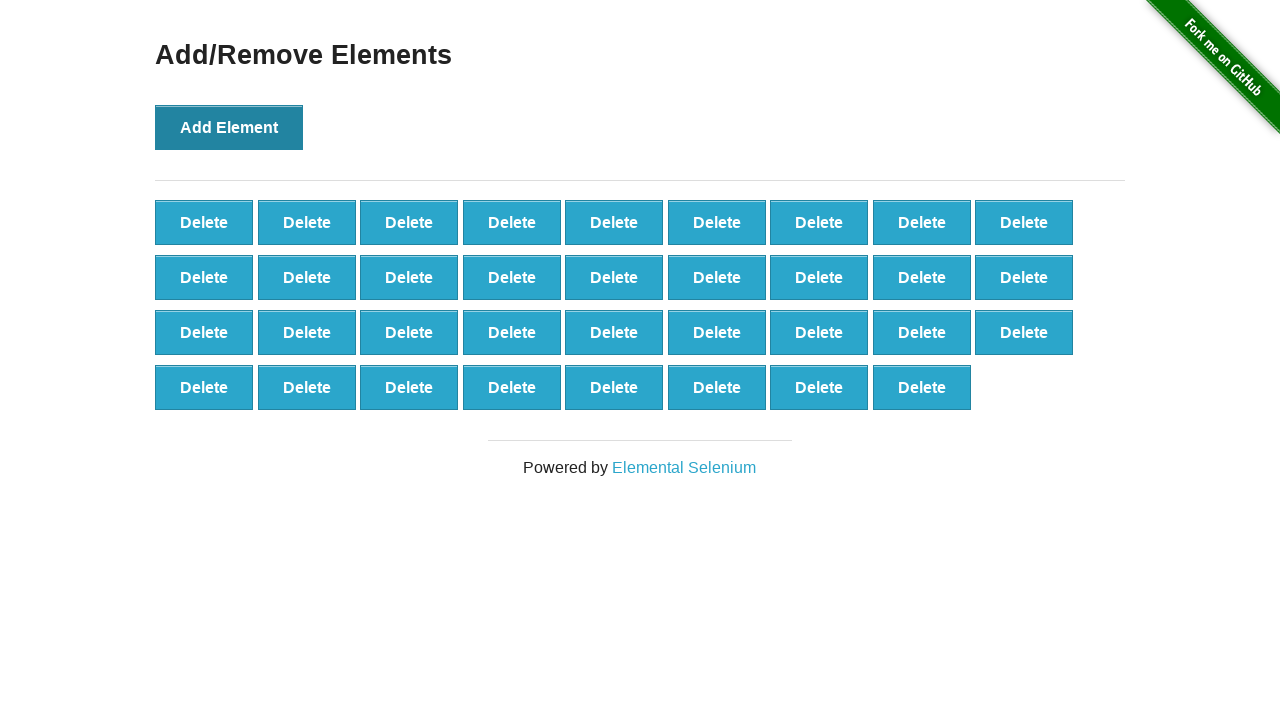

Clicked 'Add Element' button (iteration 36 of 100) at (229, 127) on button[onclick='addElement()']
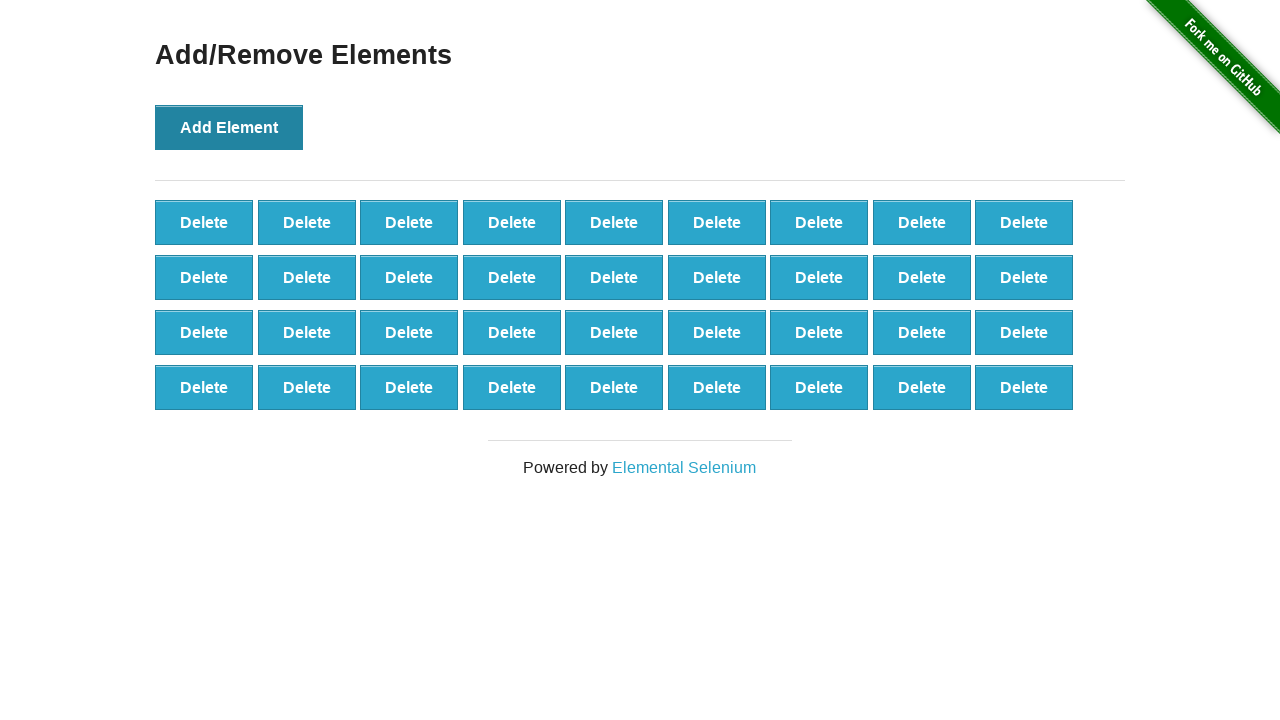

Clicked 'Add Element' button (iteration 37 of 100) at (229, 127) on button[onclick='addElement()']
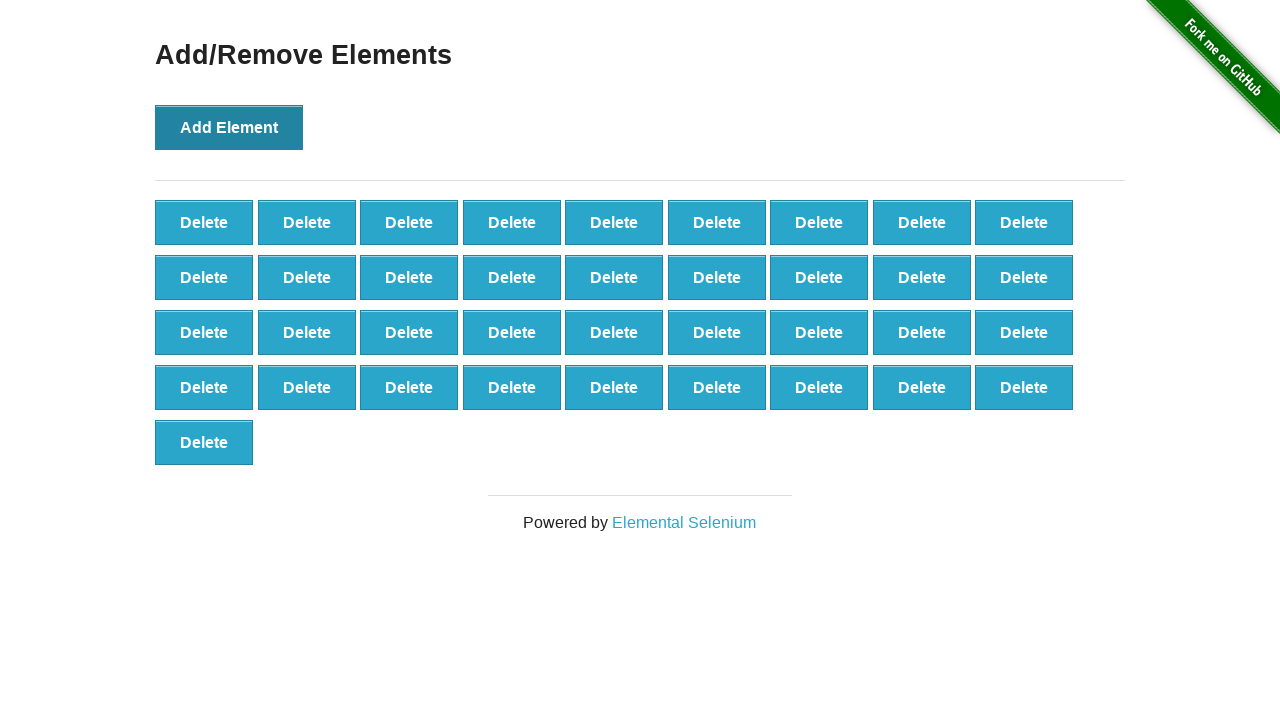

Clicked 'Add Element' button (iteration 38 of 100) at (229, 127) on button[onclick='addElement()']
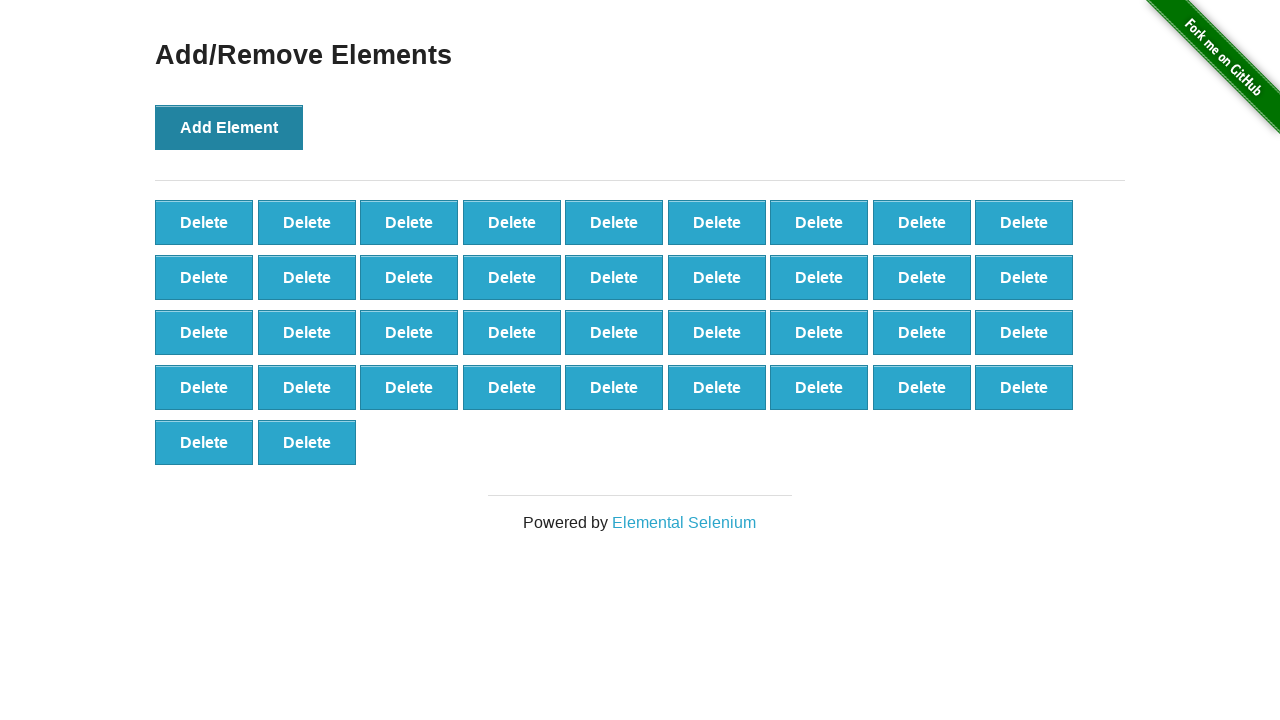

Clicked 'Add Element' button (iteration 39 of 100) at (229, 127) on button[onclick='addElement()']
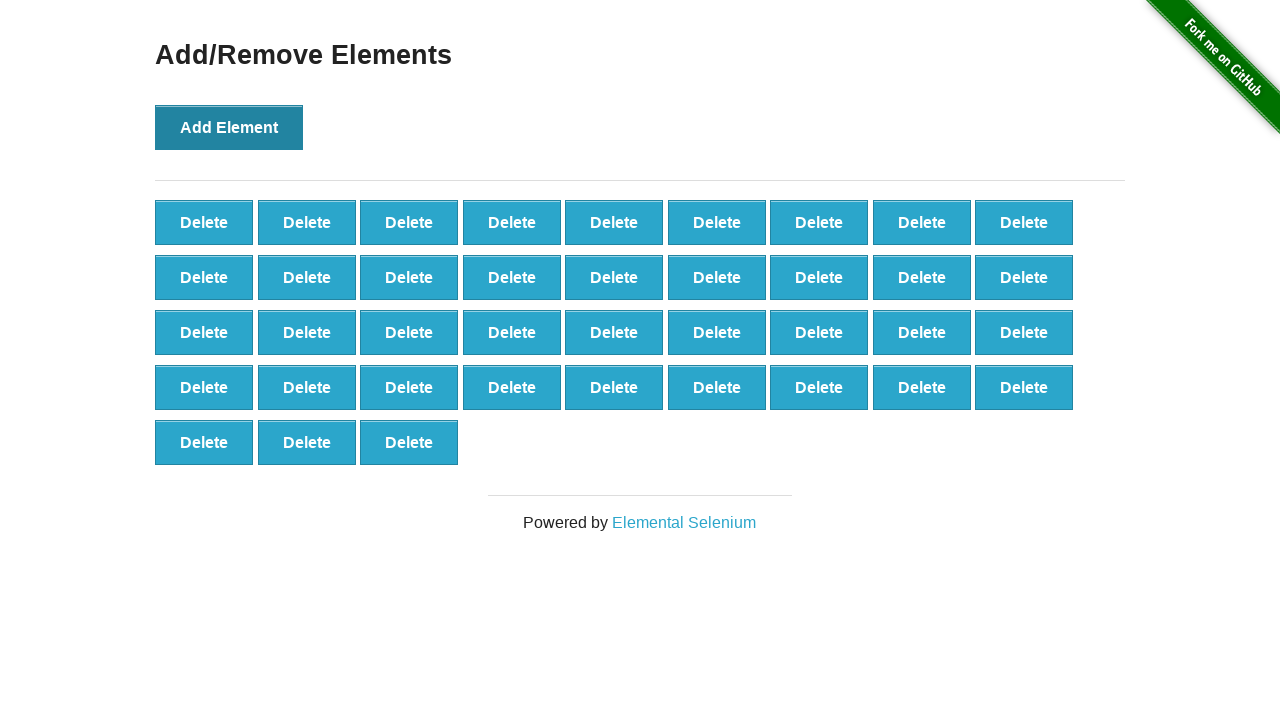

Clicked 'Add Element' button (iteration 40 of 100) at (229, 127) on button[onclick='addElement()']
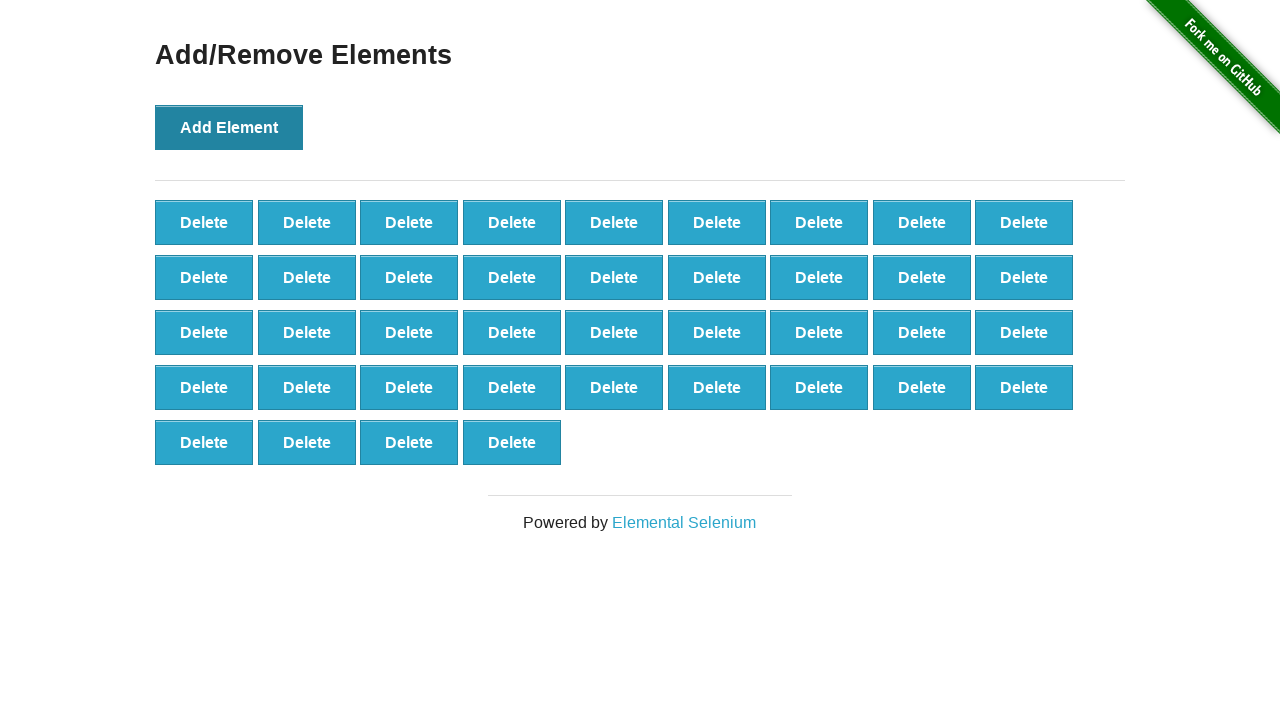

Clicked 'Add Element' button (iteration 41 of 100) at (229, 127) on button[onclick='addElement()']
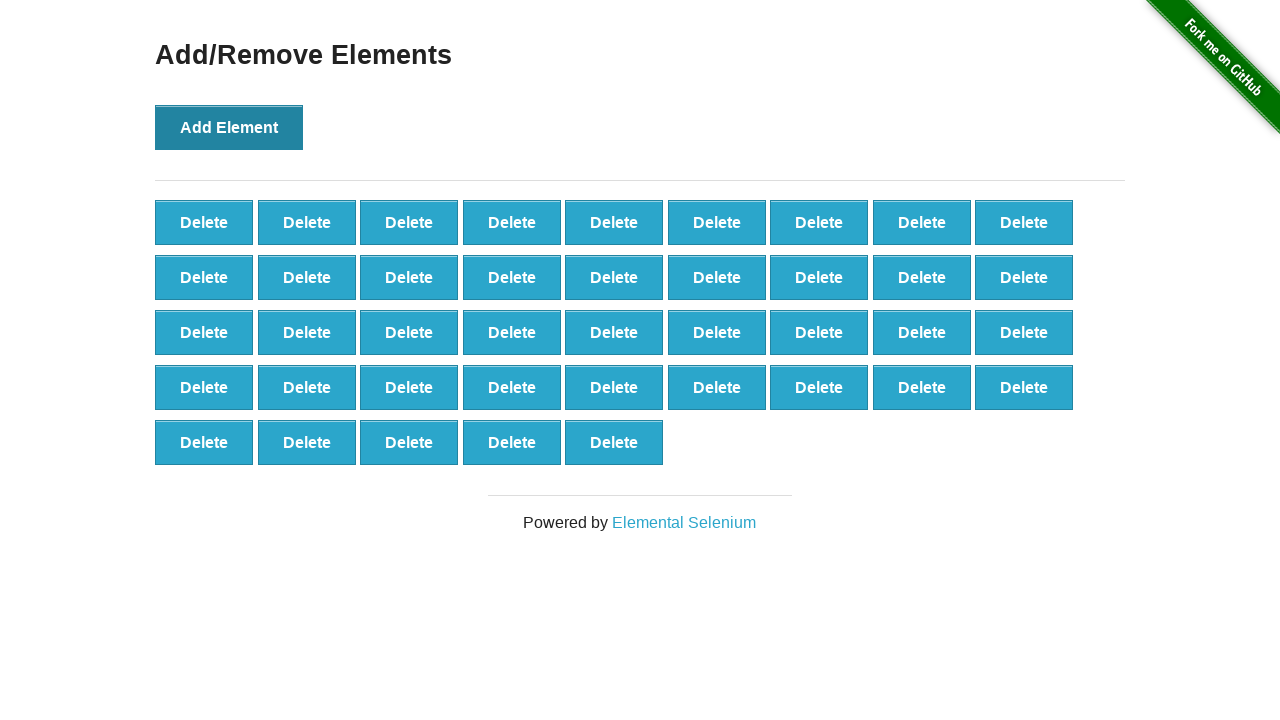

Clicked 'Add Element' button (iteration 42 of 100) at (229, 127) on button[onclick='addElement()']
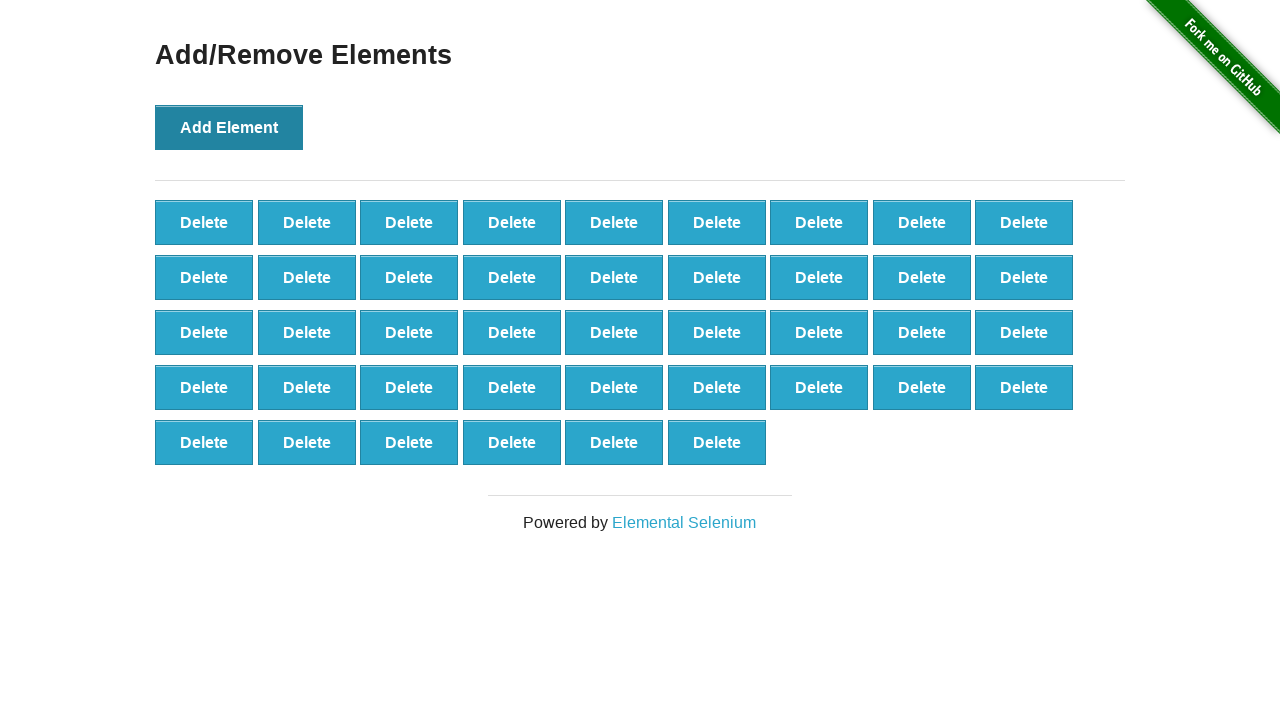

Clicked 'Add Element' button (iteration 43 of 100) at (229, 127) on button[onclick='addElement()']
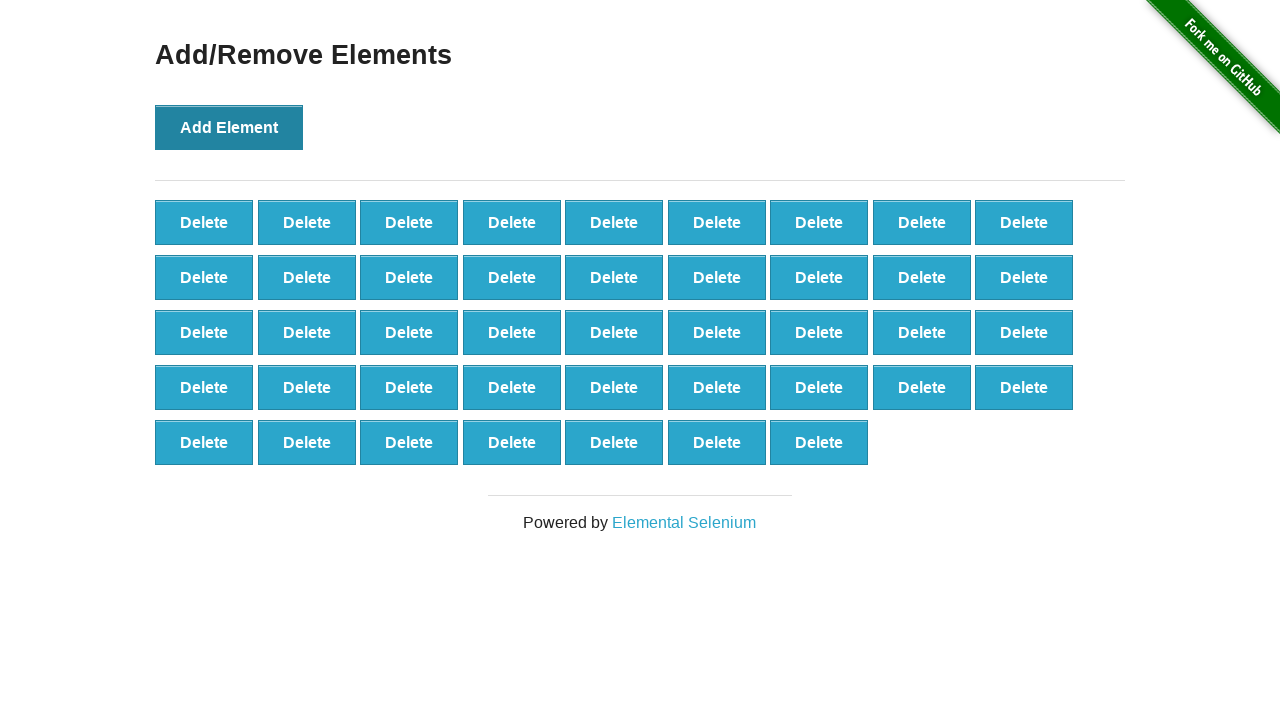

Clicked 'Add Element' button (iteration 44 of 100) at (229, 127) on button[onclick='addElement()']
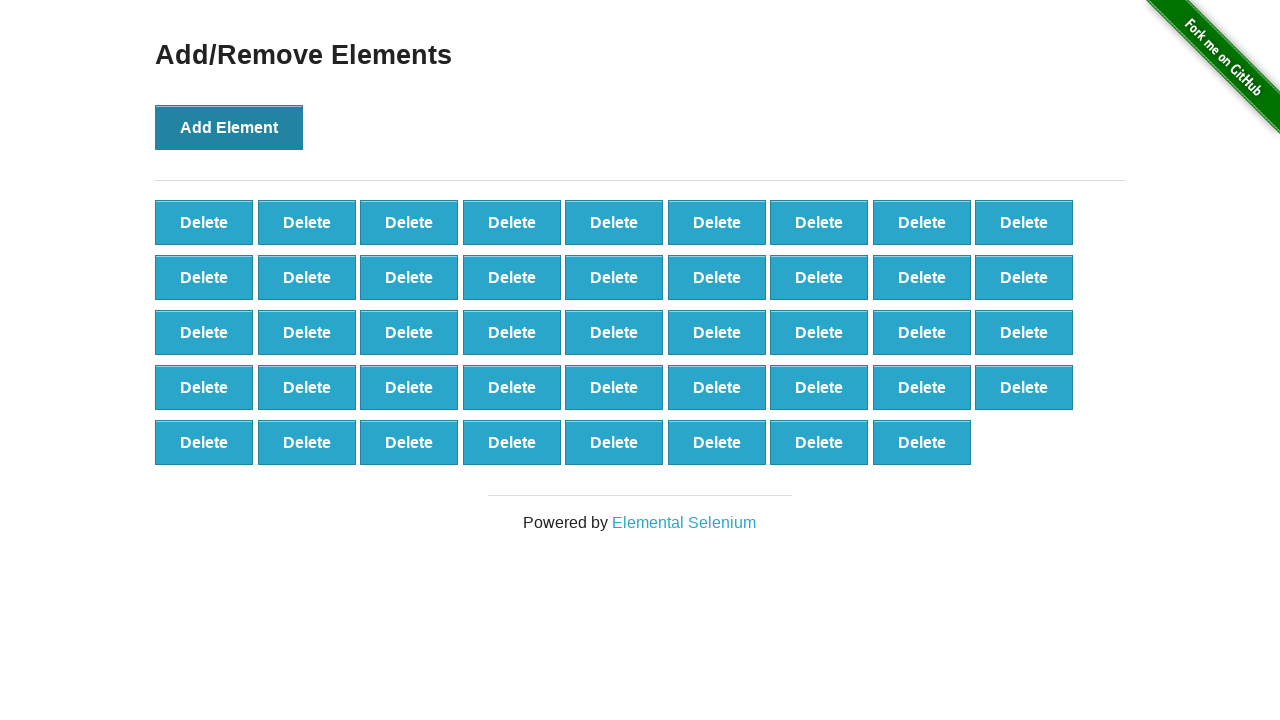

Clicked 'Add Element' button (iteration 45 of 100) at (229, 127) on button[onclick='addElement()']
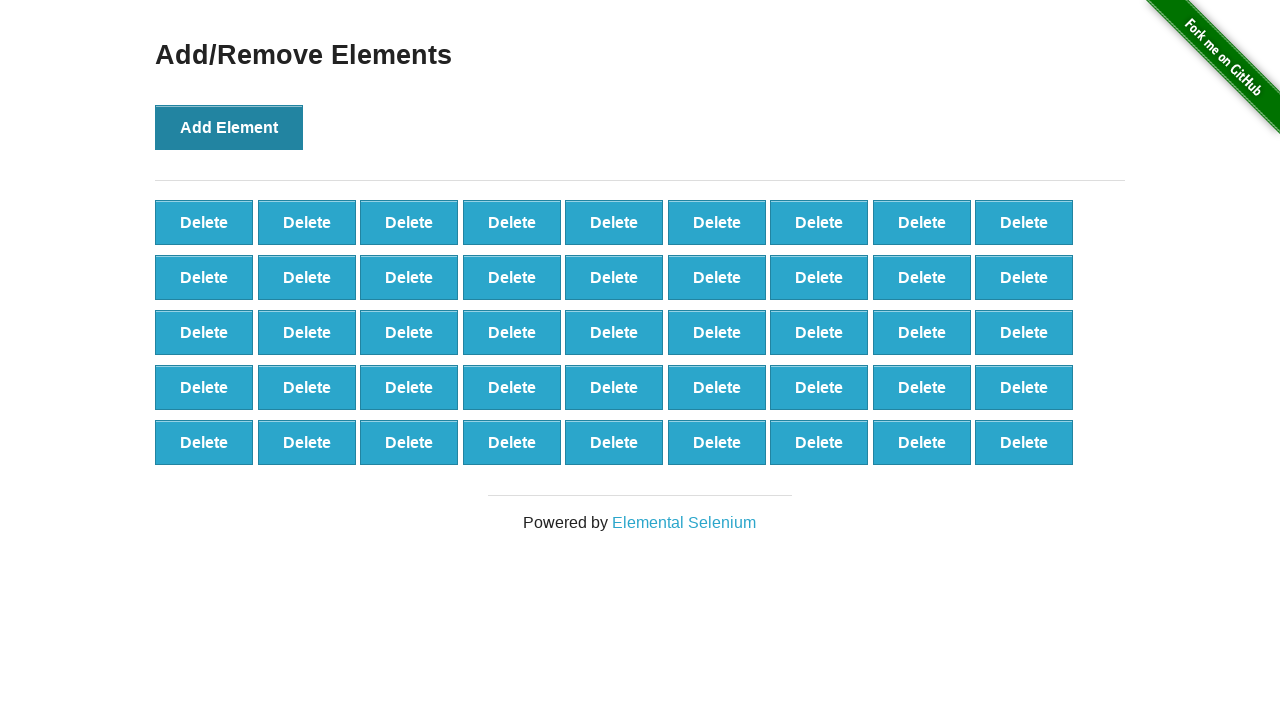

Clicked 'Add Element' button (iteration 46 of 100) at (229, 127) on button[onclick='addElement()']
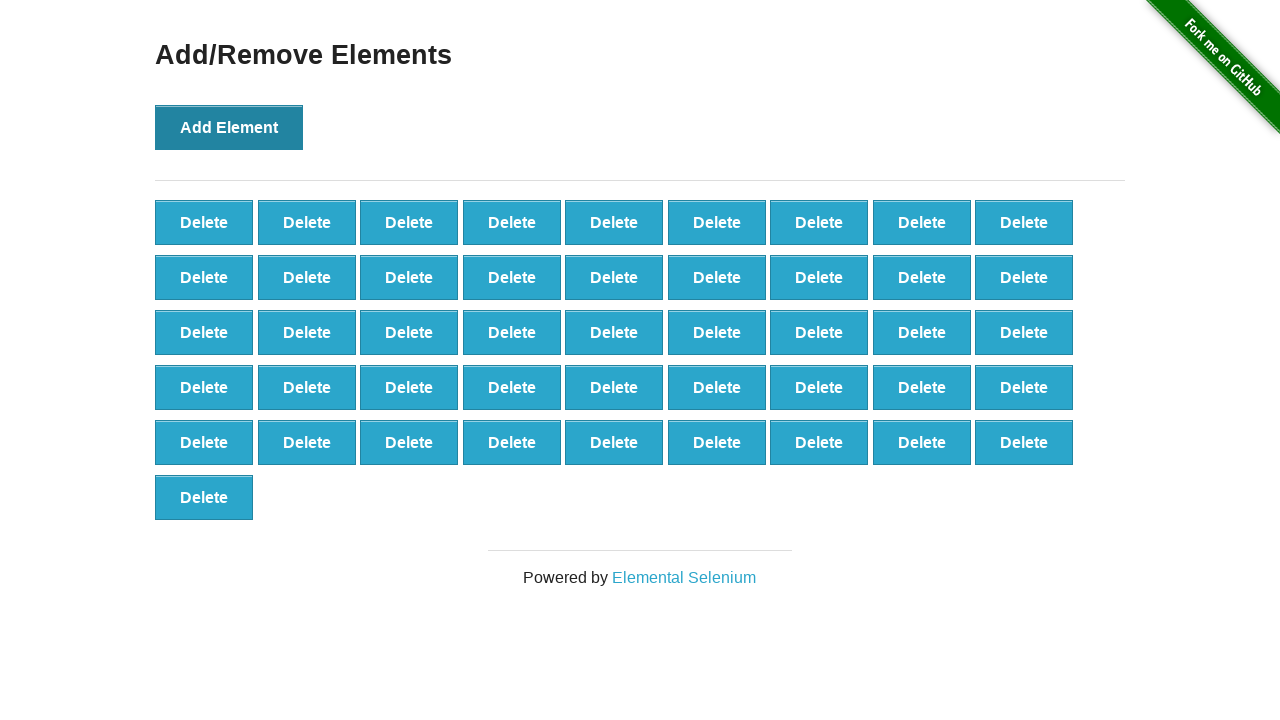

Clicked 'Add Element' button (iteration 47 of 100) at (229, 127) on button[onclick='addElement()']
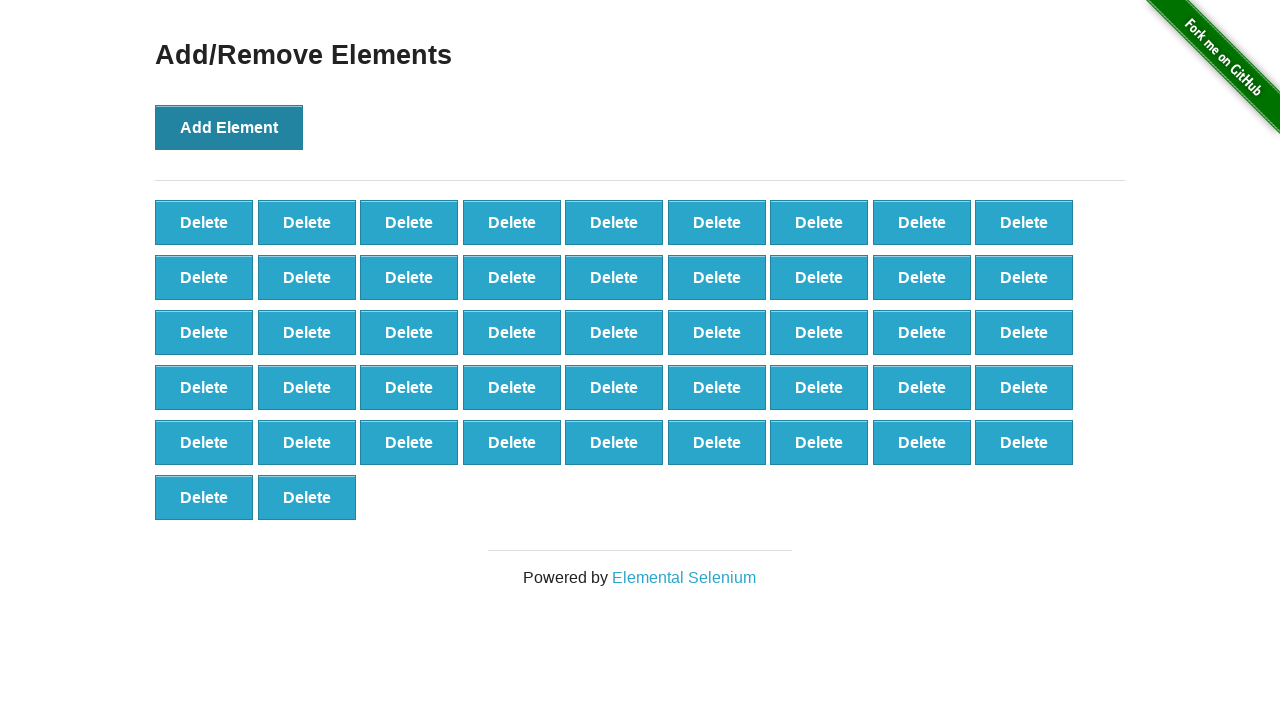

Clicked 'Add Element' button (iteration 48 of 100) at (229, 127) on button[onclick='addElement()']
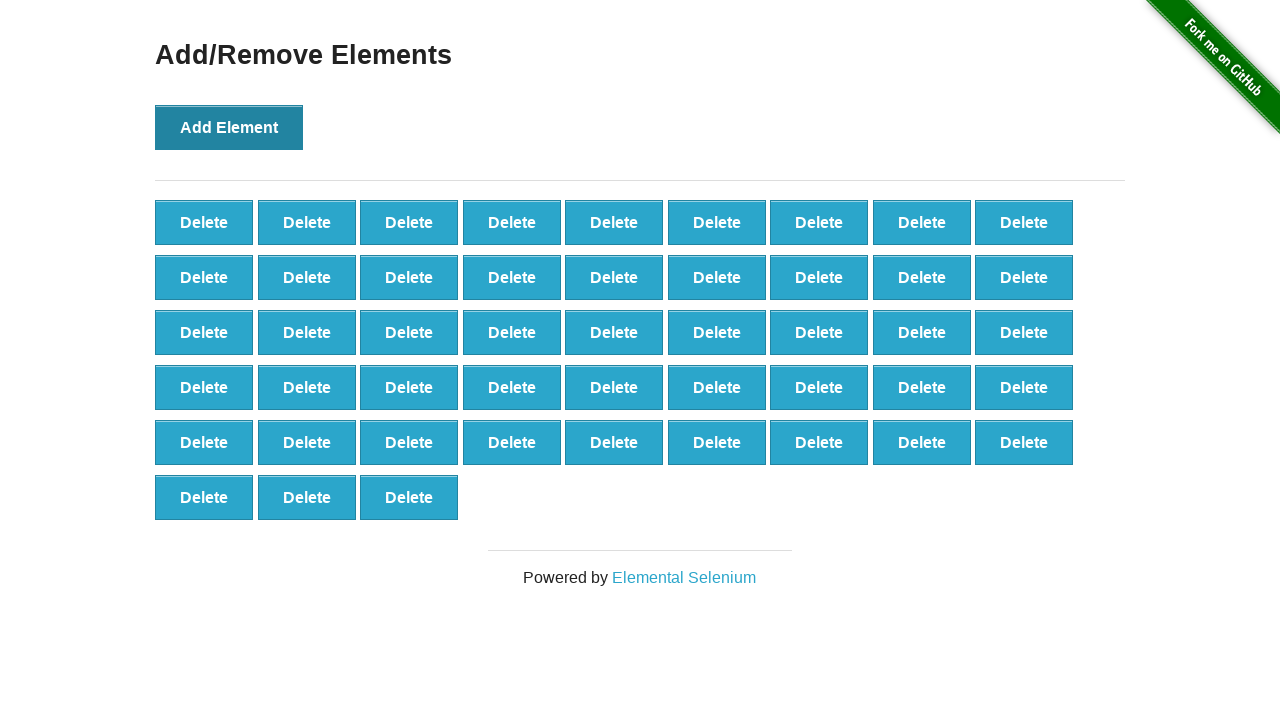

Clicked 'Add Element' button (iteration 49 of 100) at (229, 127) on button[onclick='addElement()']
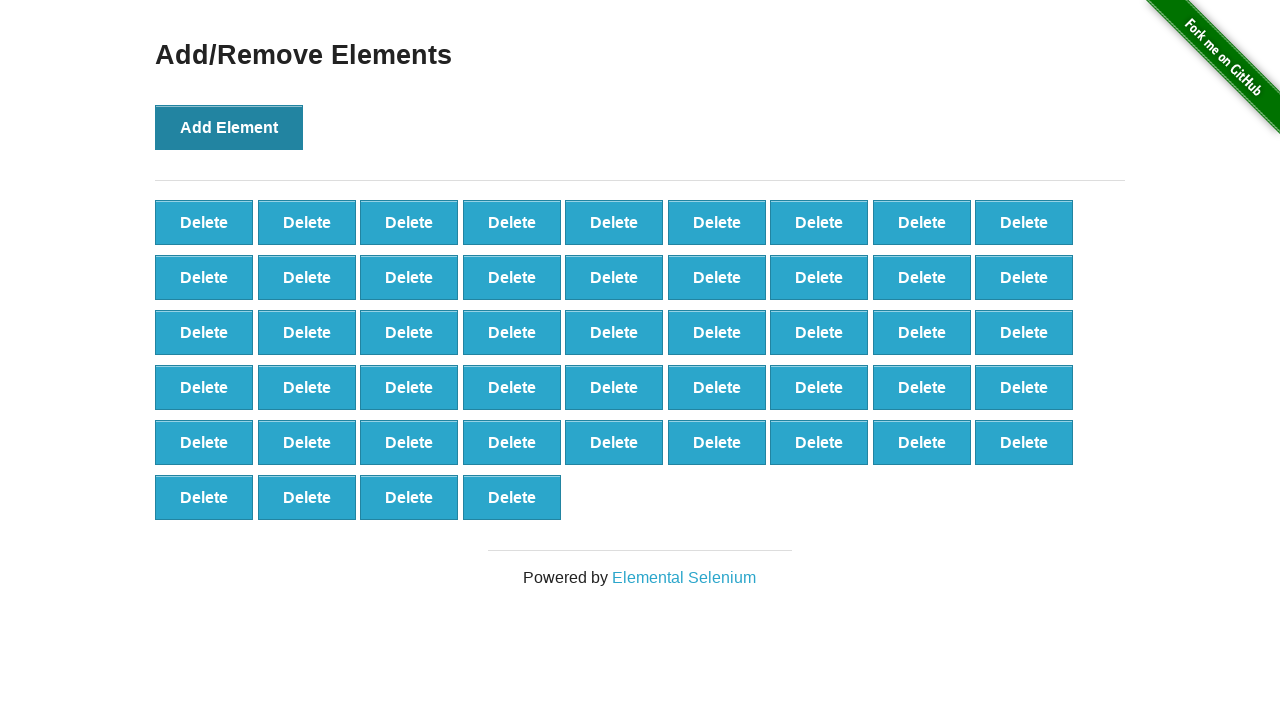

Clicked 'Add Element' button (iteration 50 of 100) at (229, 127) on button[onclick='addElement()']
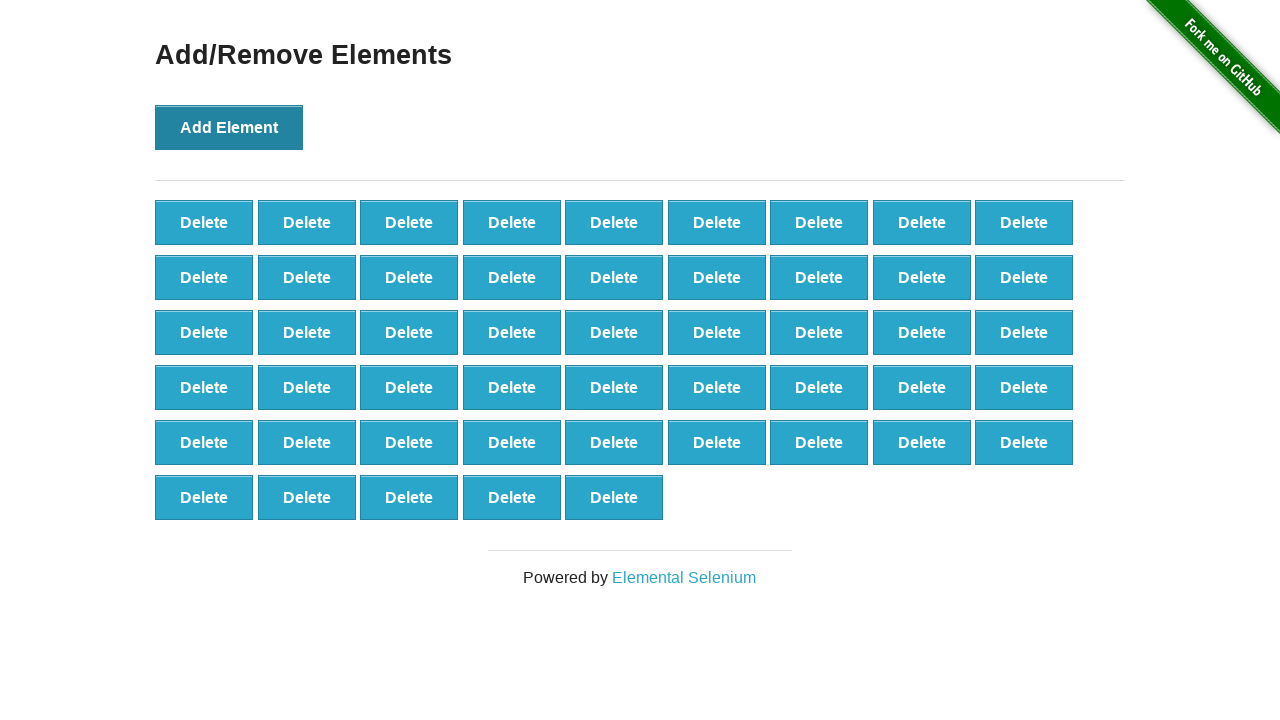

Clicked 'Add Element' button (iteration 51 of 100) at (229, 127) on button[onclick='addElement()']
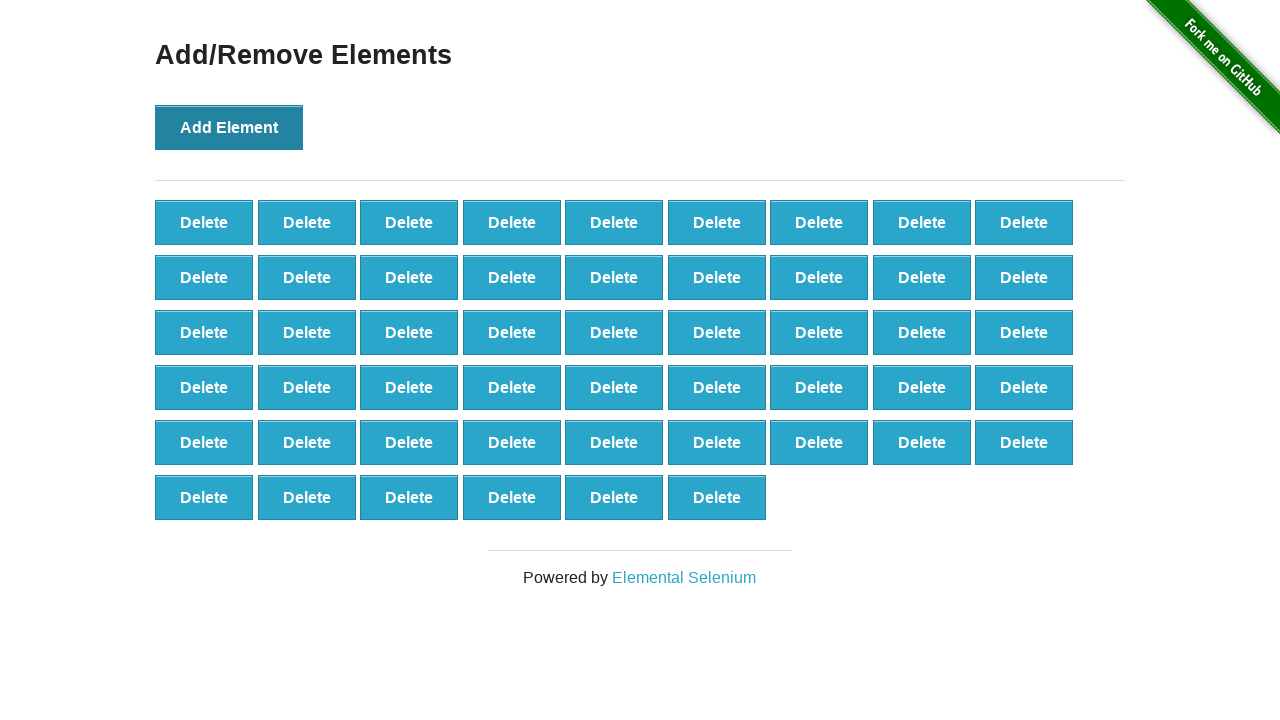

Clicked 'Add Element' button (iteration 52 of 100) at (229, 127) on button[onclick='addElement()']
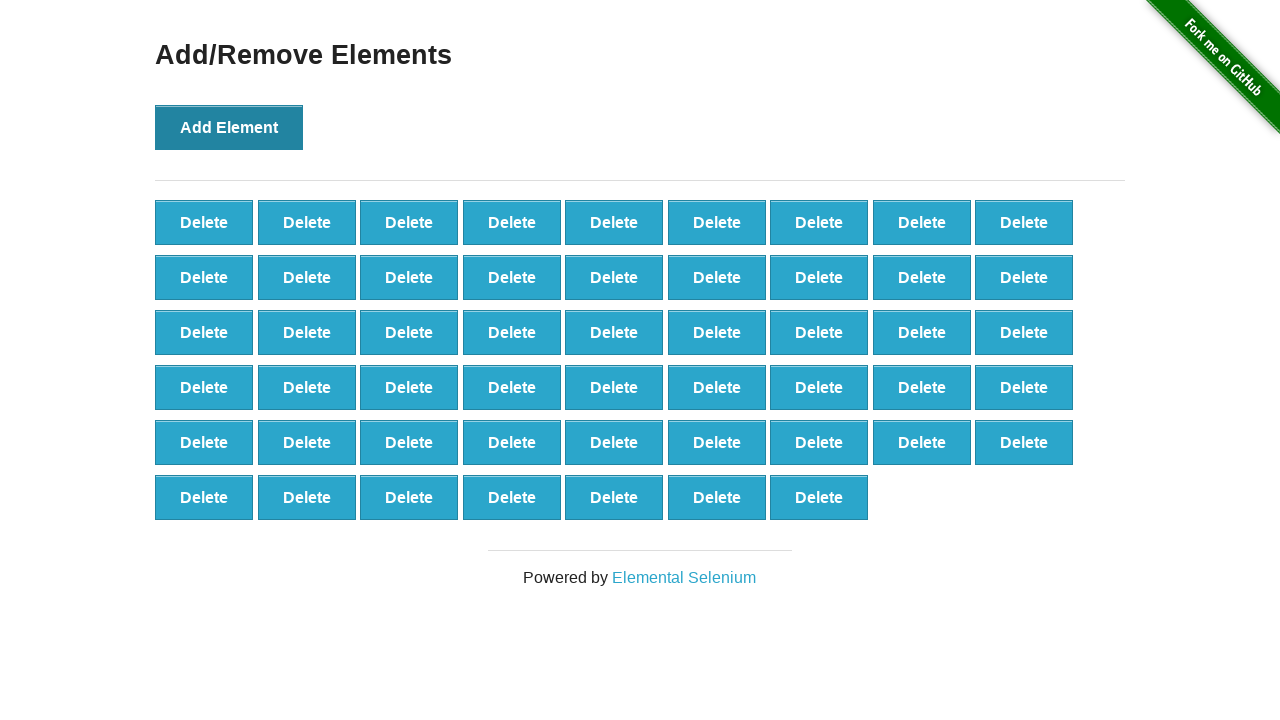

Clicked 'Add Element' button (iteration 53 of 100) at (229, 127) on button[onclick='addElement()']
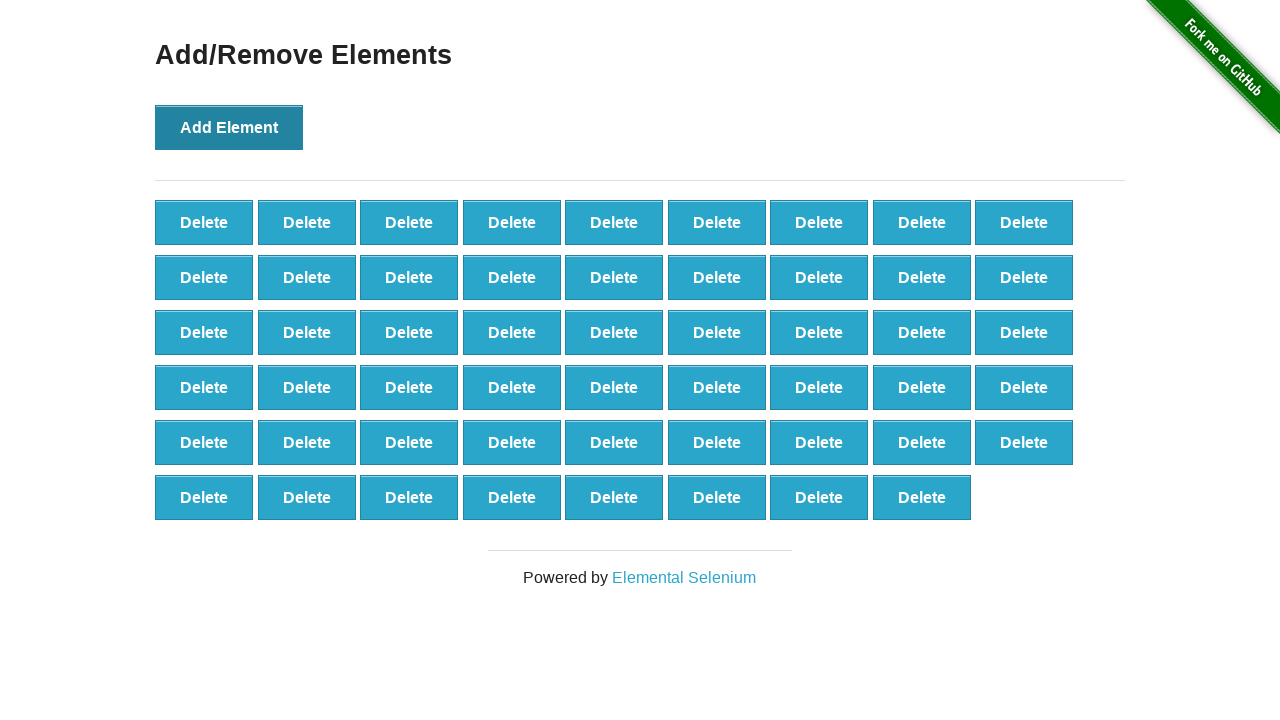

Clicked 'Add Element' button (iteration 54 of 100) at (229, 127) on button[onclick='addElement()']
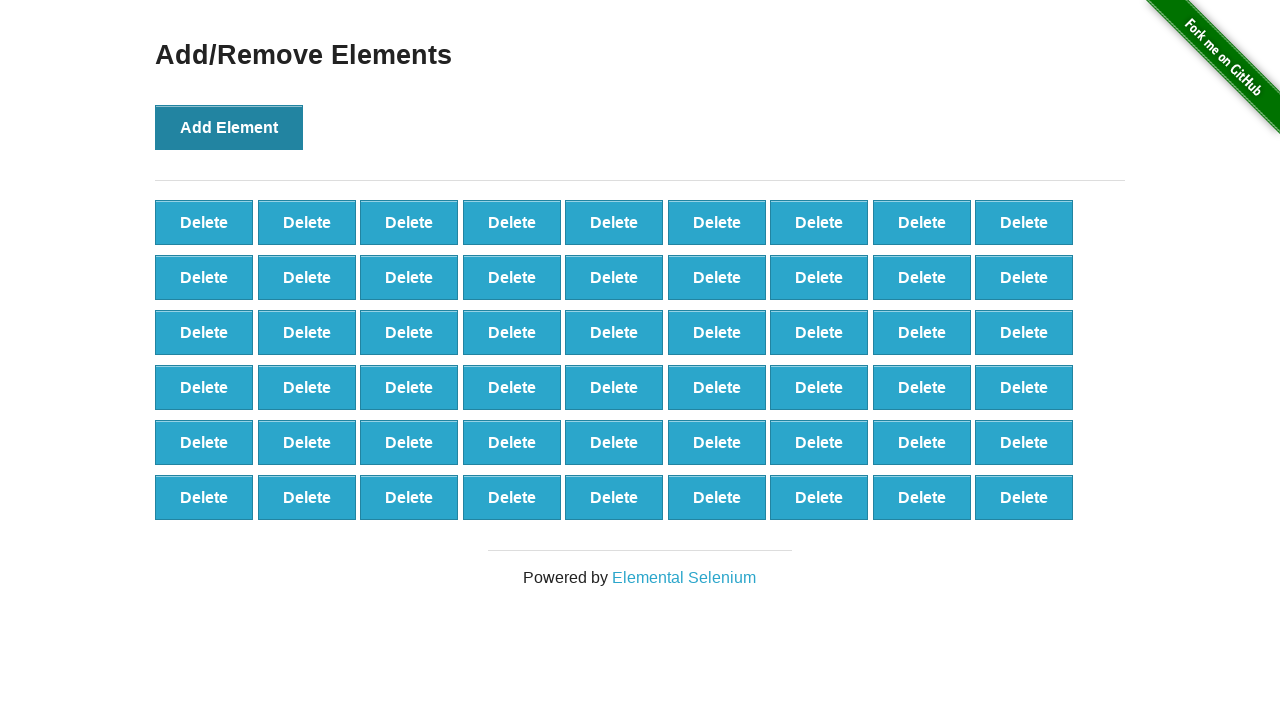

Clicked 'Add Element' button (iteration 55 of 100) at (229, 127) on button[onclick='addElement()']
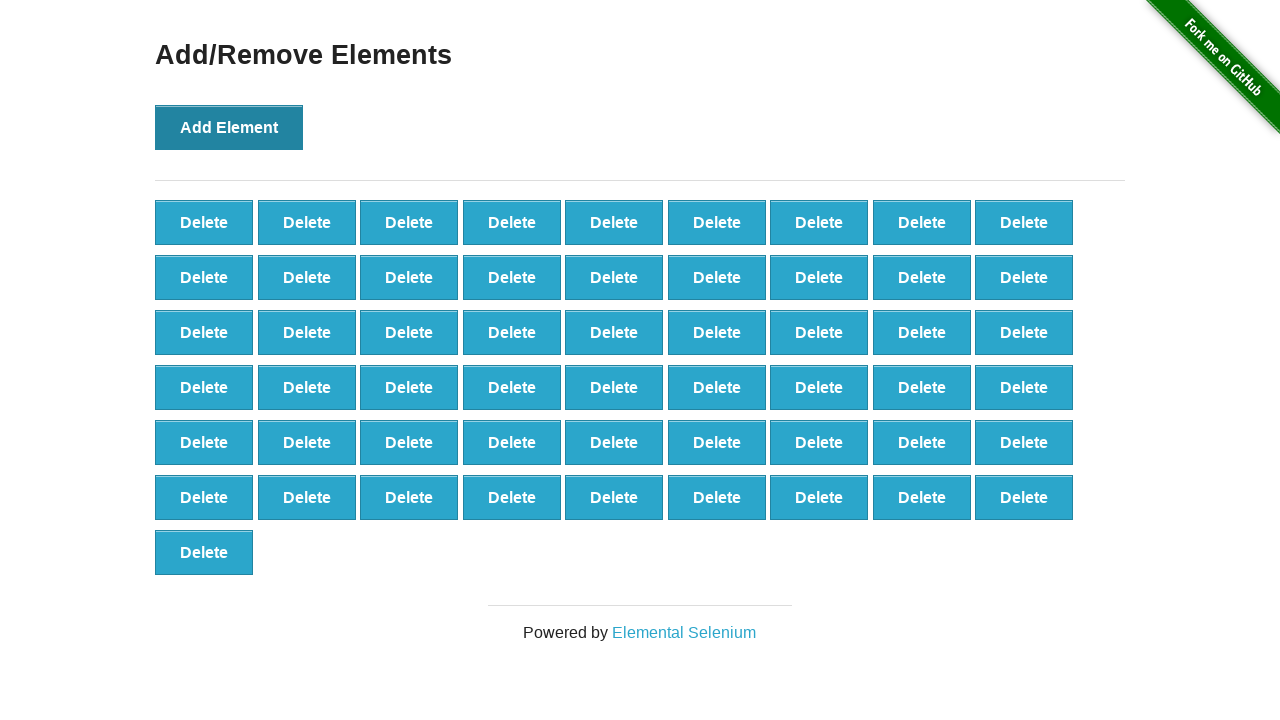

Clicked 'Add Element' button (iteration 56 of 100) at (229, 127) on button[onclick='addElement()']
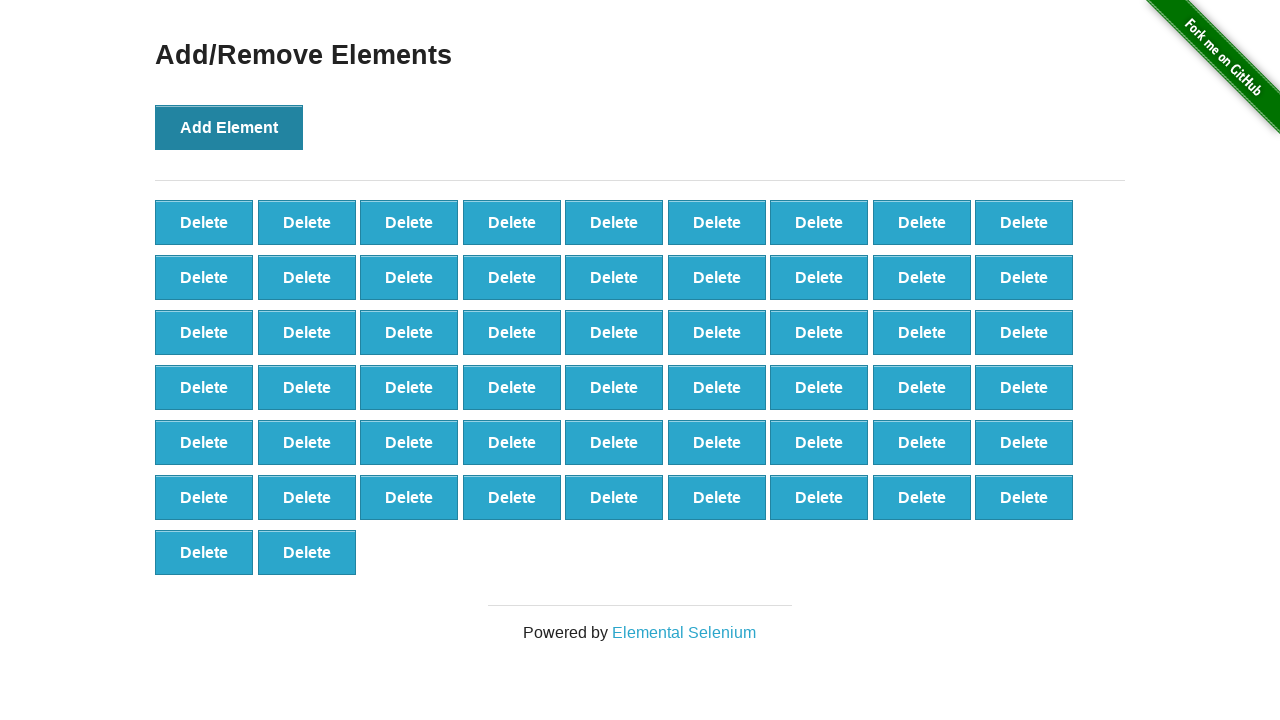

Clicked 'Add Element' button (iteration 57 of 100) at (229, 127) on button[onclick='addElement()']
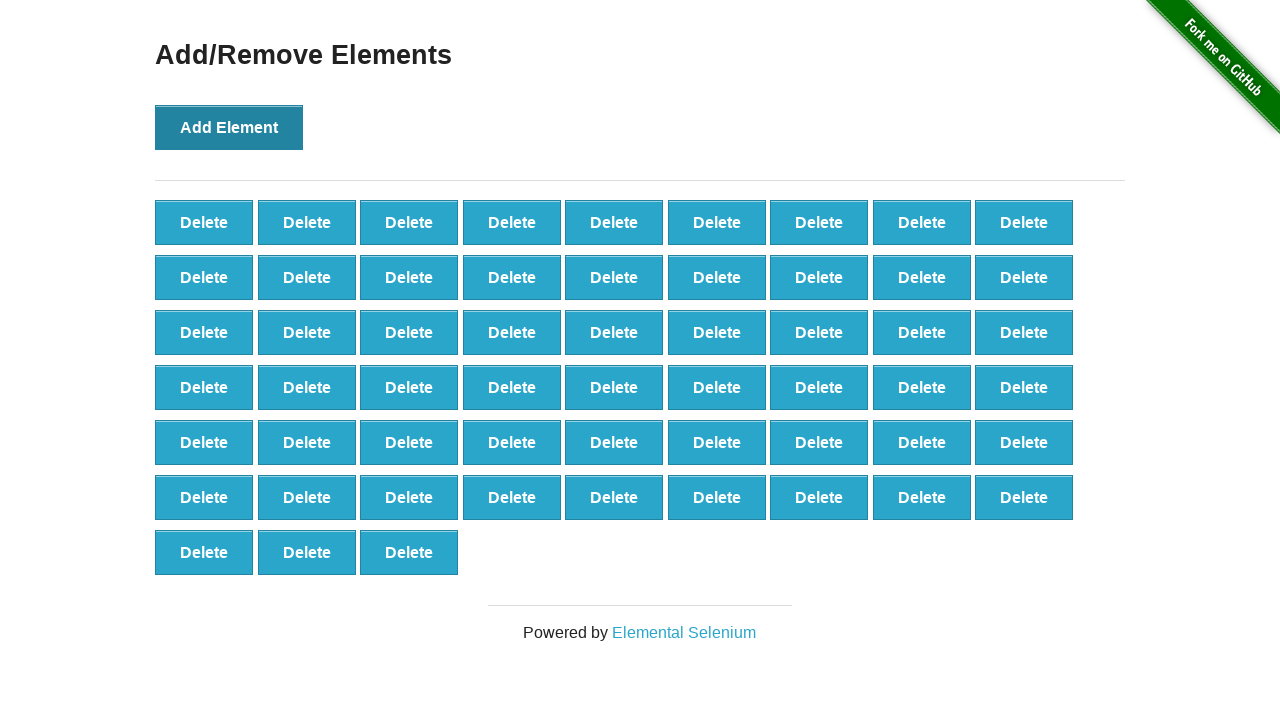

Clicked 'Add Element' button (iteration 58 of 100) at (229, 127) on button[onclick='addElement()']
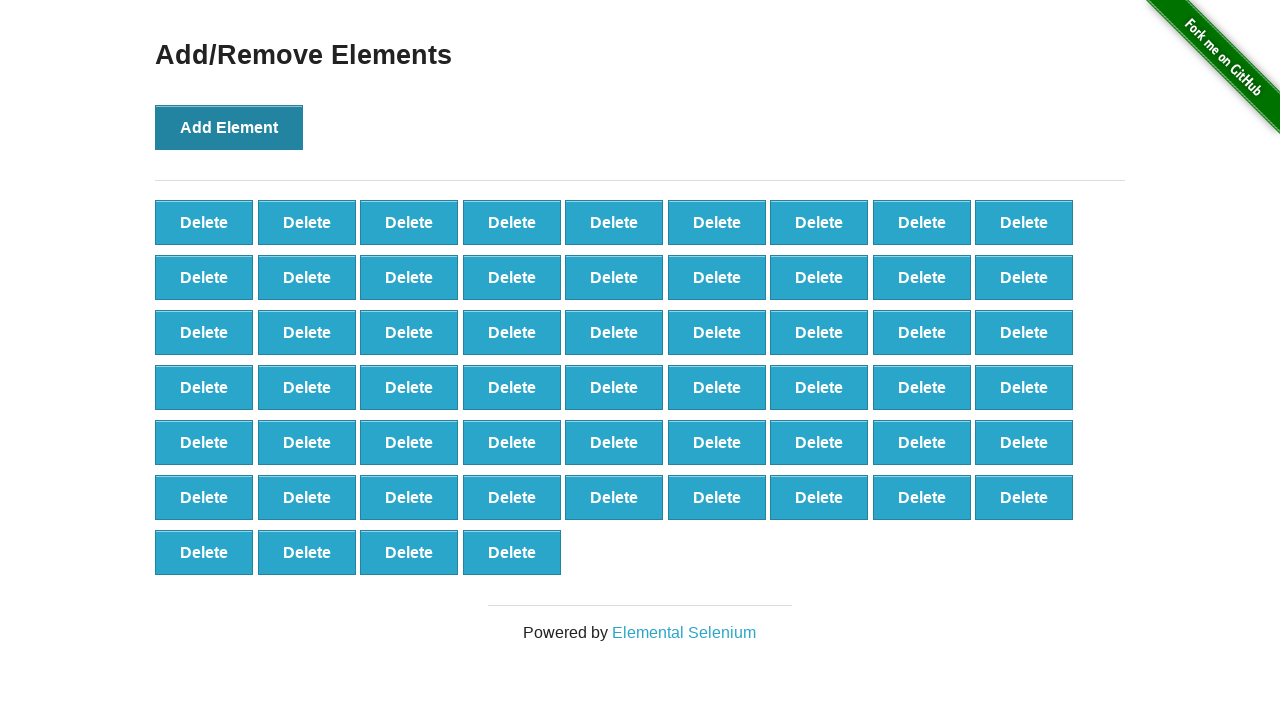

Clicked 'Add Element' button (iteration 59 of 100) at (229, 127) on button[onclick='addElement()']
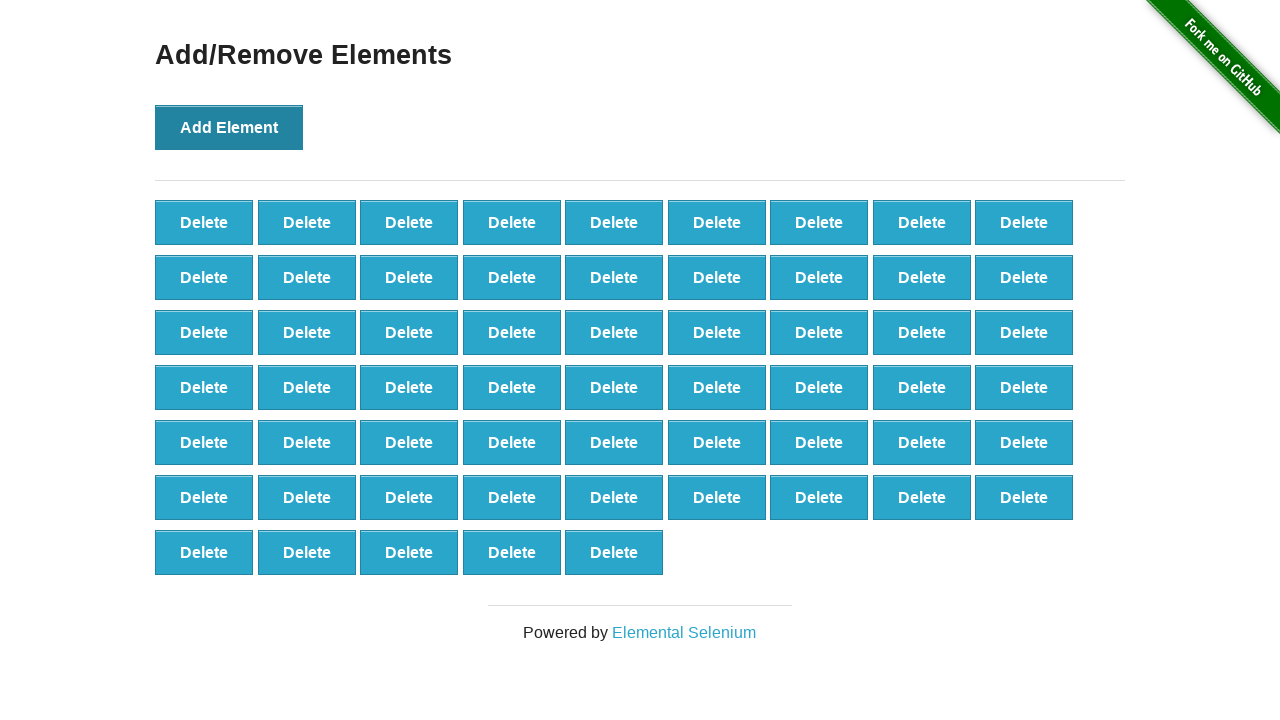

Clicked 'Add Element' button (iteration 60 of 100) at (229, 127) on button[onclick='addElement()']
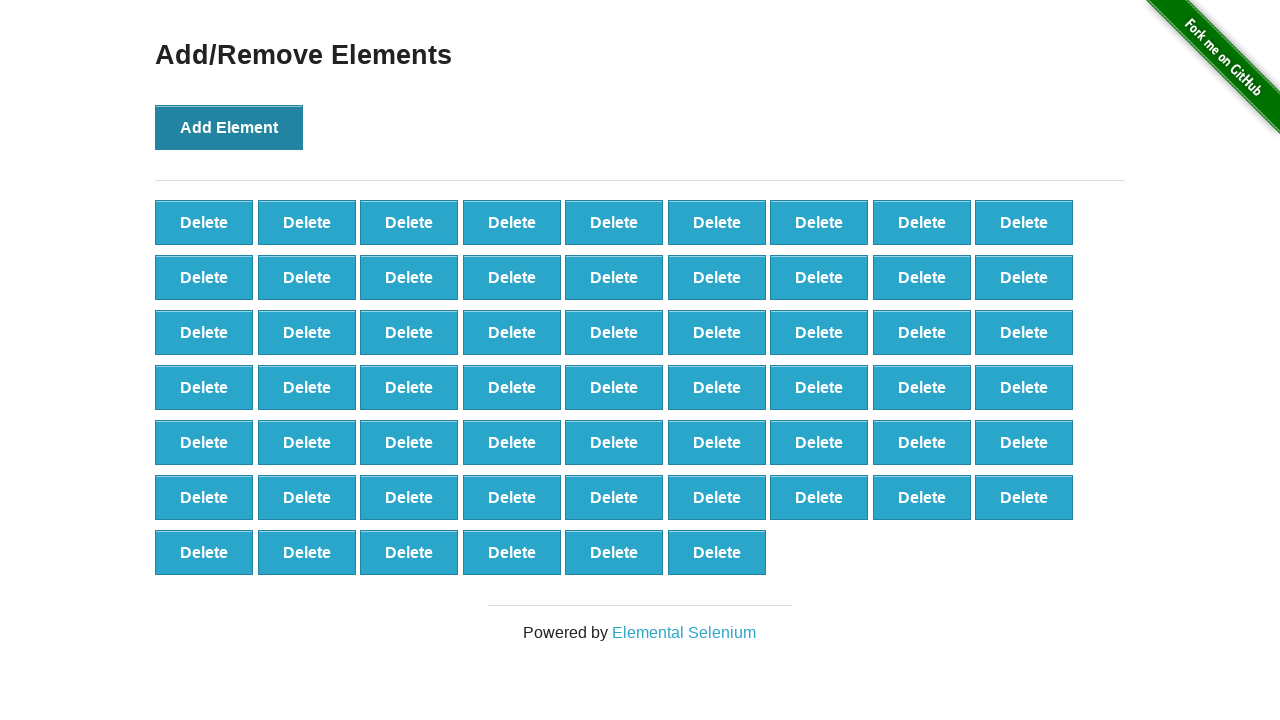

Clicked 'Add Element' button (iteration 61 of 100) at (229, 127) on button[onclick='addElement()']
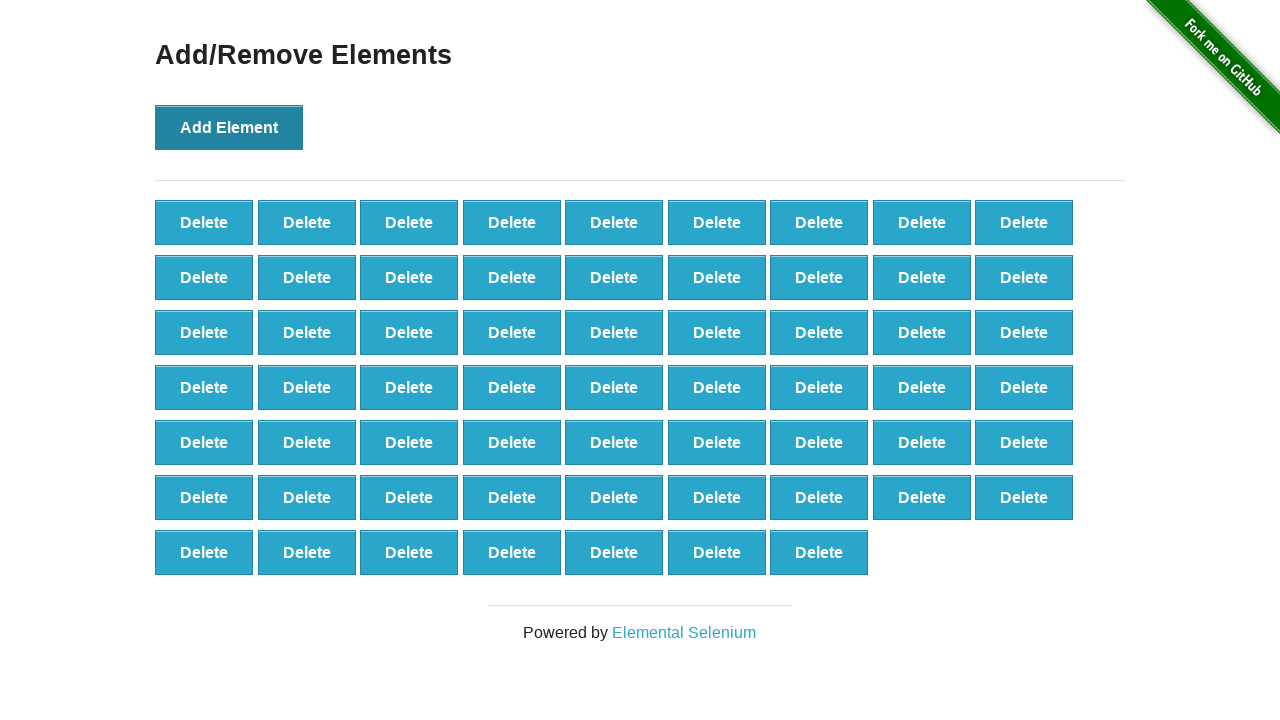

Clicked 'Add Element' button (iteration 62 of 100) at (229, 127) on button[onclick='addElement()']
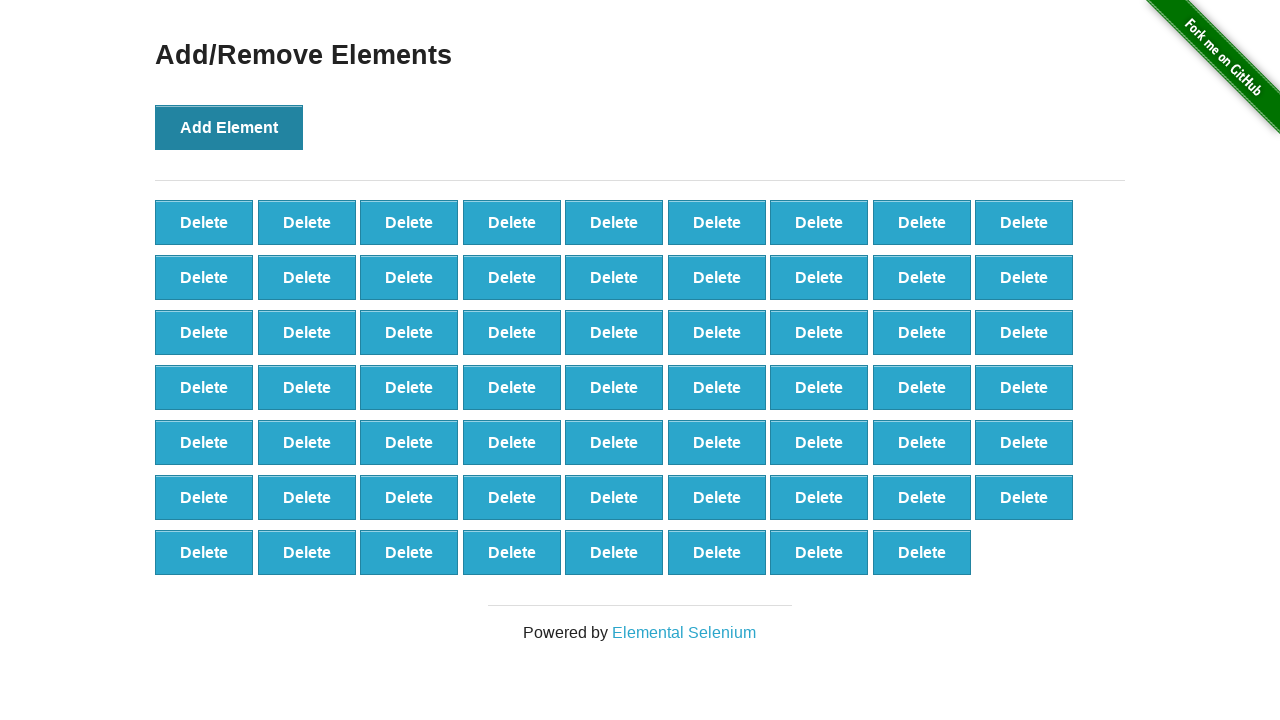

Clicked 'Add Element' button (iteration 63 of 100) at (229, 127) on button[onclick='addElement()']
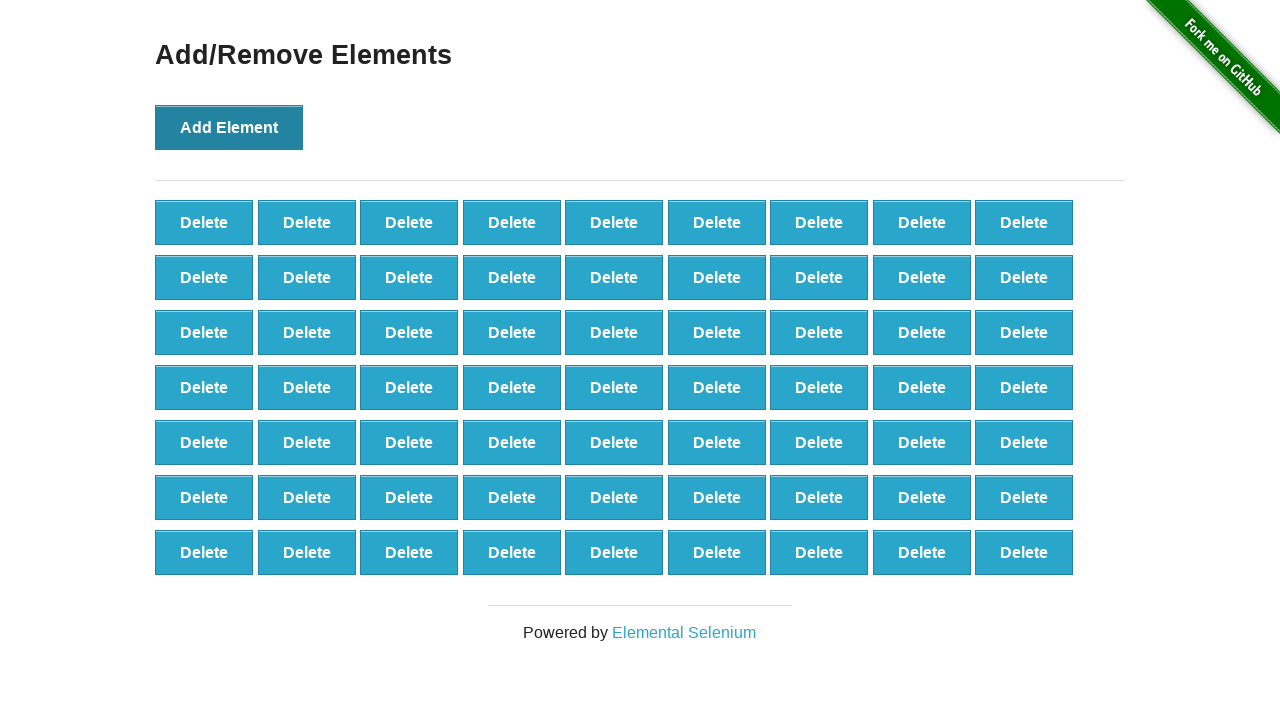

Clicked 'Add Element' button (iteration 64 of 100) at (229, 127) on button[onclick='addElement()']
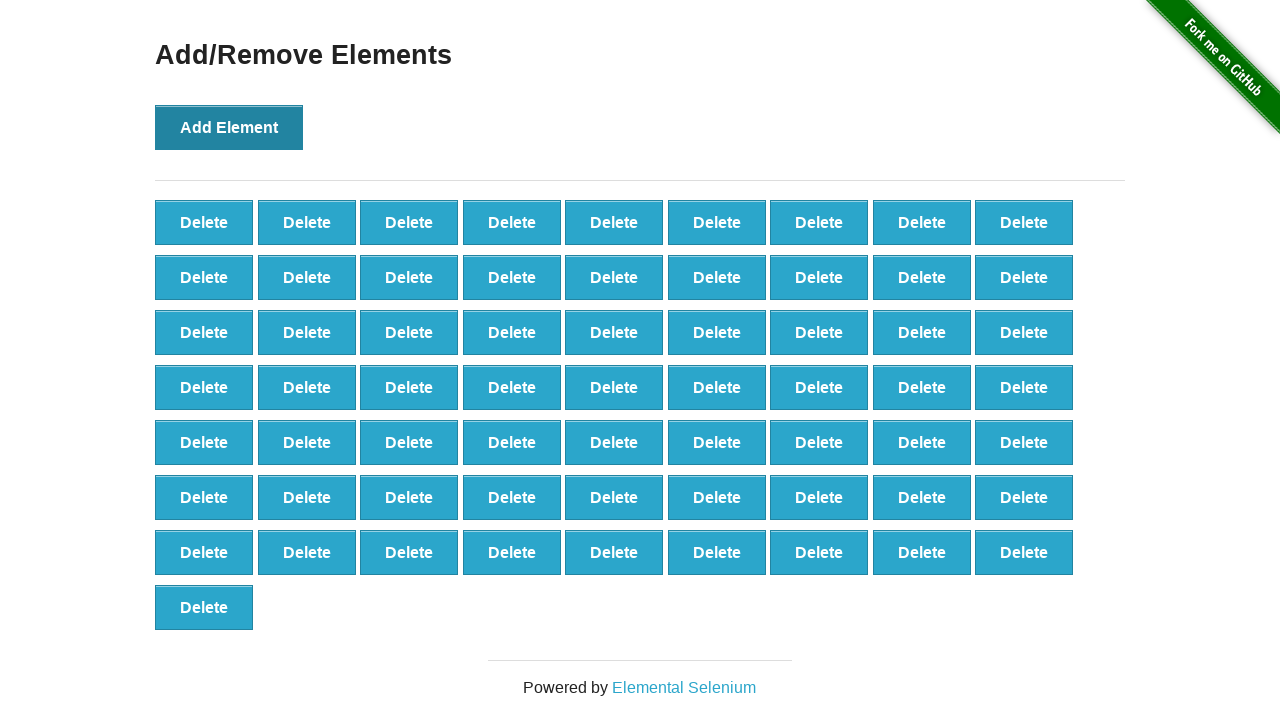

Clicked 'Add Element' button (iteration 65 of 100) at (229, 127) on button[onclick='addElement()']
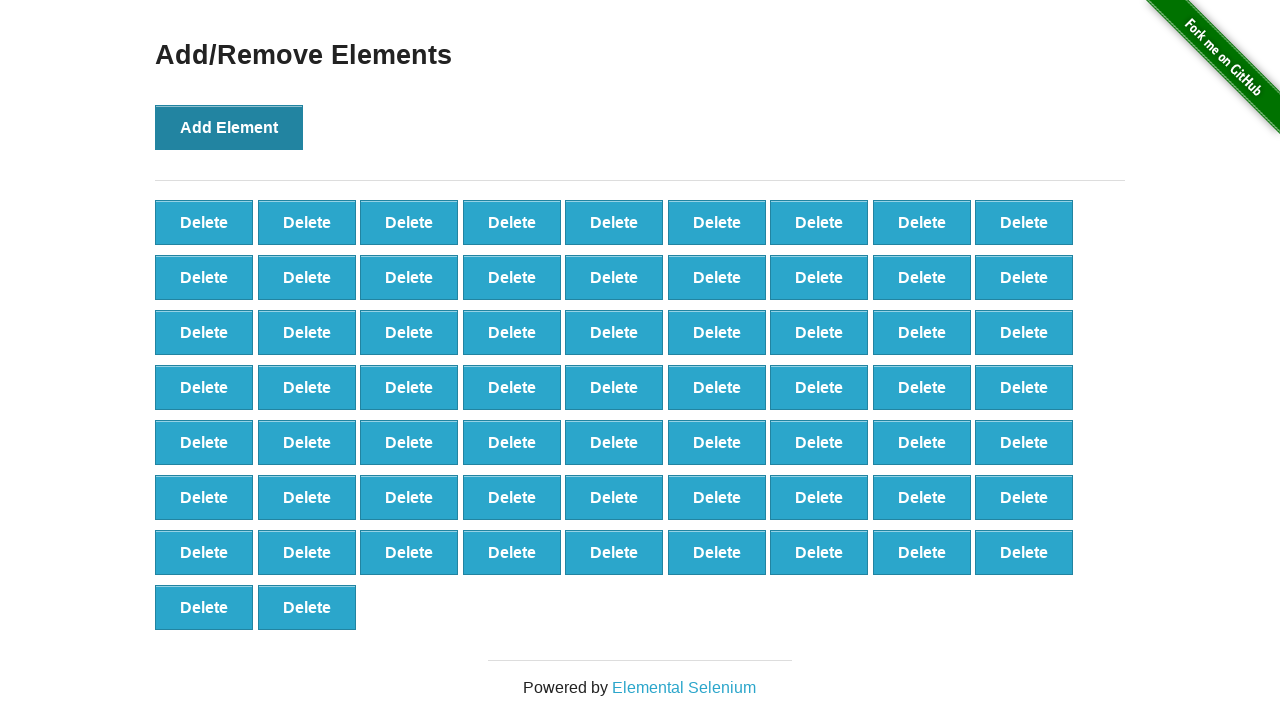

Clicked 'Add Element' button (iteration 66 of 100) at (229, 127) on button[onclick='addElement()']
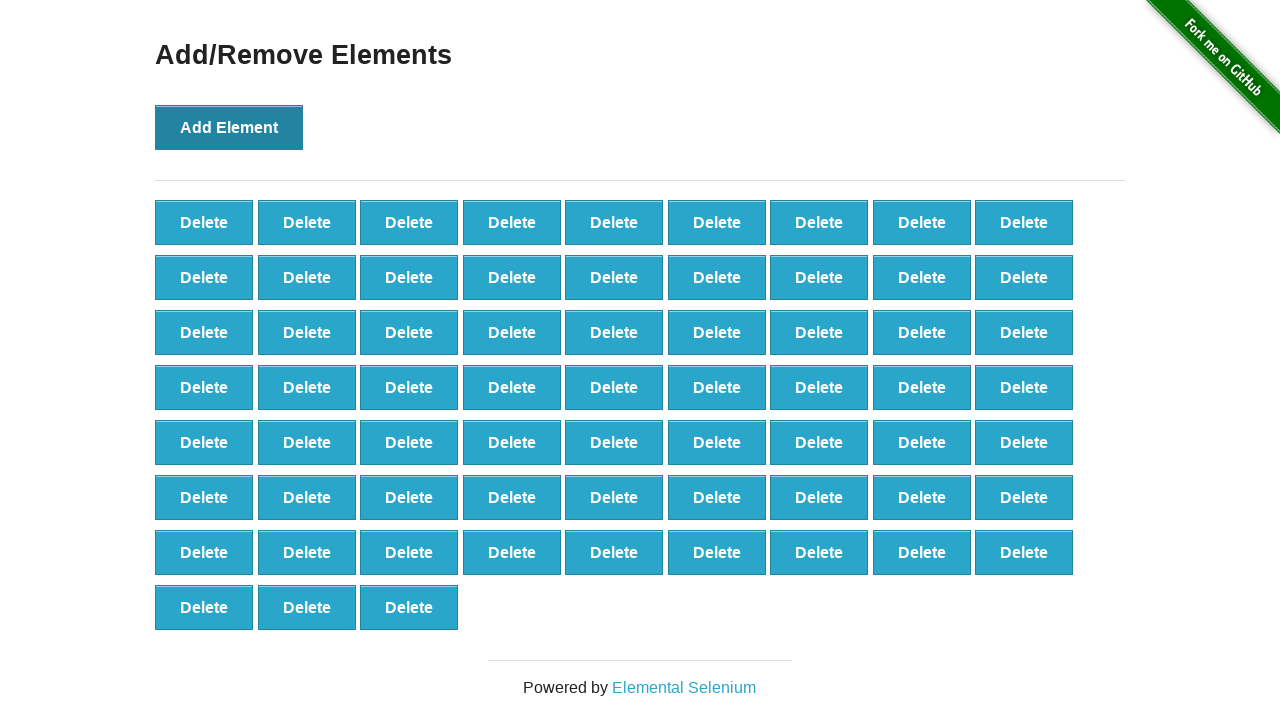

Clicked 'Add Element' button (iteration 67 of 100) at (229, 127) on button[onclick='addElement()']
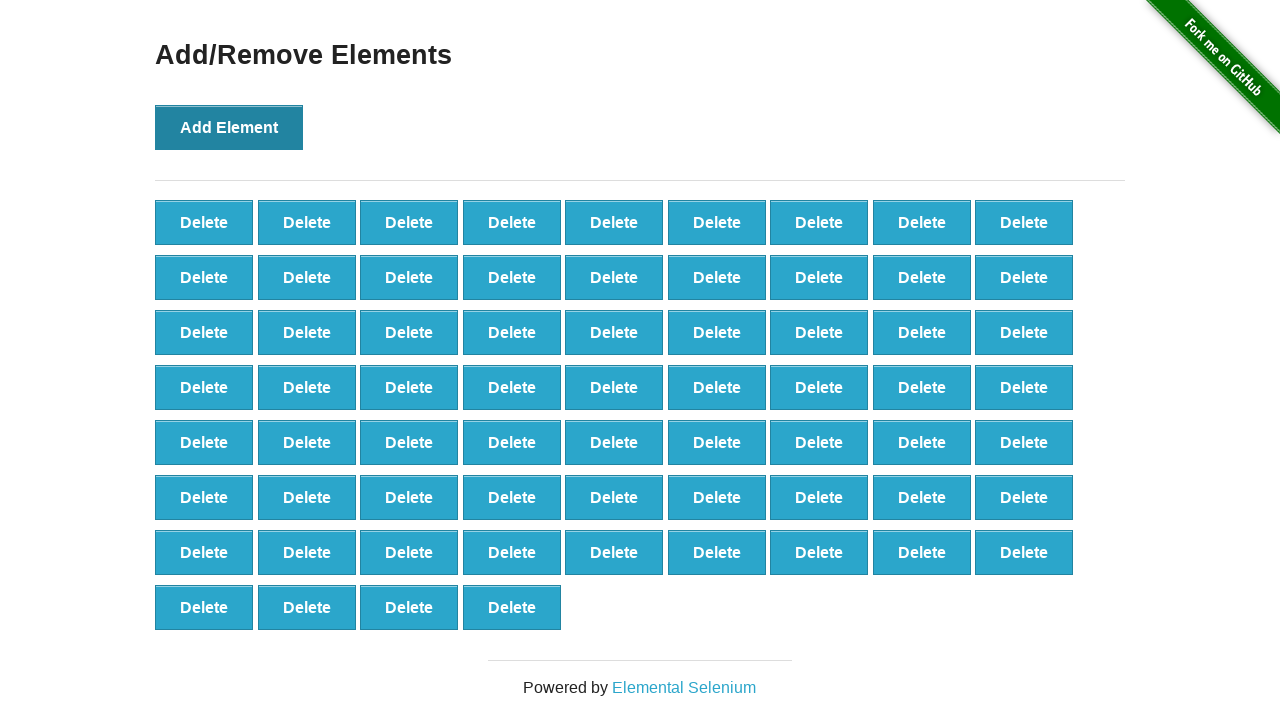

Clicked 'Add Element' button (iteration 68 of 100) at (229, 127) on button[onclick='addElement()']
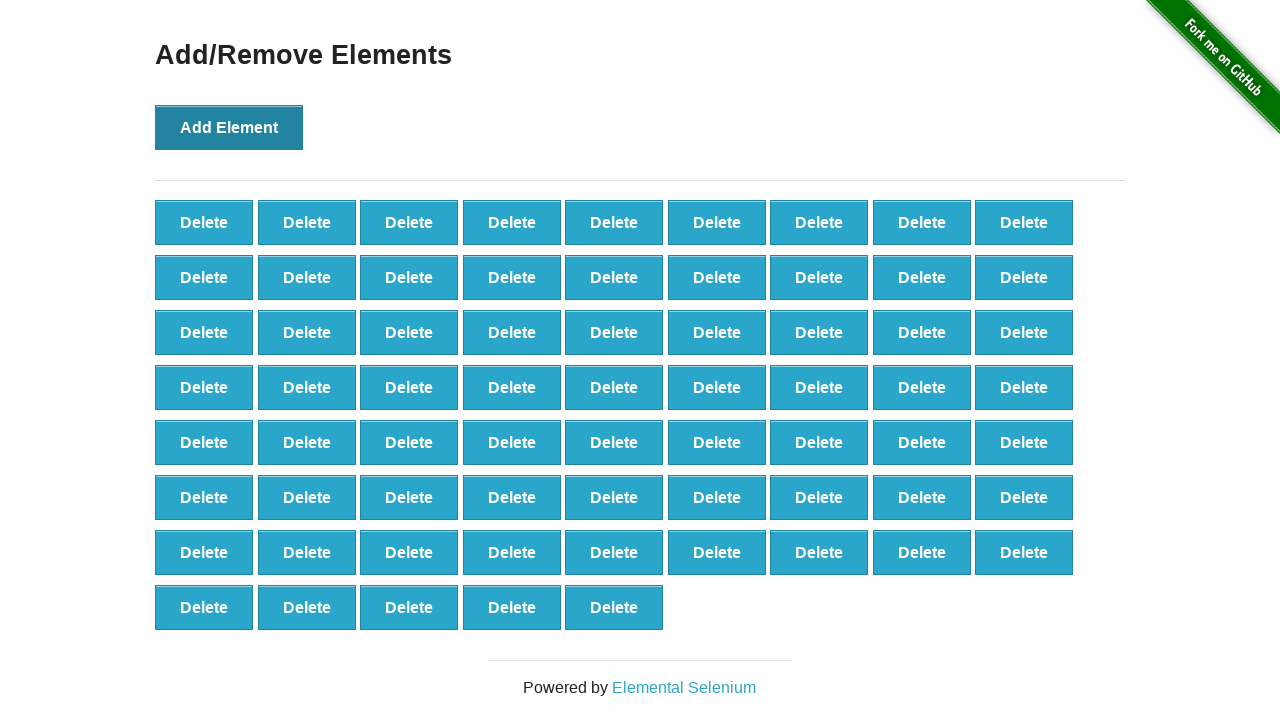

Clicked 'Add Element' button (iteration 69 of 100) at (229, 127) on button[onclick='addElement()']
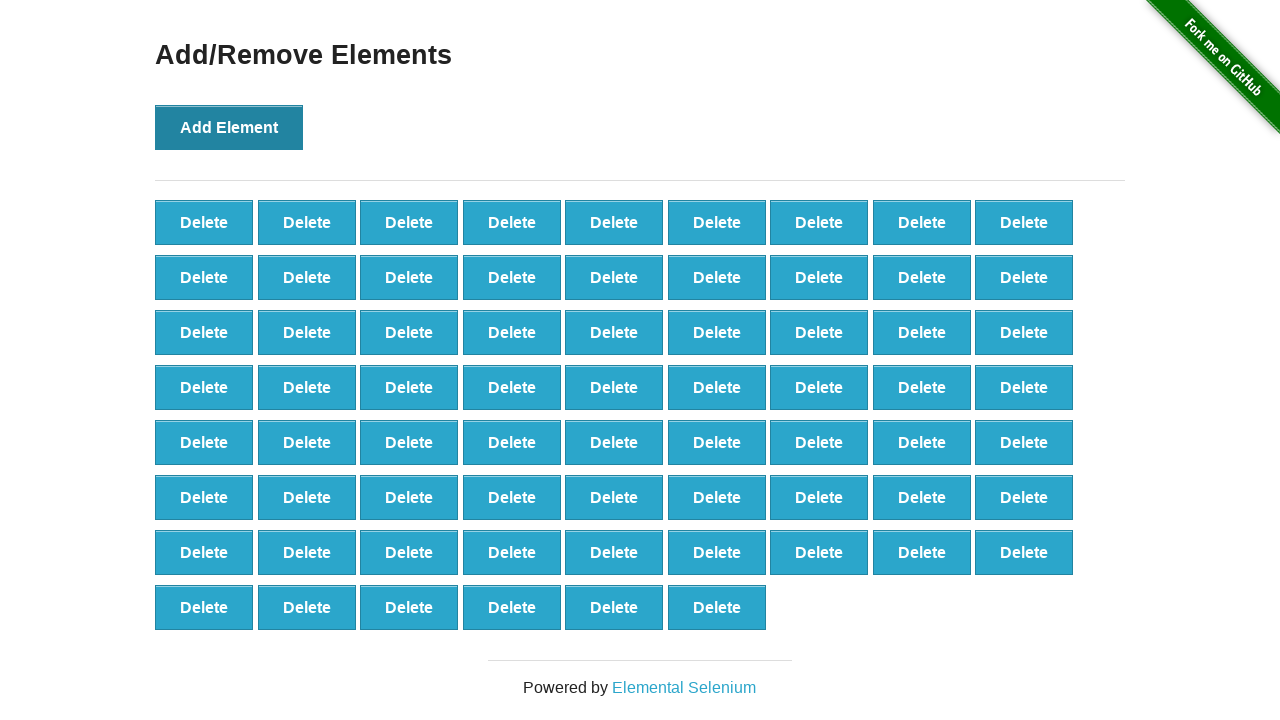

Clicked 'Add Element' button (iteration 70 of 100) at (229, 127) on button[onclick='addElement()']
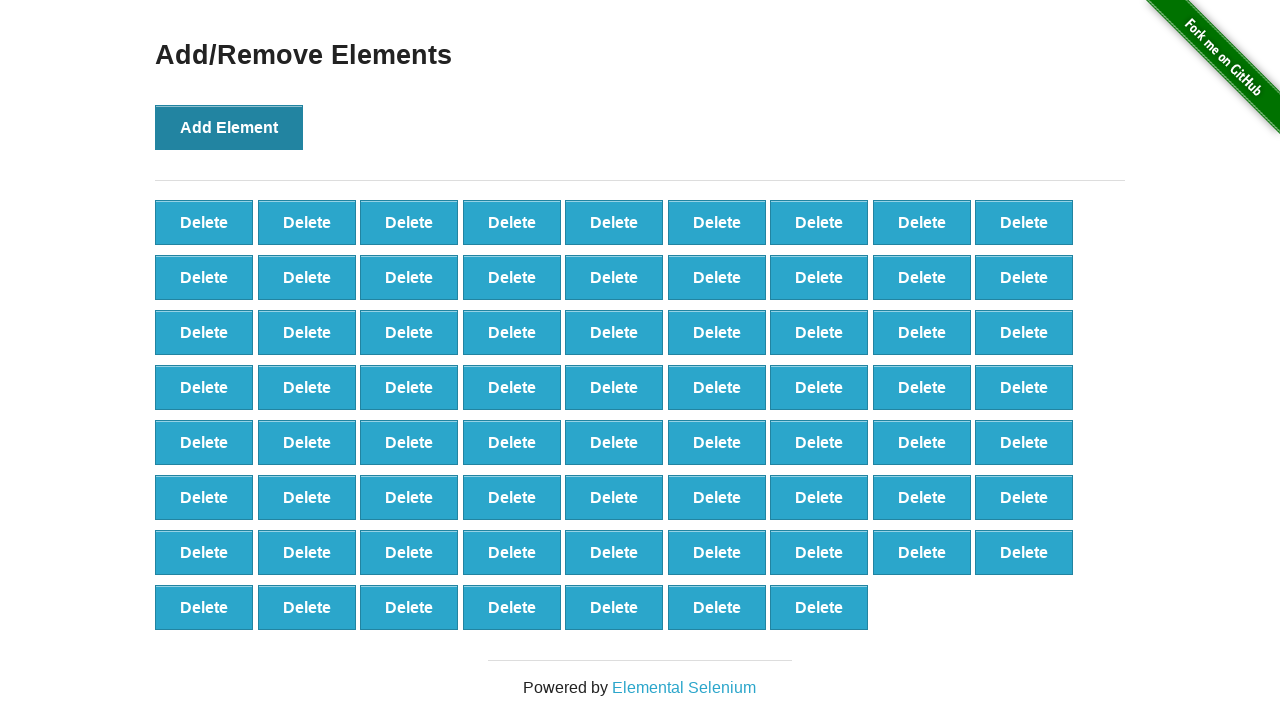

Clicked 'Add Element' button (iteration 71 of 100) at (229, 127) on button[onclick='addElement()']
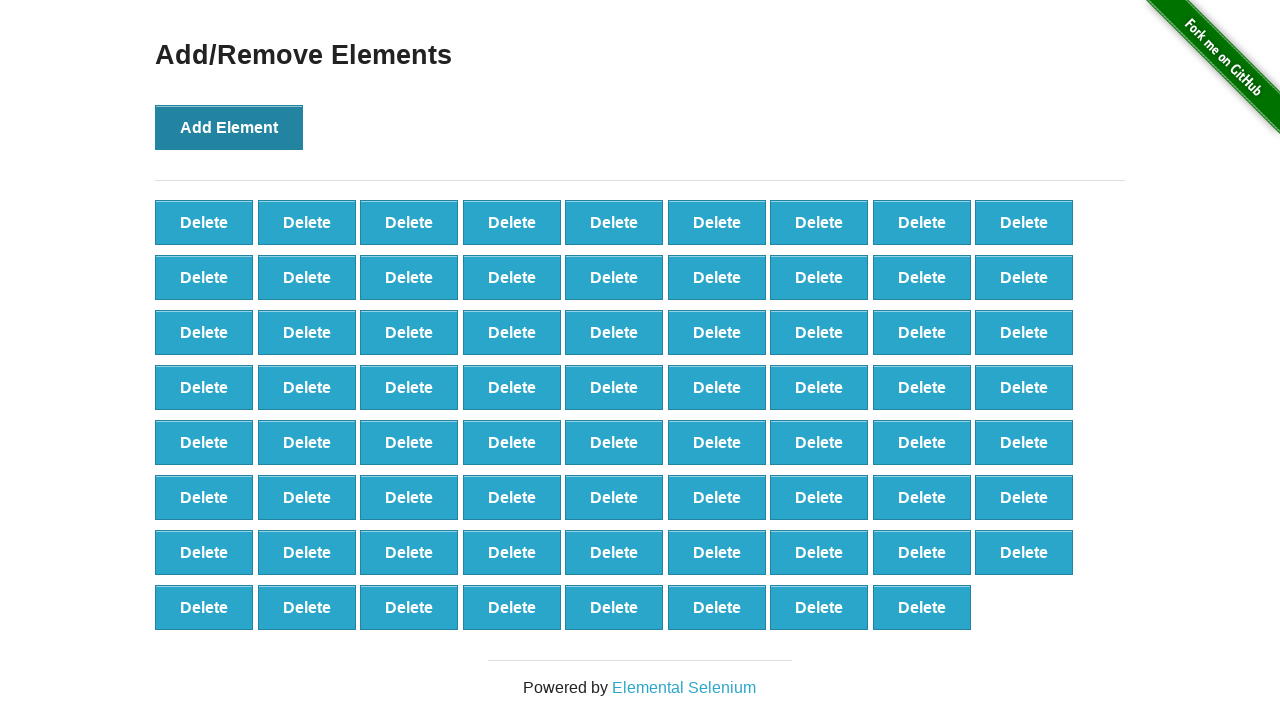

Clicked 'Add Element' button (iteration 72 of 100) at (229, 127) on button[onclick='addElement()']
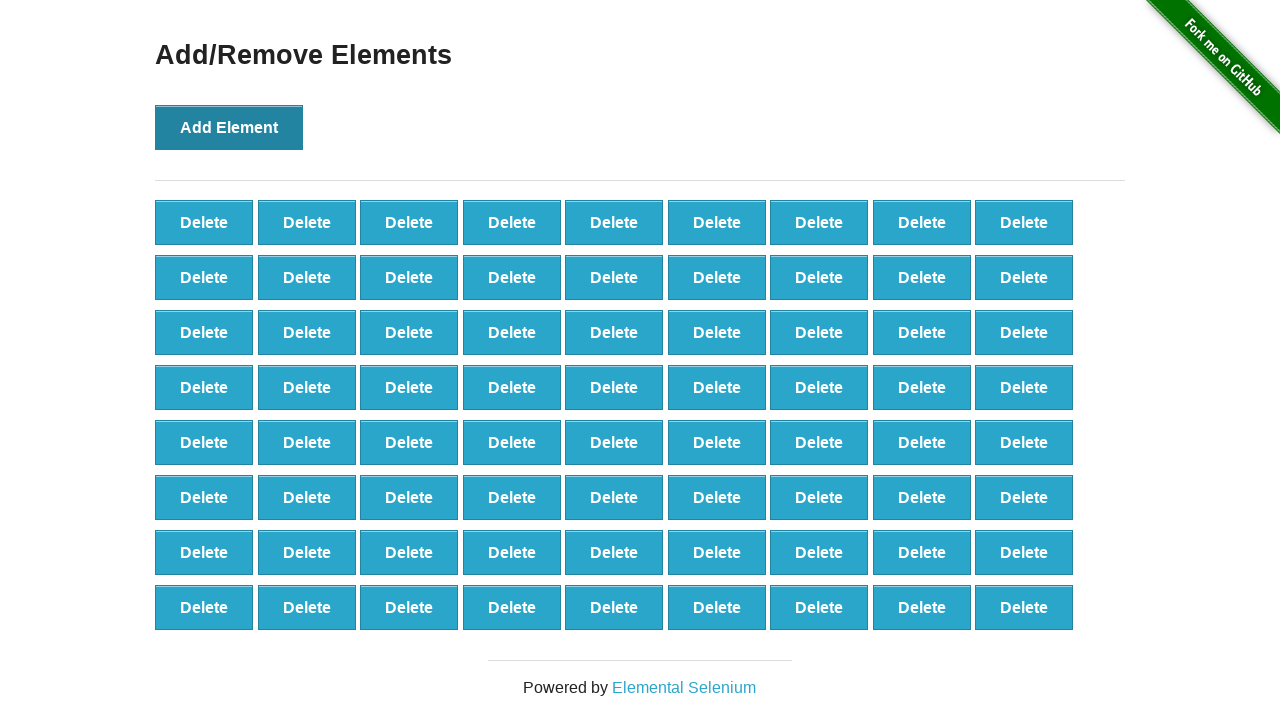

Clicked 'Add Element' button (iteration 73 of 100) at (229, 127) on button[onclick='addElement()']
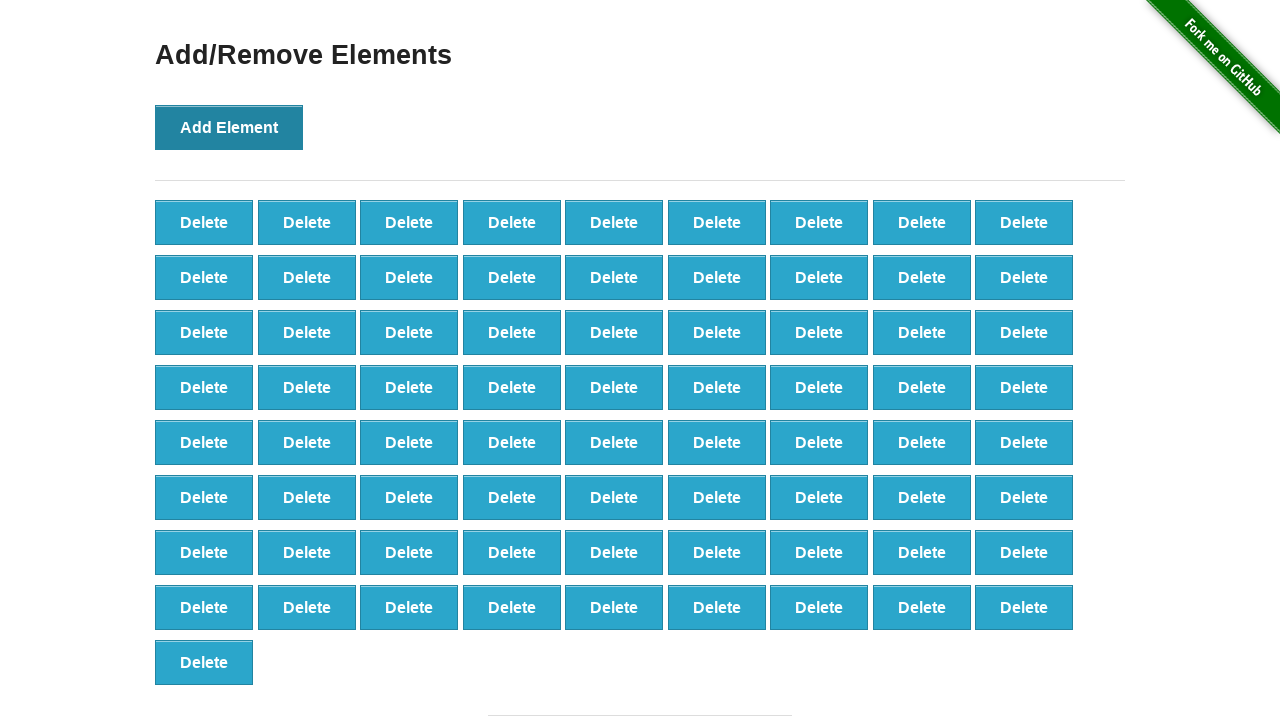

Clicked 'Add Element' button (iteration 74 of 100) at (229, 127) on button[onclick='addElement()']
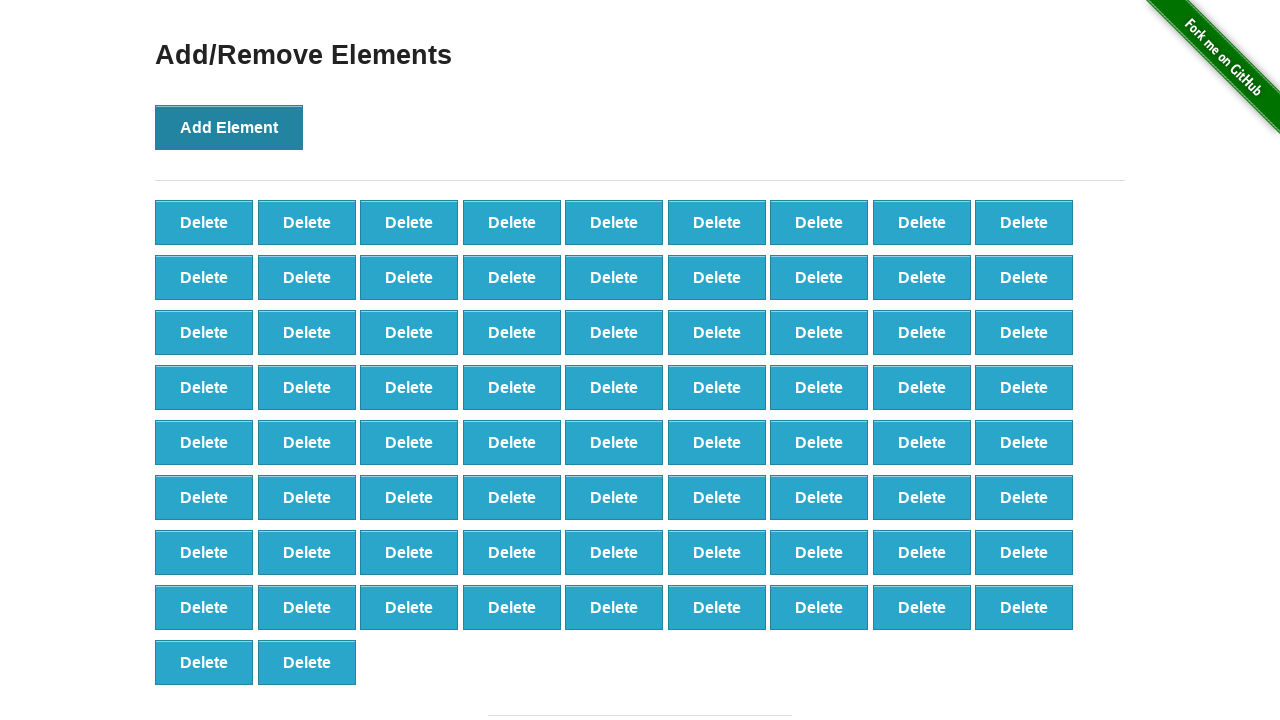

Clicked 'Add Element' button (iteration 75 of 100) at (229, 127) on button[onclick='addElement()']
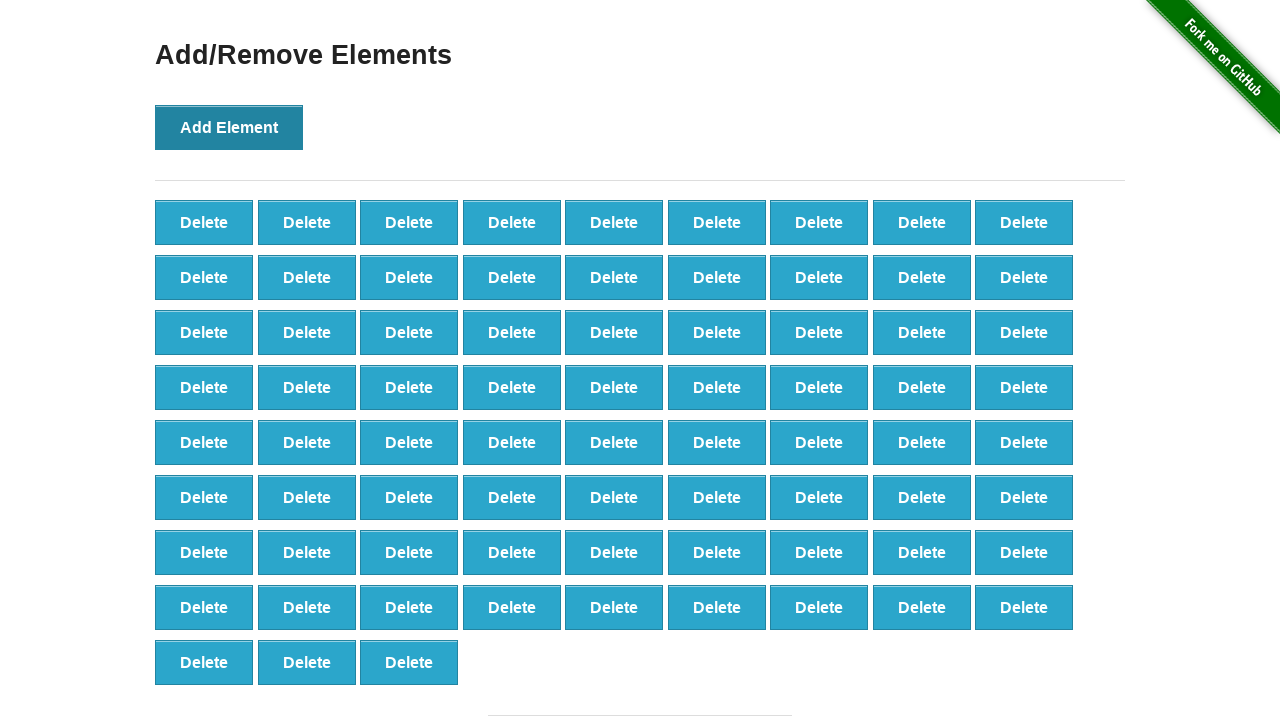

Clicked 'Add Element' button (iteration 76 of 100) at (229, 127) on button[onclick='addElement()']
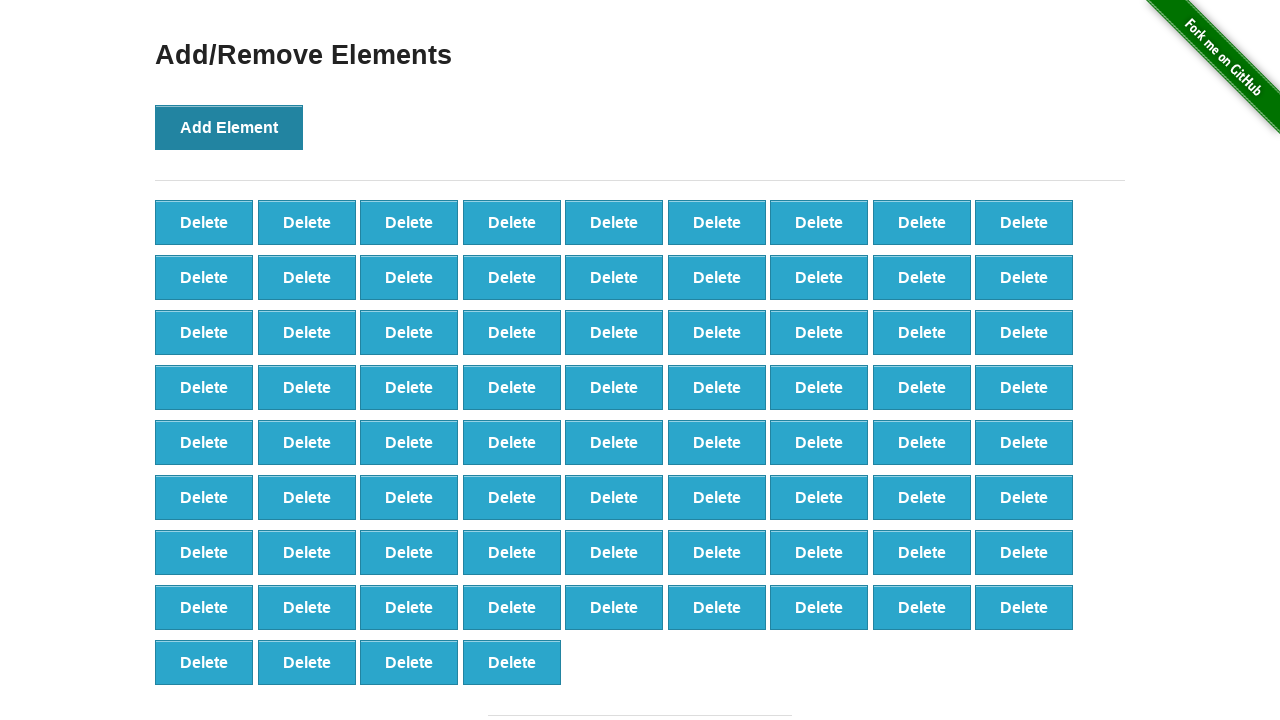

Clicked 'Add Element' button (iteration 77 of 100) at (229, 127) on button[onclick='addElement()']
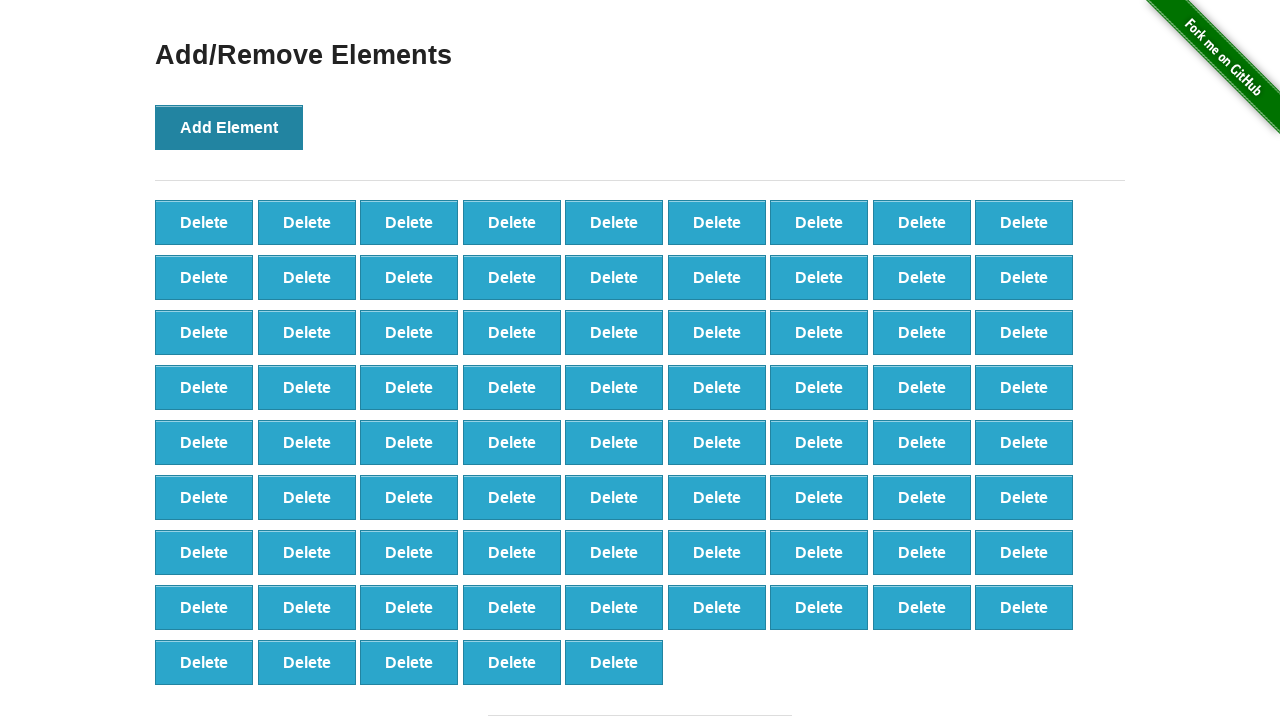

Clicked 'Add Element' button (iteration 78 of 100) at (229, 127) on button[onclick='addElement()']
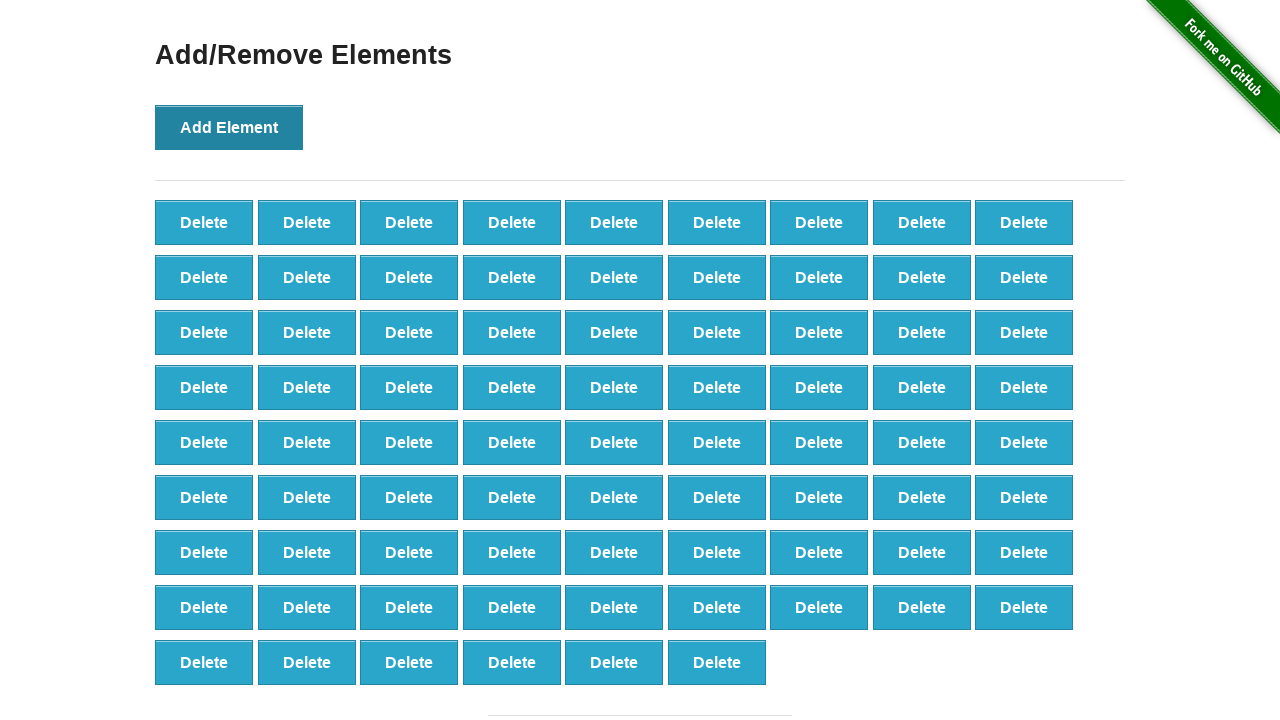

Clicked 'Add Element' button (iteration 79 of 100) at (229, 127) on button[onclick='addElement()']
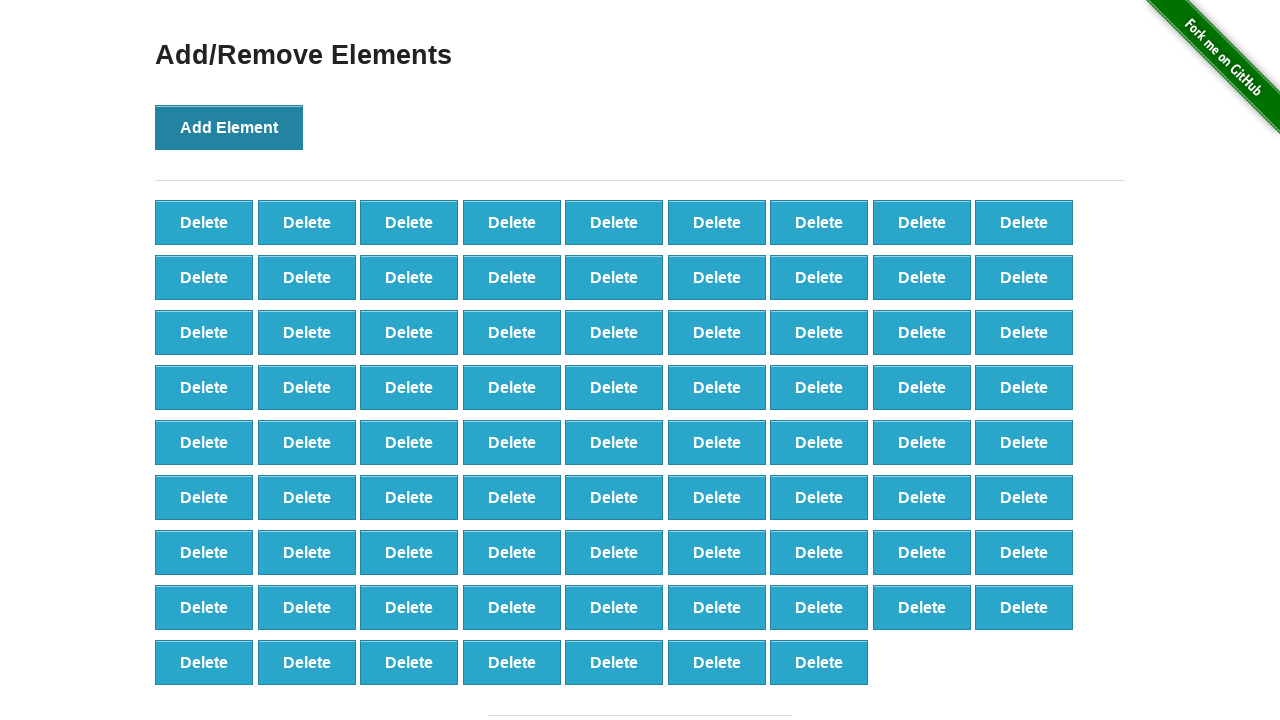

Clicked 'Add Element' button (iteration 80 of 100) at (229, 127) on button[onclick='addElement()']
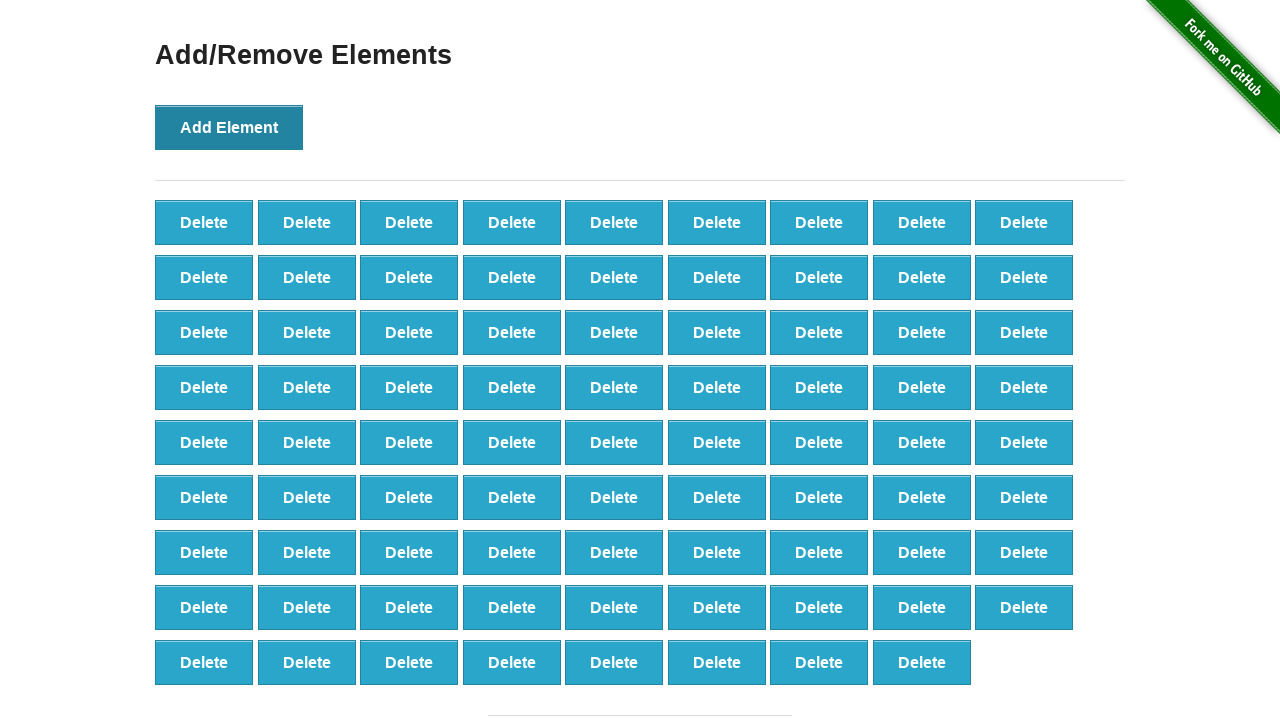

Clicked 'Add Element' button (iteration 81 of 100) at (229, 127) on button[onclick='addElement()']
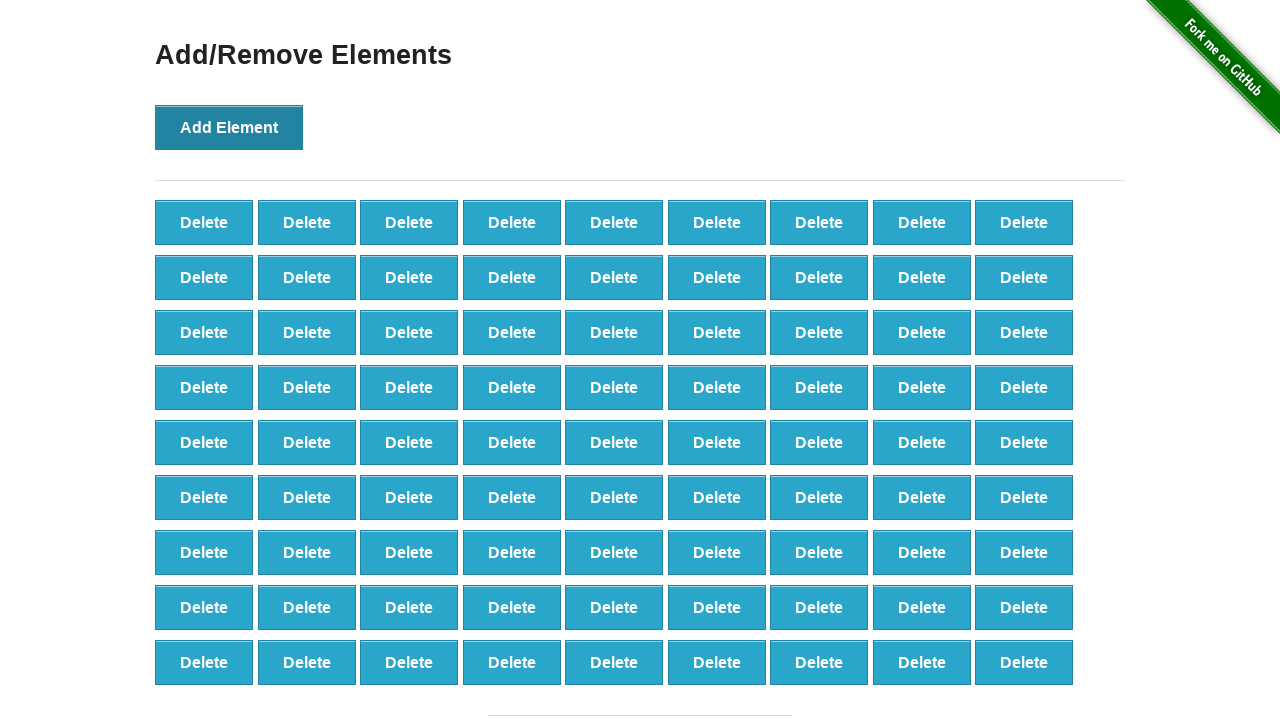

Clicked 'Add Element' button (iteration 82 of 100) at (229, 127) on button[onclick='addElement()']
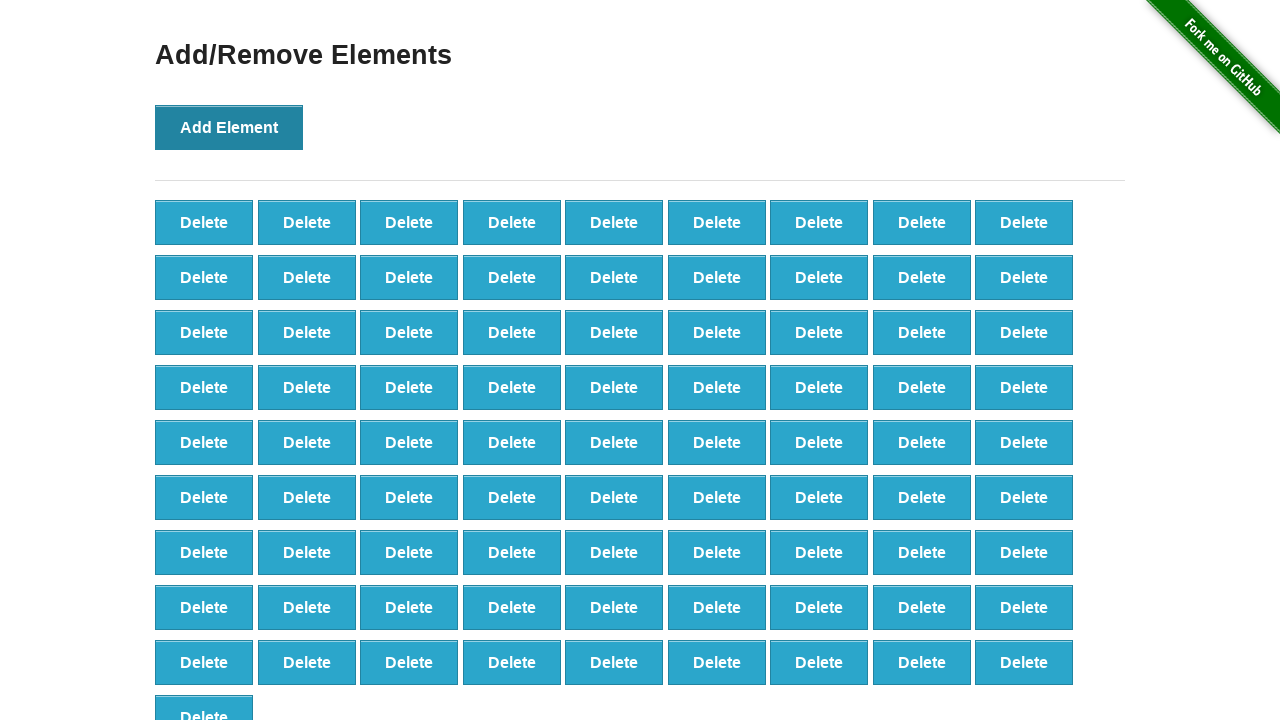

Clicked 'Add Element' button (iteration 83 of 100) at (229, 127) on button[onclick='addElement()']
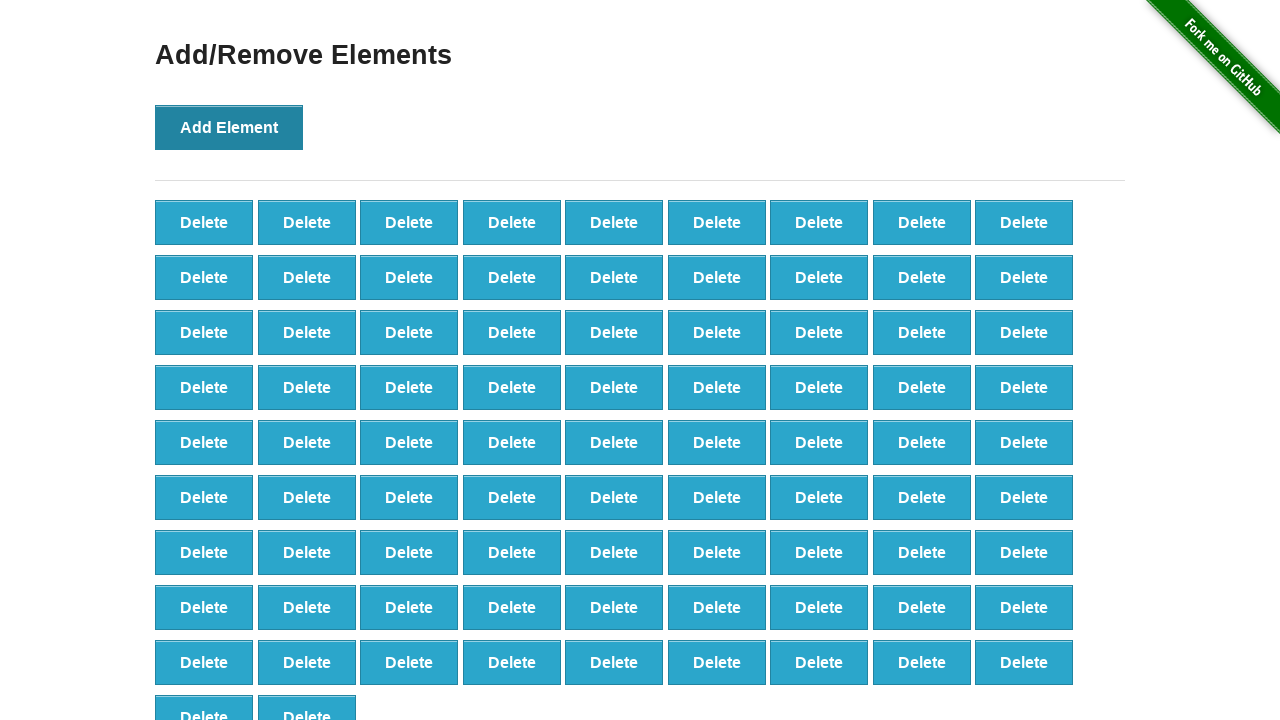

Clicked 'Add Element' button (iteration 84 of 100) at (229, 127) on button[onclick='addElement()']
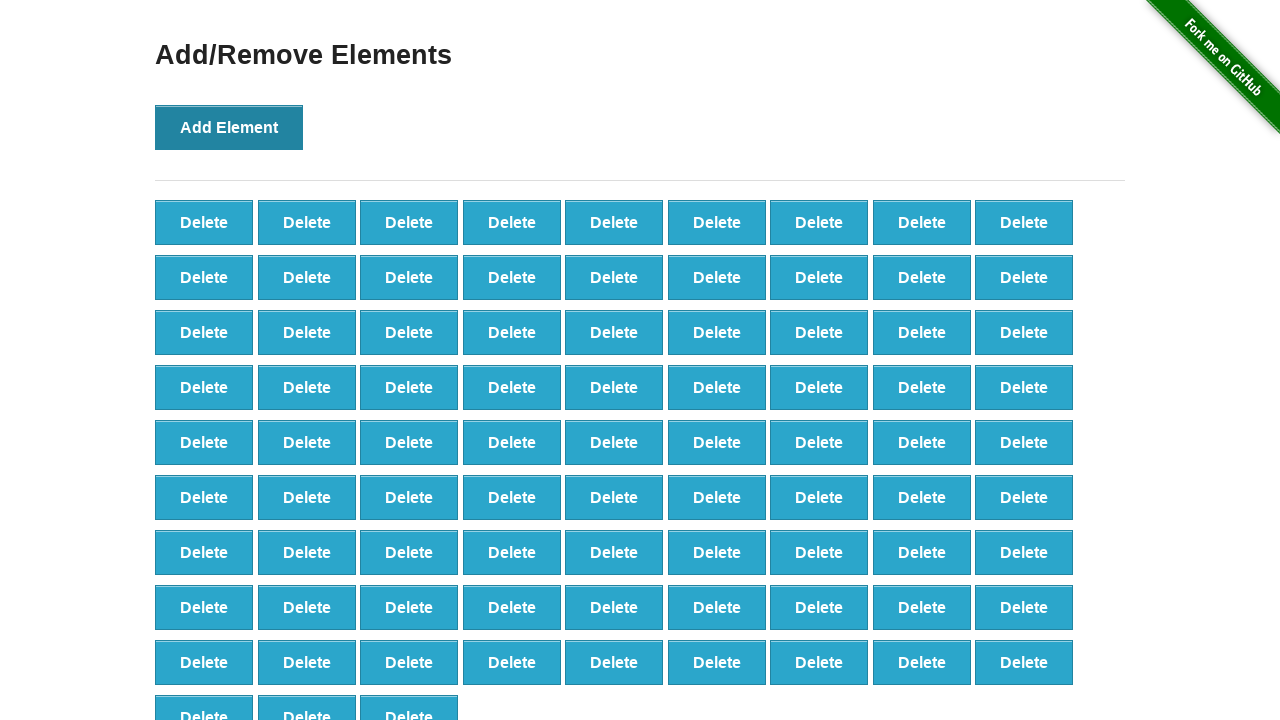

Clicked 'Add Element' button (iteration 85 of 100) at (229, 127) on button[onclick='addElement()']
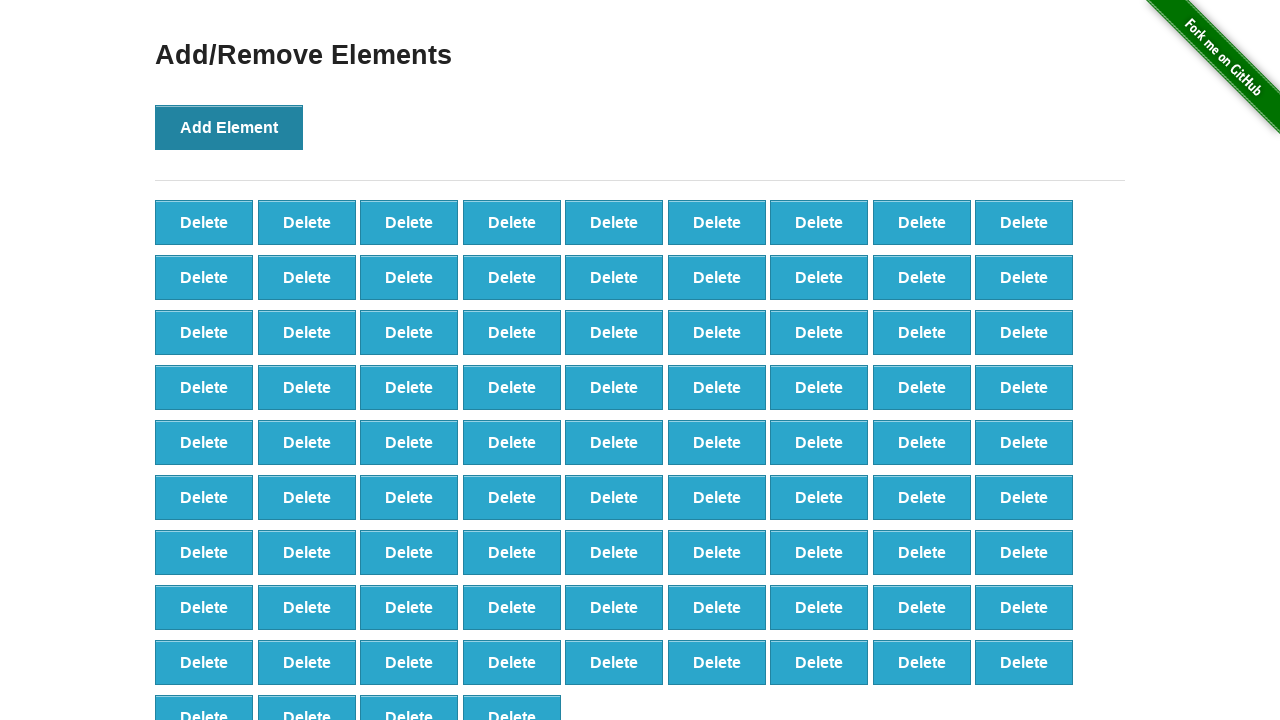

Clicked 'Add Element' button (iteration 86 of 100) at (229, 127) on button[onclick='addElement()']
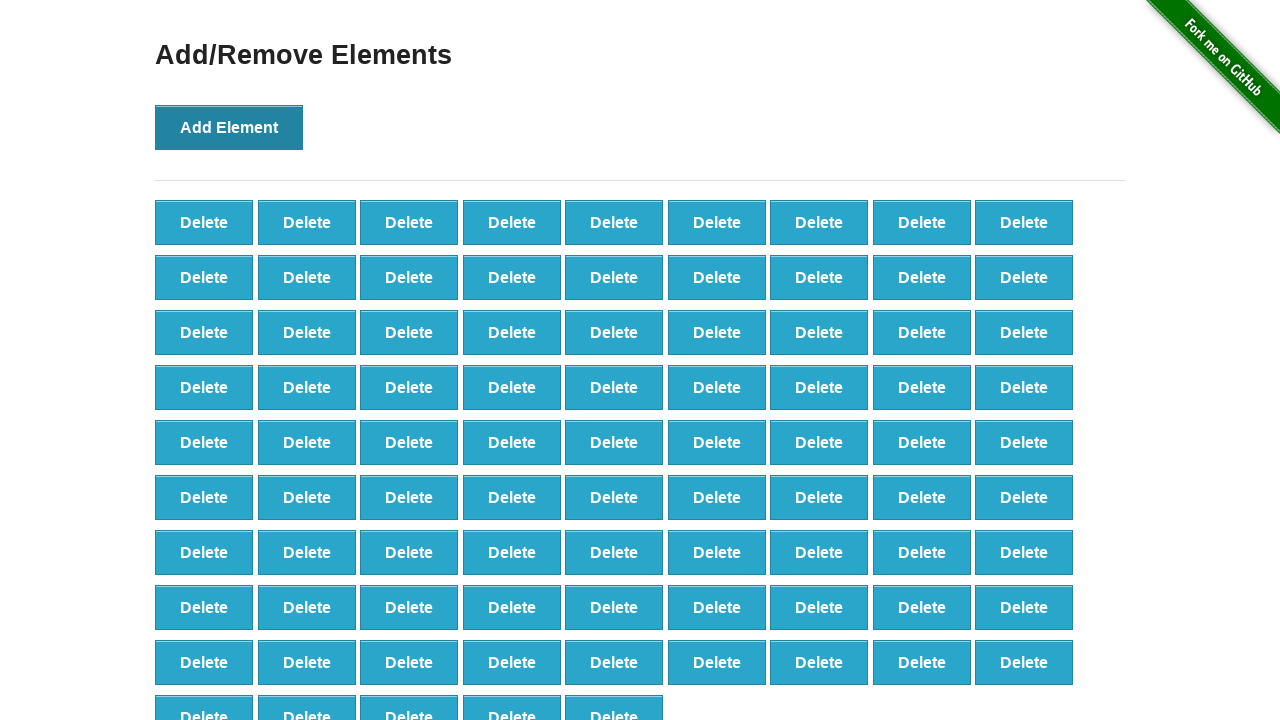

Clicked 'Add Element' button (iteration 87 of 100) at (229, 127) on button[onclick='addElement()']
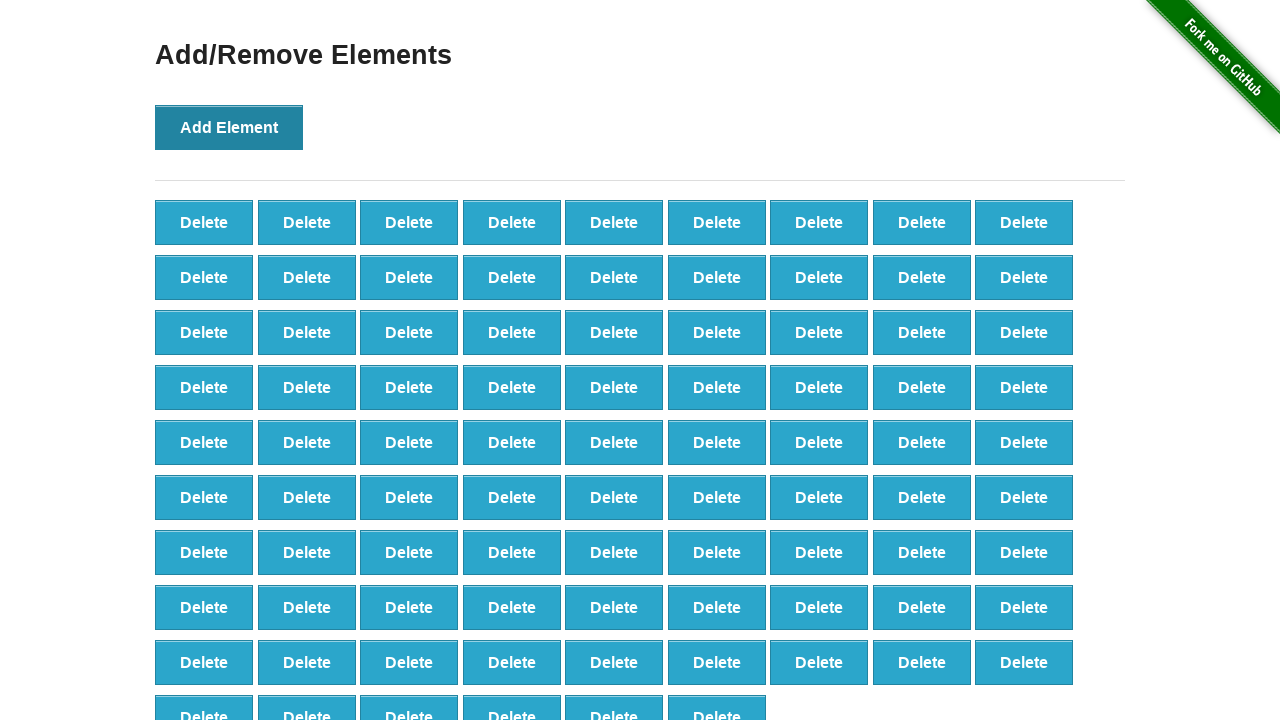

Clicked 'Add Element' button (iteration 88 of 100) at (229, 127) on button[onclick='addElement()']
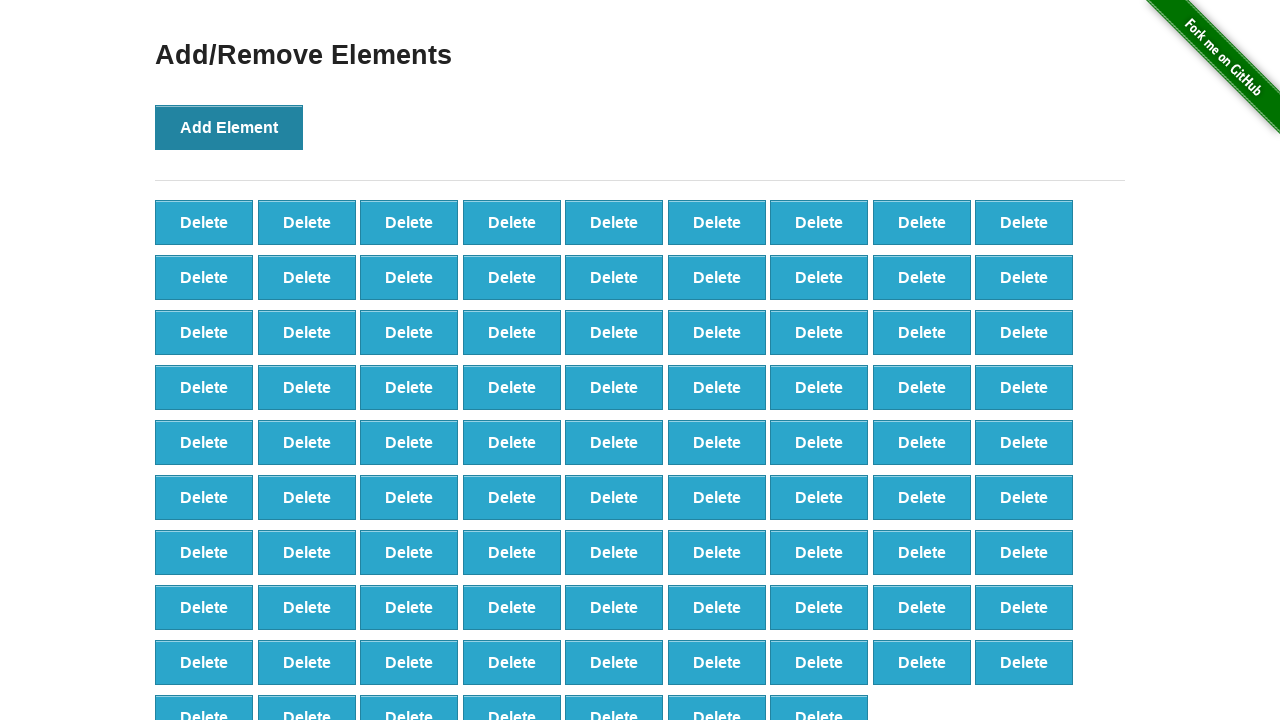

Clicked 'Add Element' button (iteration 89 of 100) at (229, 127) on button[onclick='addElement()']
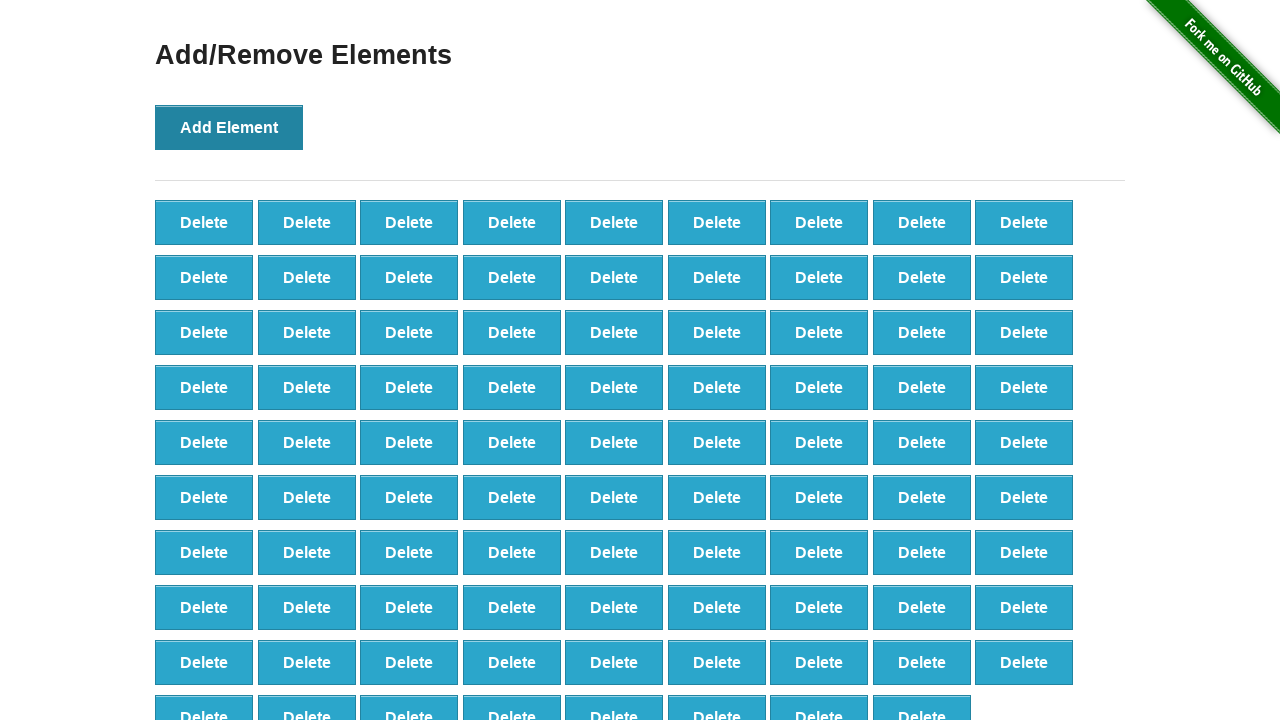

Clicked 'Add Element' button (iteration 90 of 100) at (229, 127) on button[onclick='addElement()']
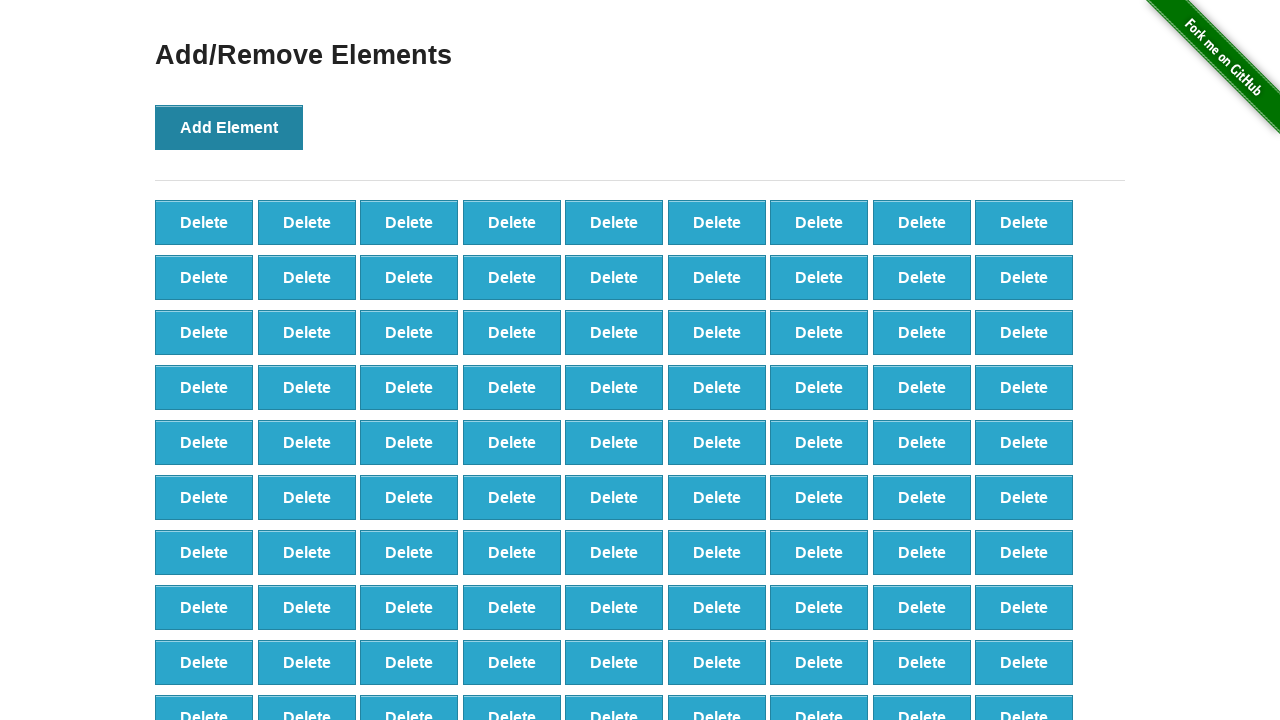

Clicked 'Add Element' button (iteration 91 of 100) at (229, 127) on button[onclick='addElement()']
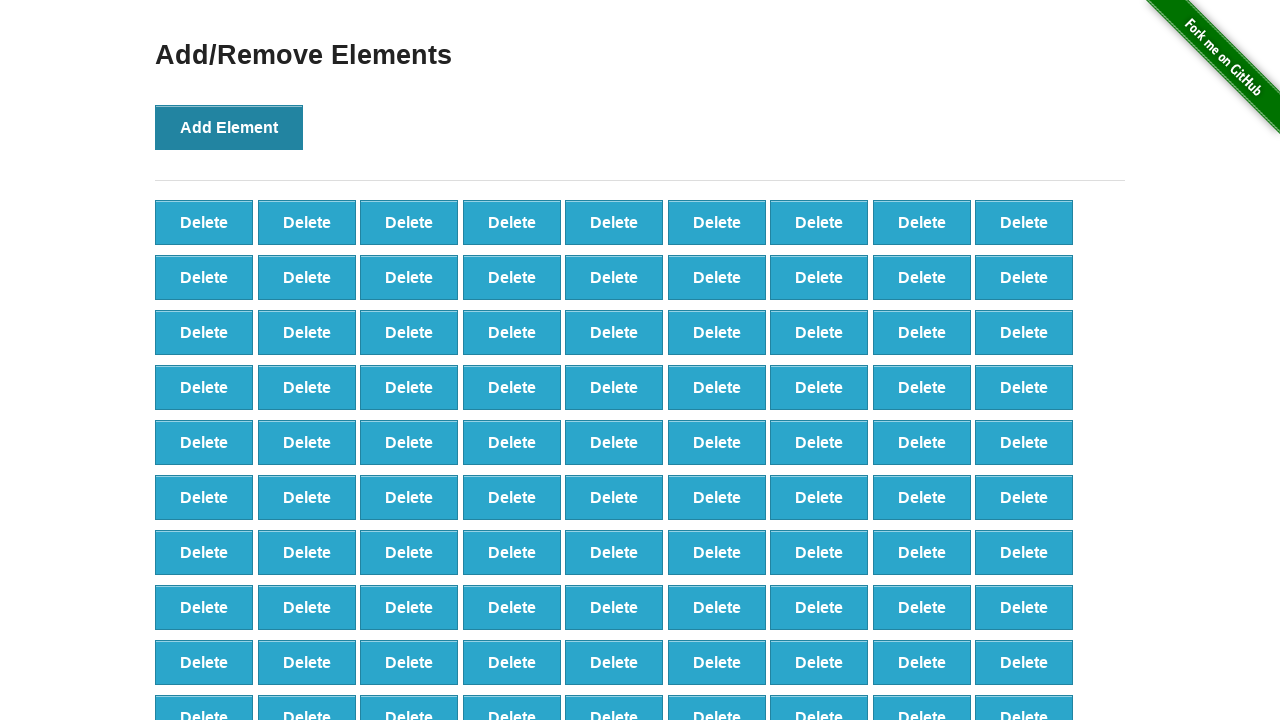

Clicked 'Add Element' button (iteration 92 of 100) at (229, 127) on button[onclick='addElement()']
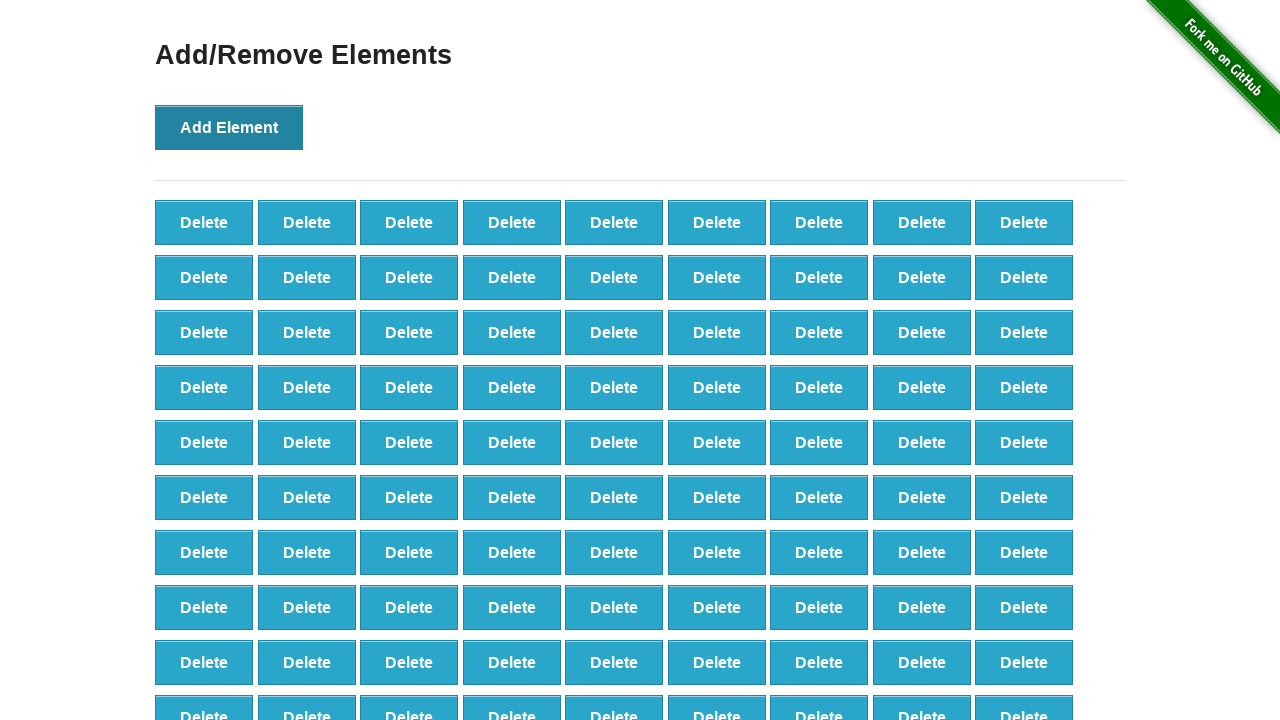

Clicked 'Add Element' button (iteration 93 of 100) at (229, 127) on button[onclick='addElement()']
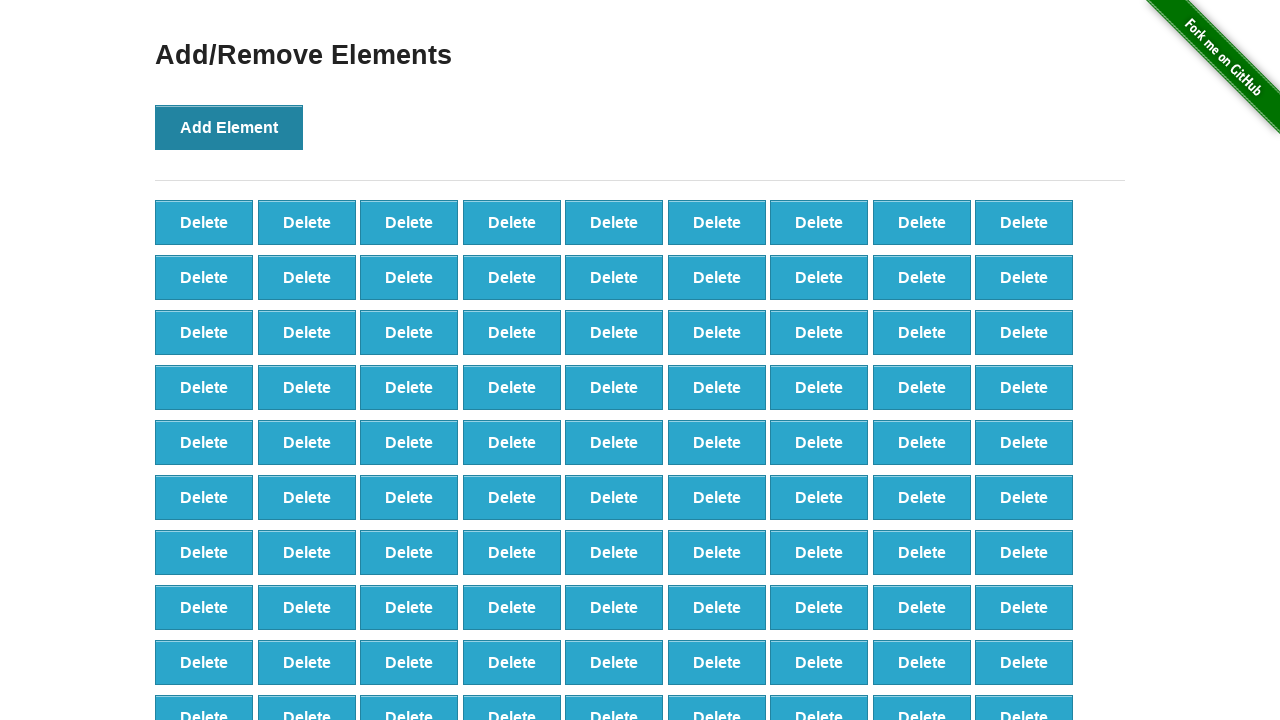

Clicked 'Add Element' button (iteration 94 of 100) at (229, 127) on button[onclick='addElement()']
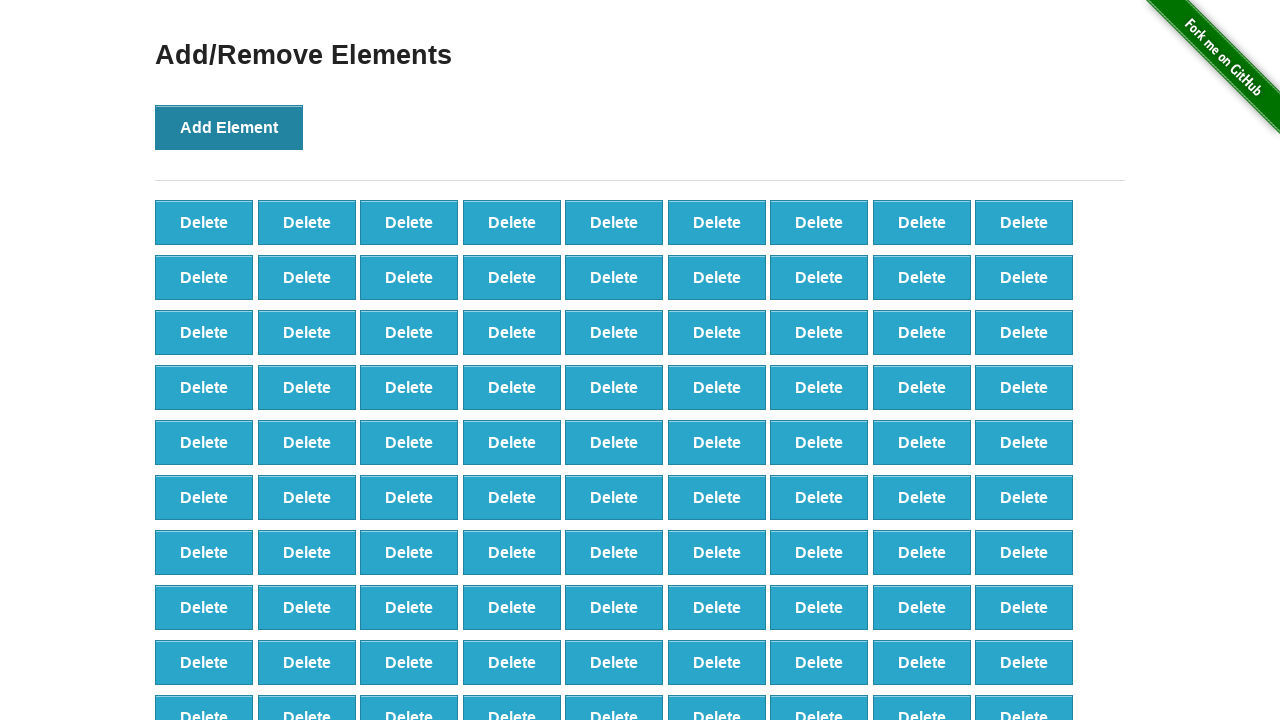

Clicked 'Add Element' button (iteration 95 of 100) at (229, 127) on button[onclick='addElement()']
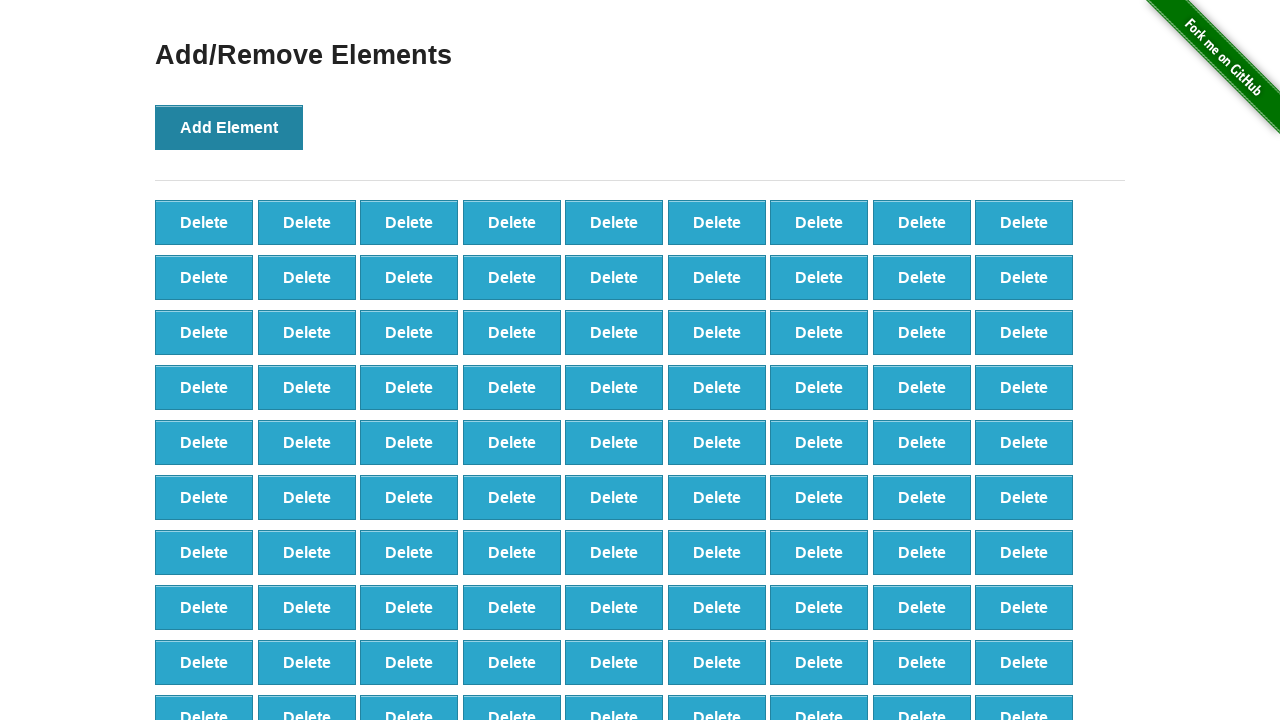

Clicked 'Add Element' button (iteration 96 of 100) at (229, 127) on button[onclick='addElement()']
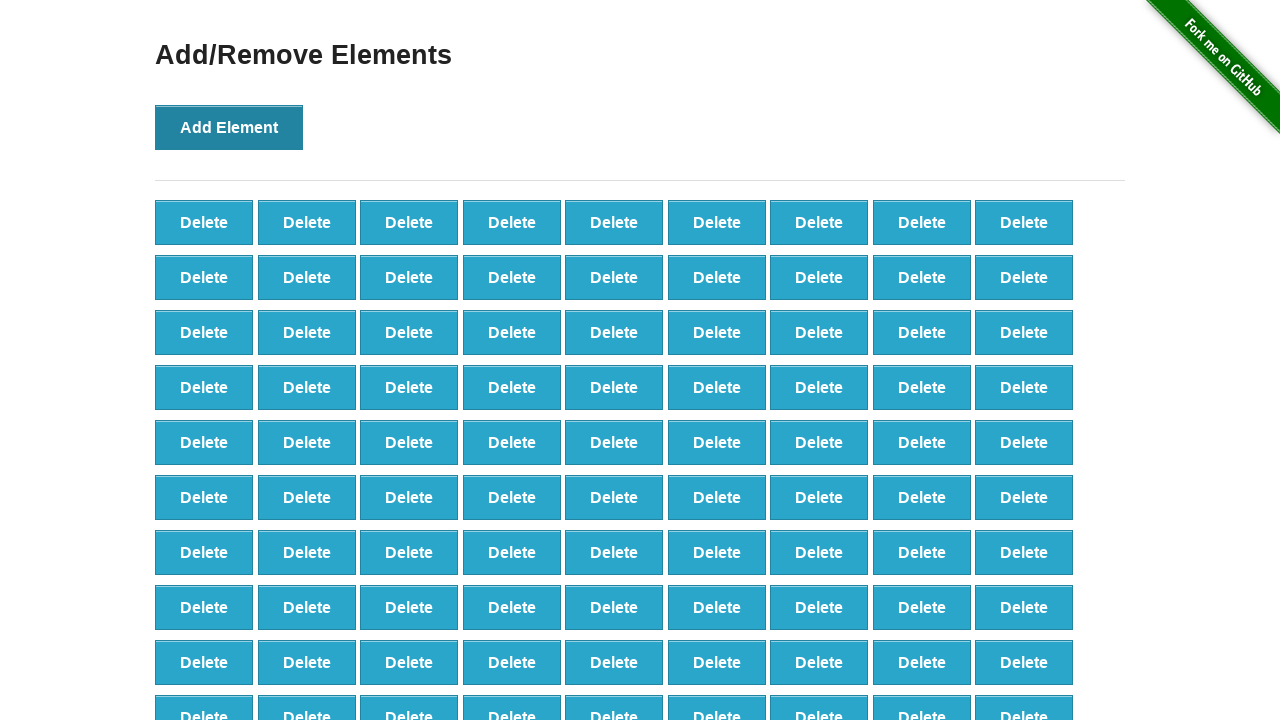

Clicked 'Add Element' button (iteration 97 of 100) at (229, 127) on button[onclick='addElement()']
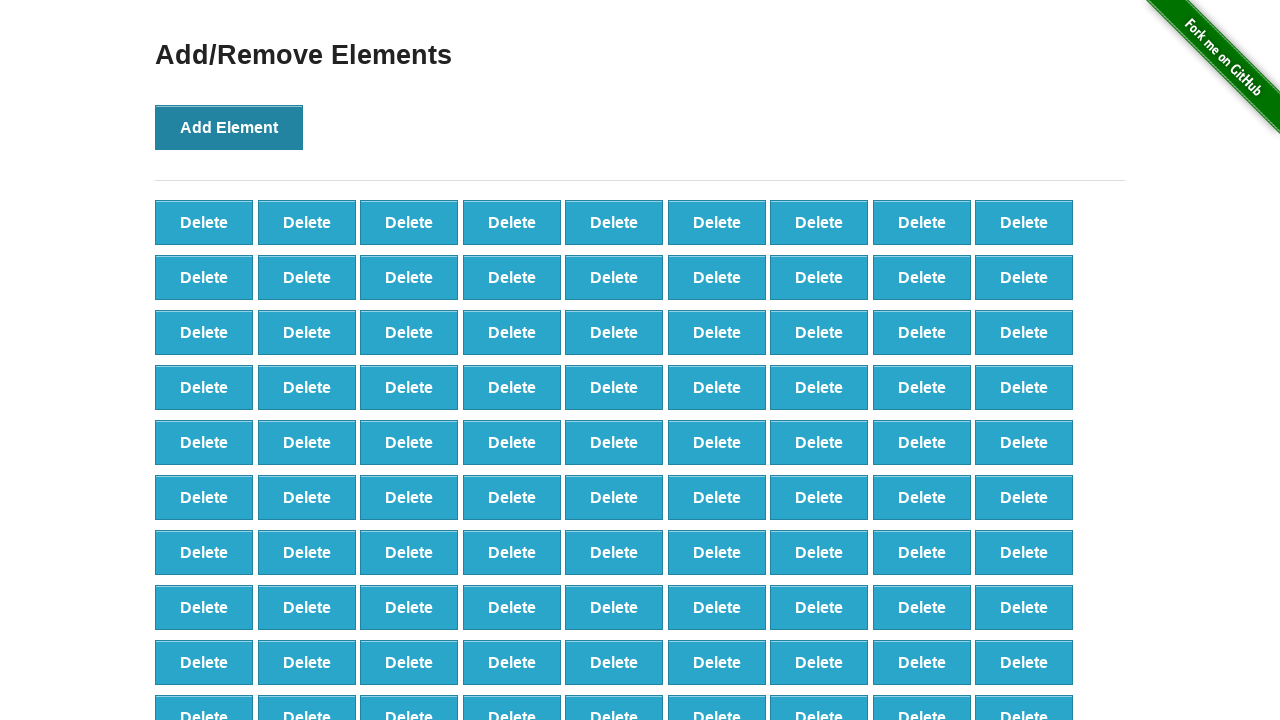

Clicked 'Add Element' button (iteration 98 of 100) at (229, 127) on button[onclick='addElement()']
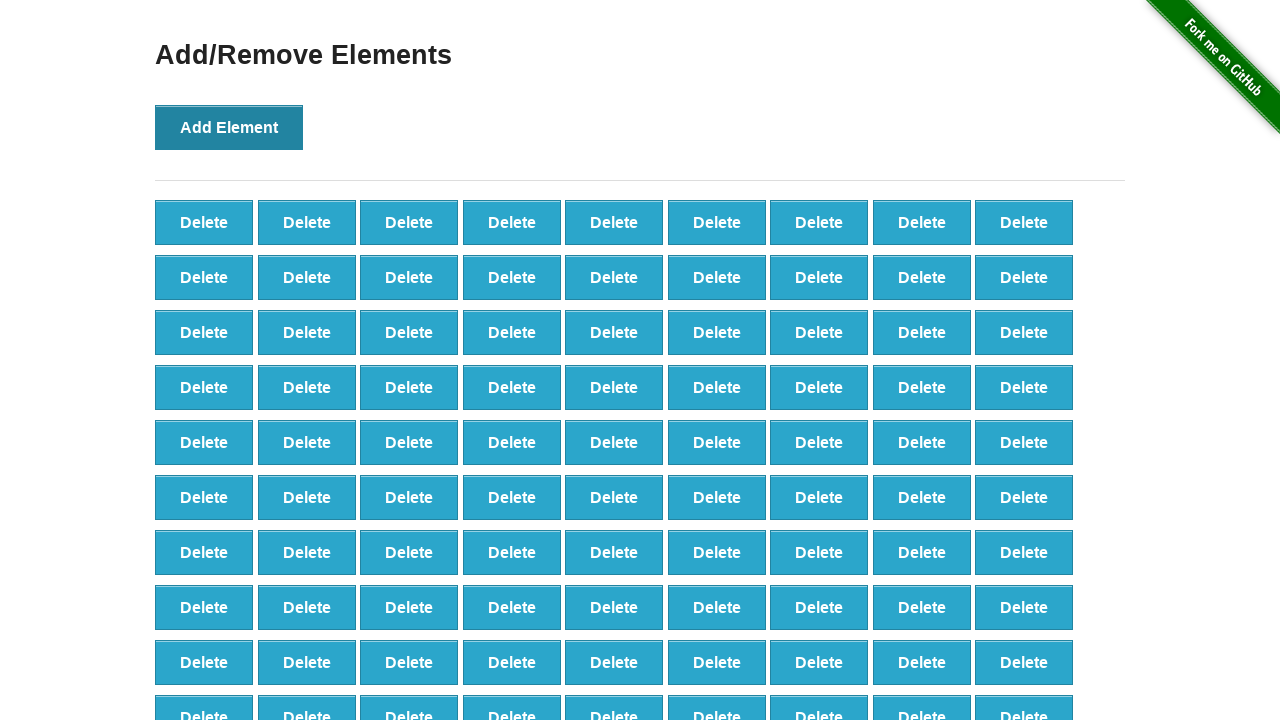

Clicked 'Add Element' button (iteration 99 of 100) at (229, 127) on button[onclick='addElement()']
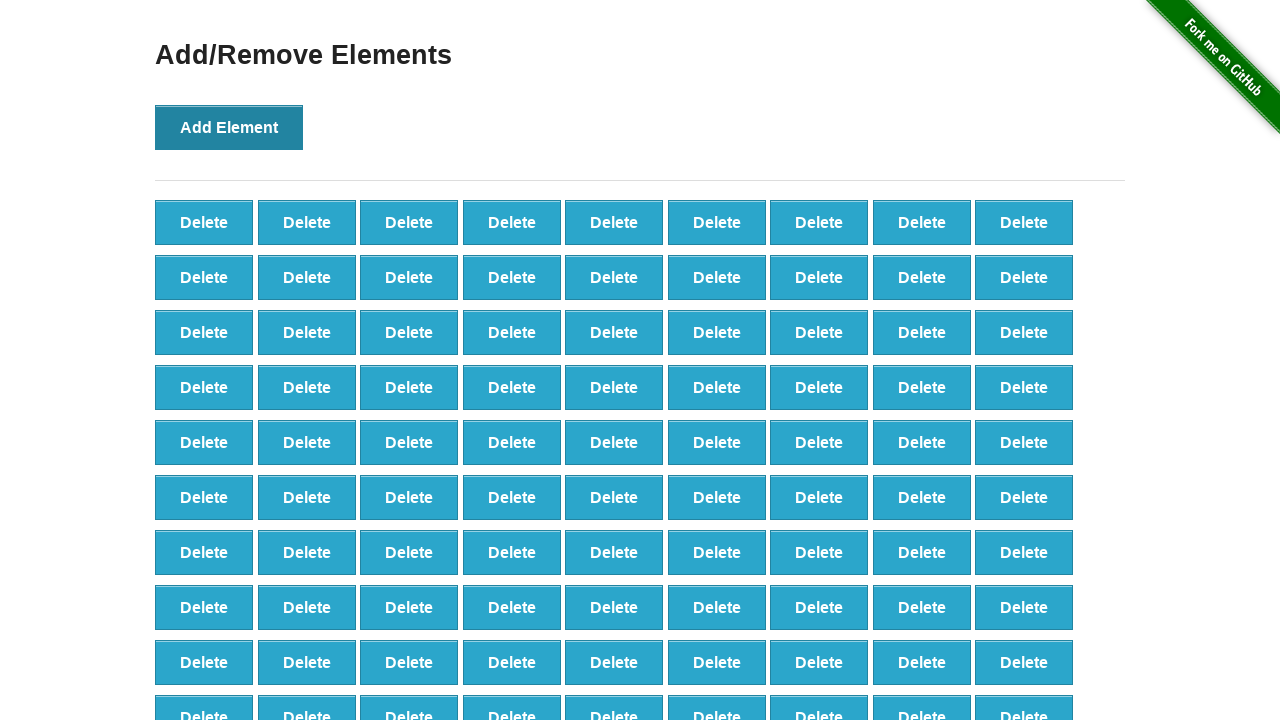

Clicked 'Add Element' button (iteration 100 of 100) at (229, 127) on button[onclick='addElement()']
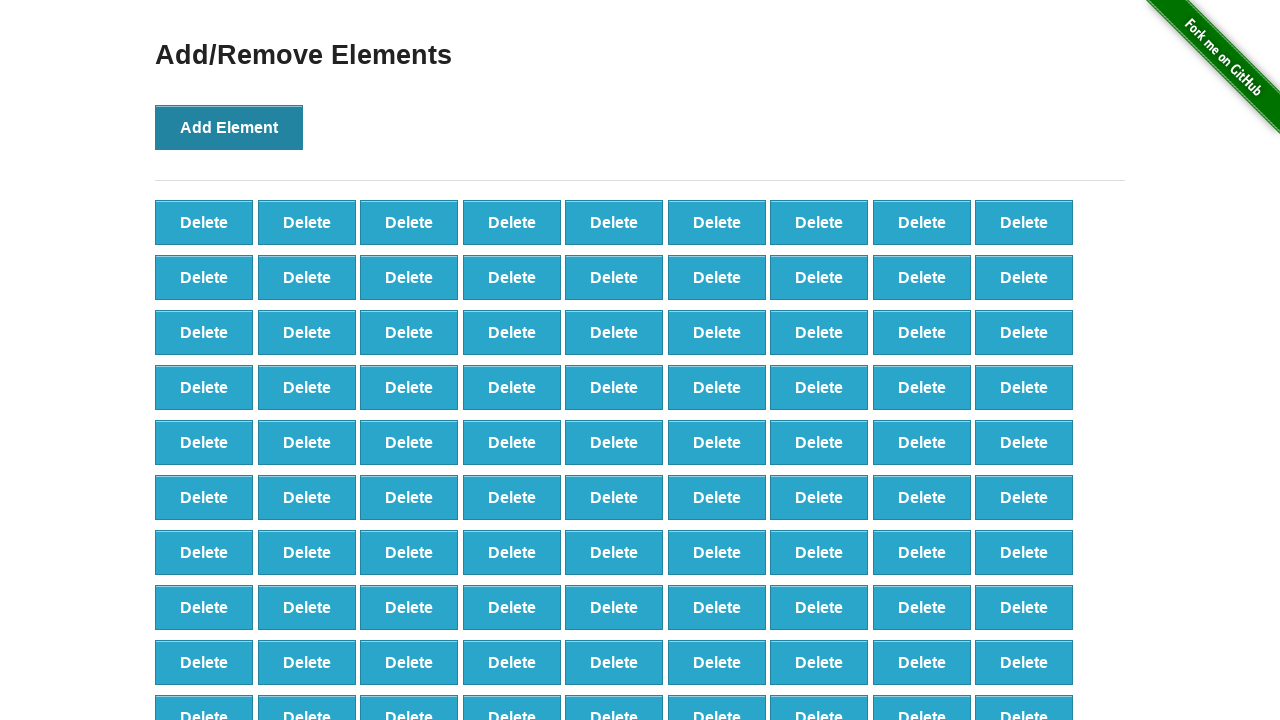

Waited for first delete button to appear
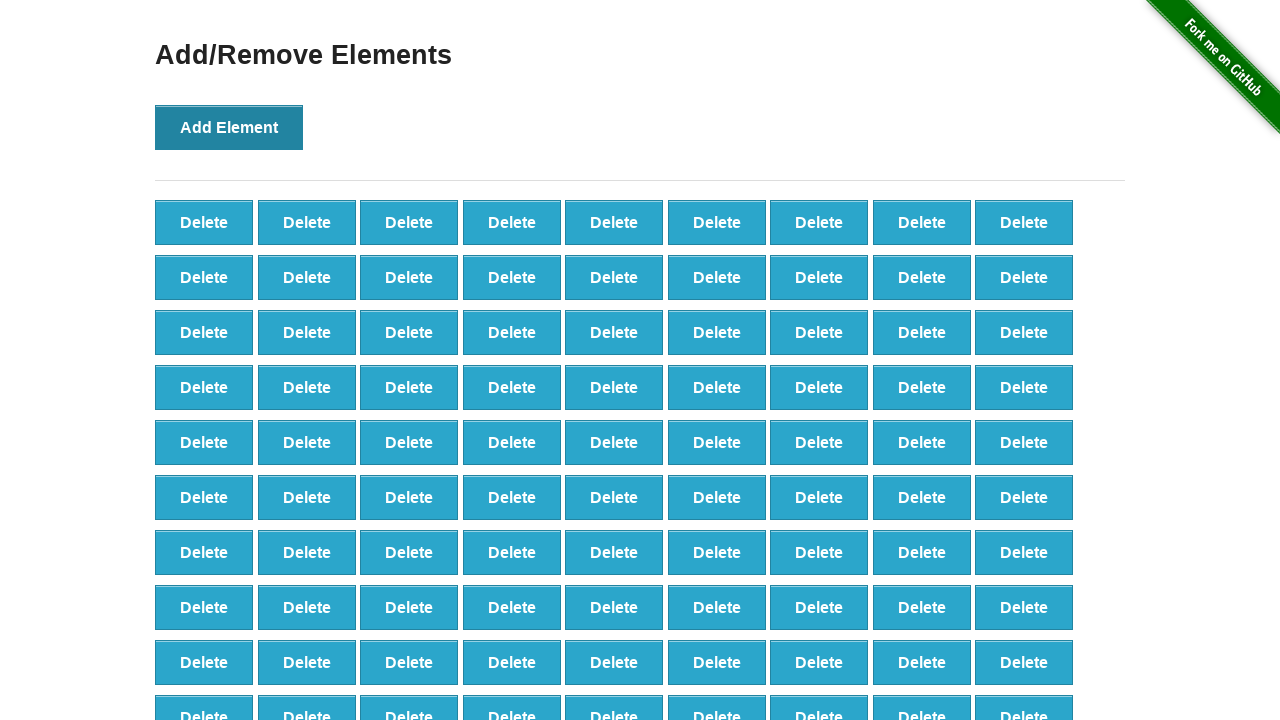

Verified that 100 delete buttons are displayed
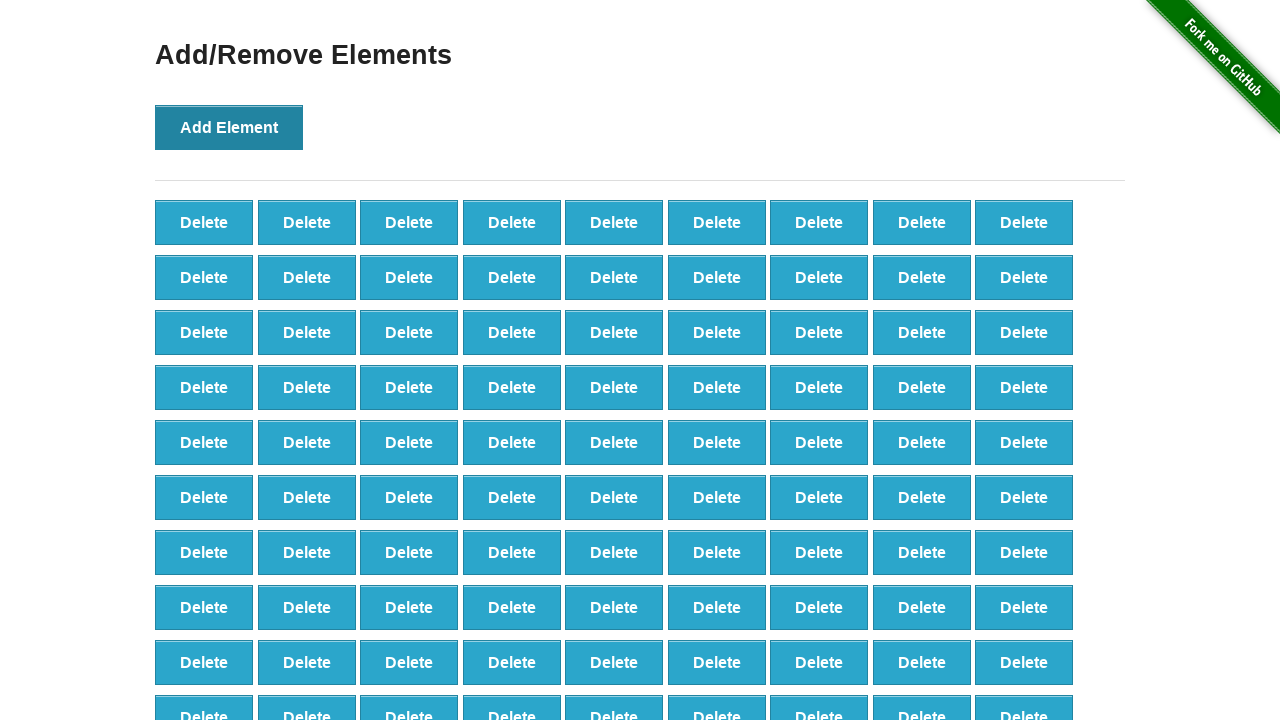

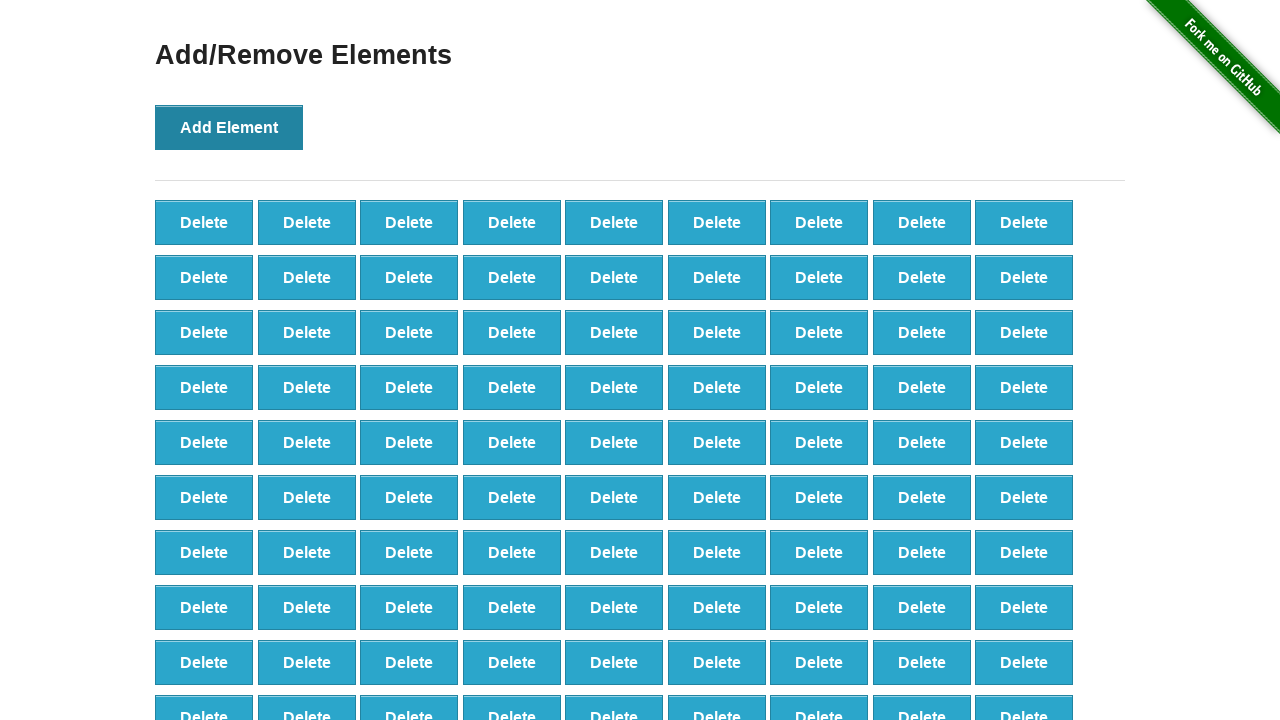